Tests filling a large form by entering text into all input fields and clicking the submit button

Starting URL: http://suninjuly.github.io/huge_form.html

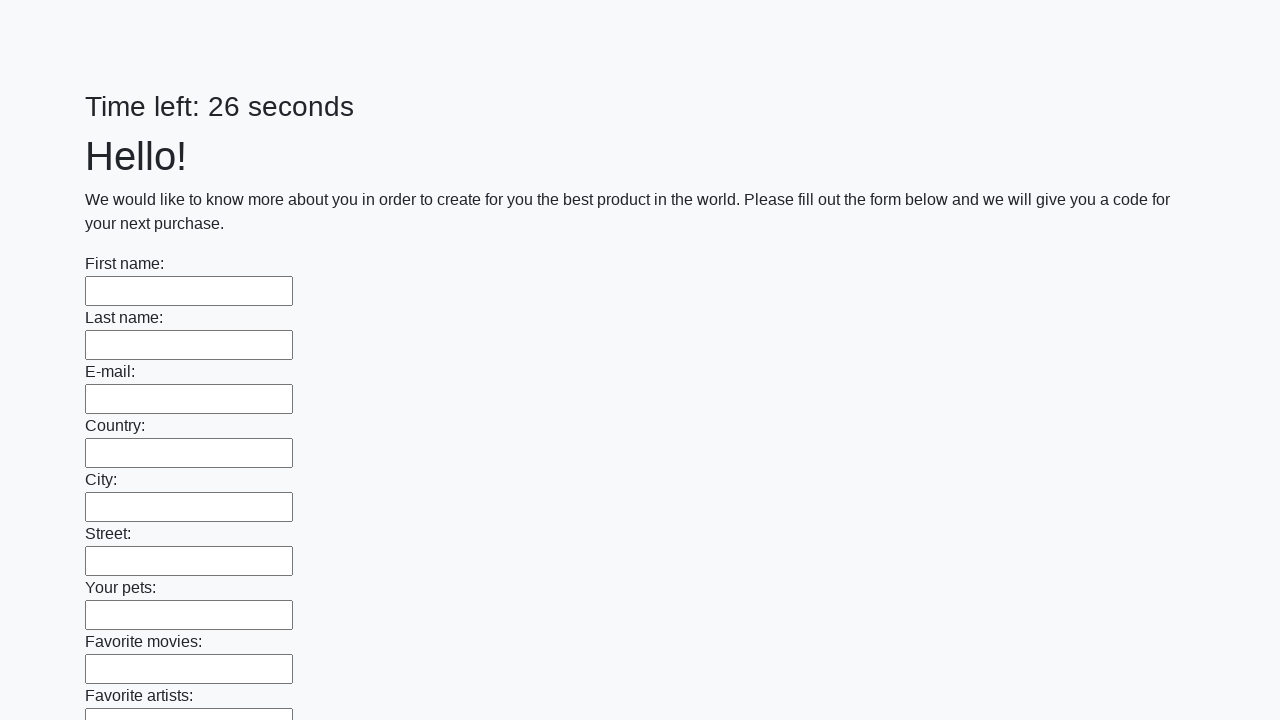

Located all input fields in the form
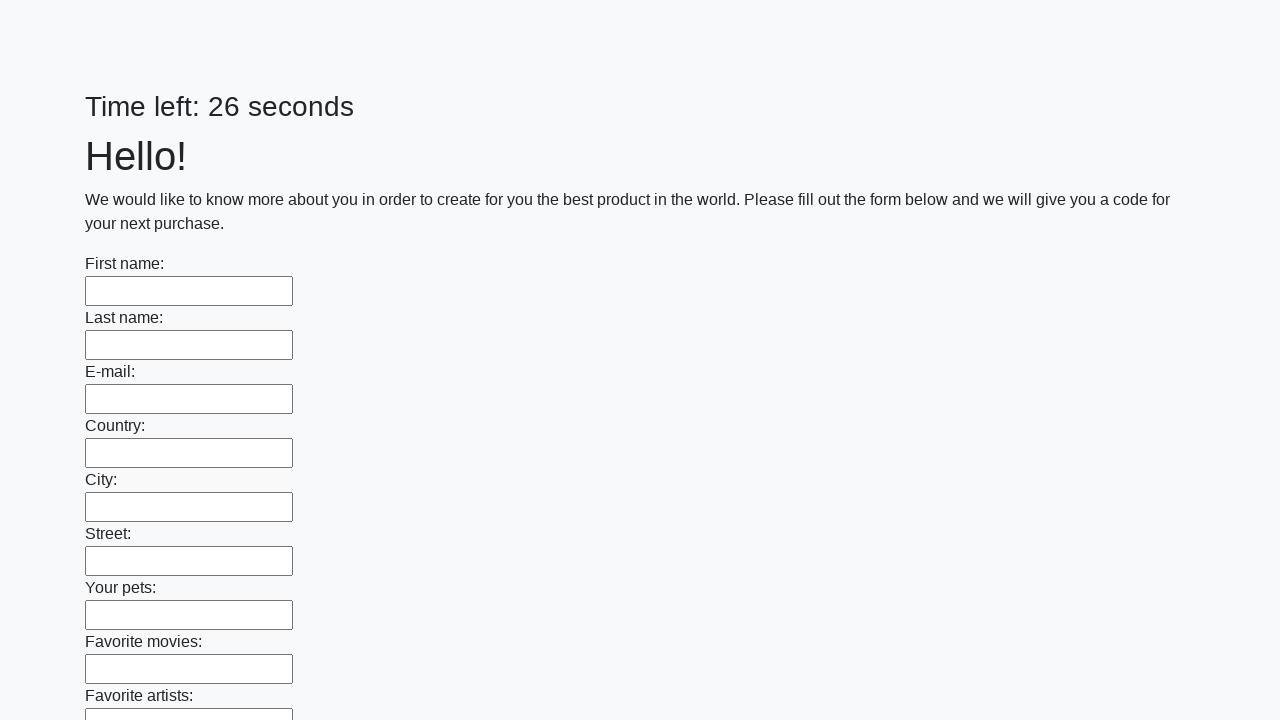

Filled an input field with text 'Мой ответ' on input >> nth=0
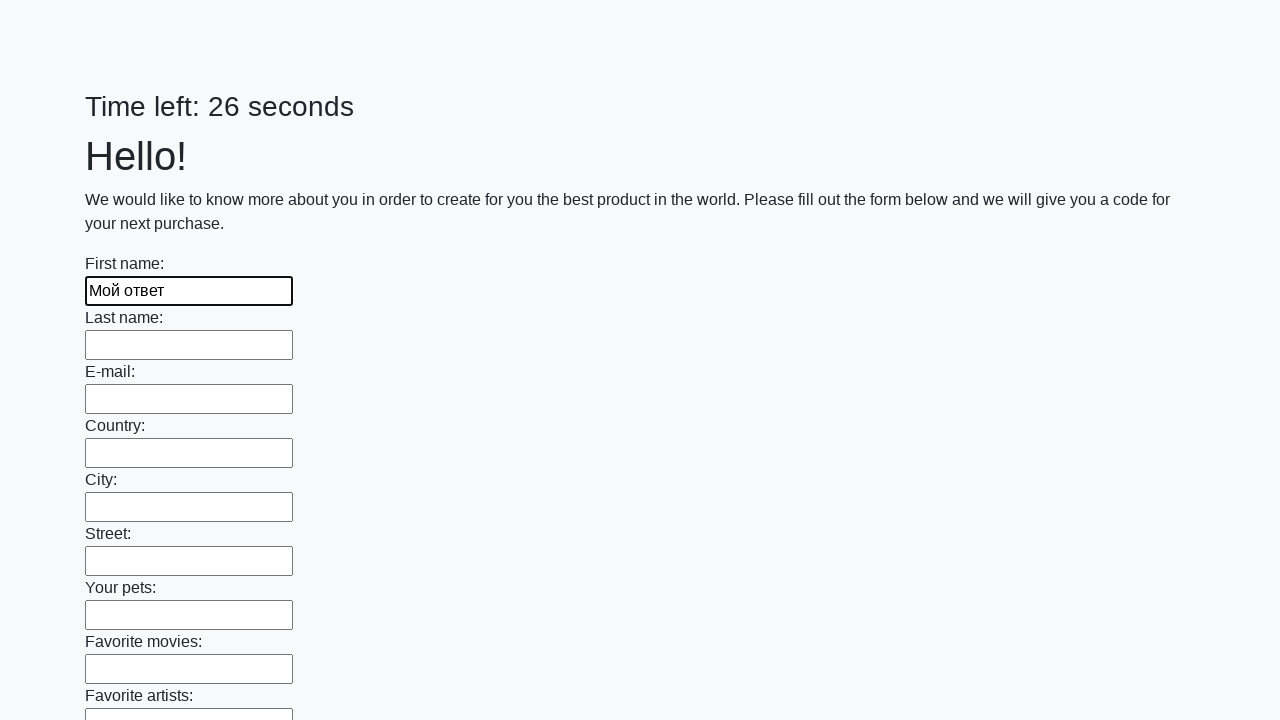

Filled an input field with text 'Мой ответ' on input >> nth=1
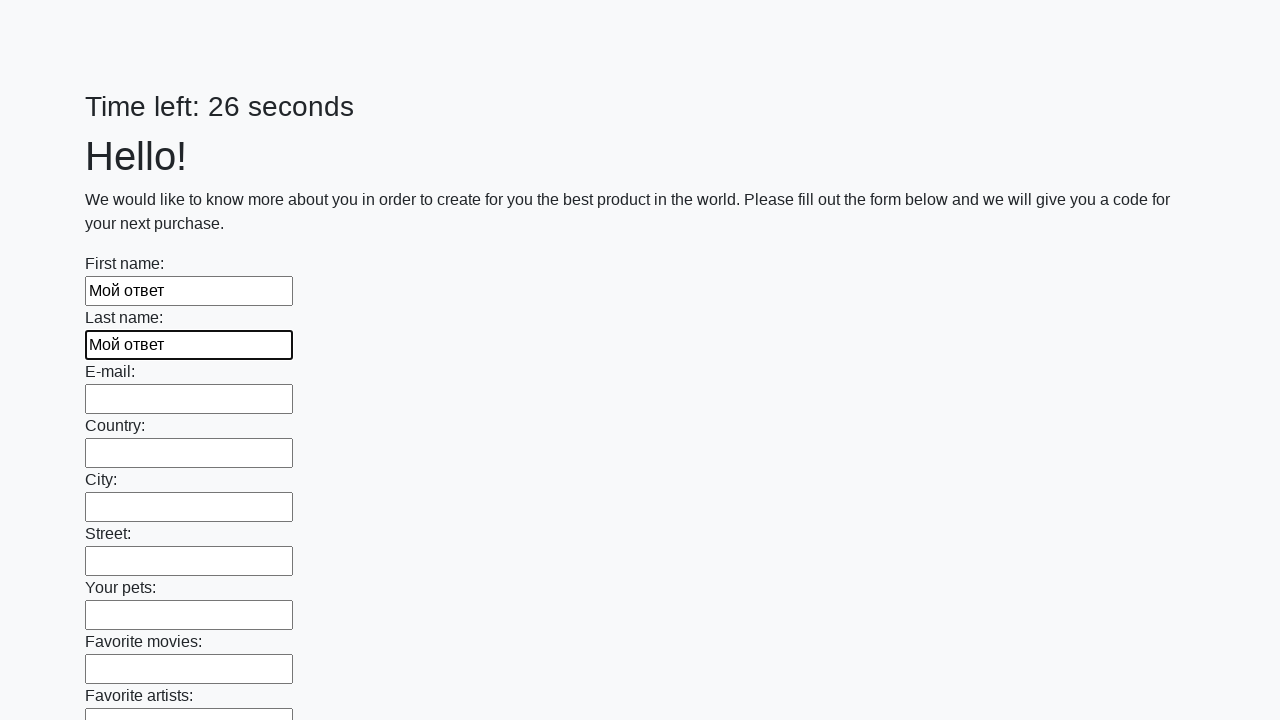

Filled an input field with text 'Мой ответ' on input >> nth=2
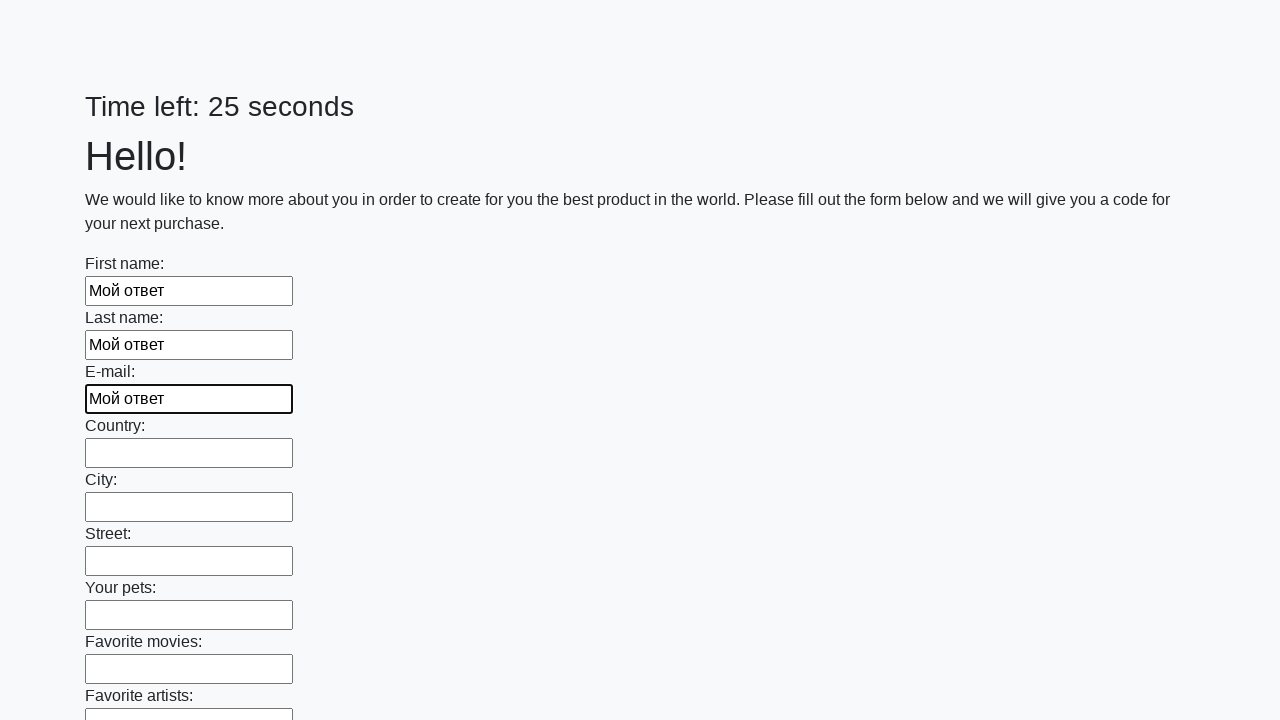

Filled an input field with text 'Мой ответ' on input >> nth=3
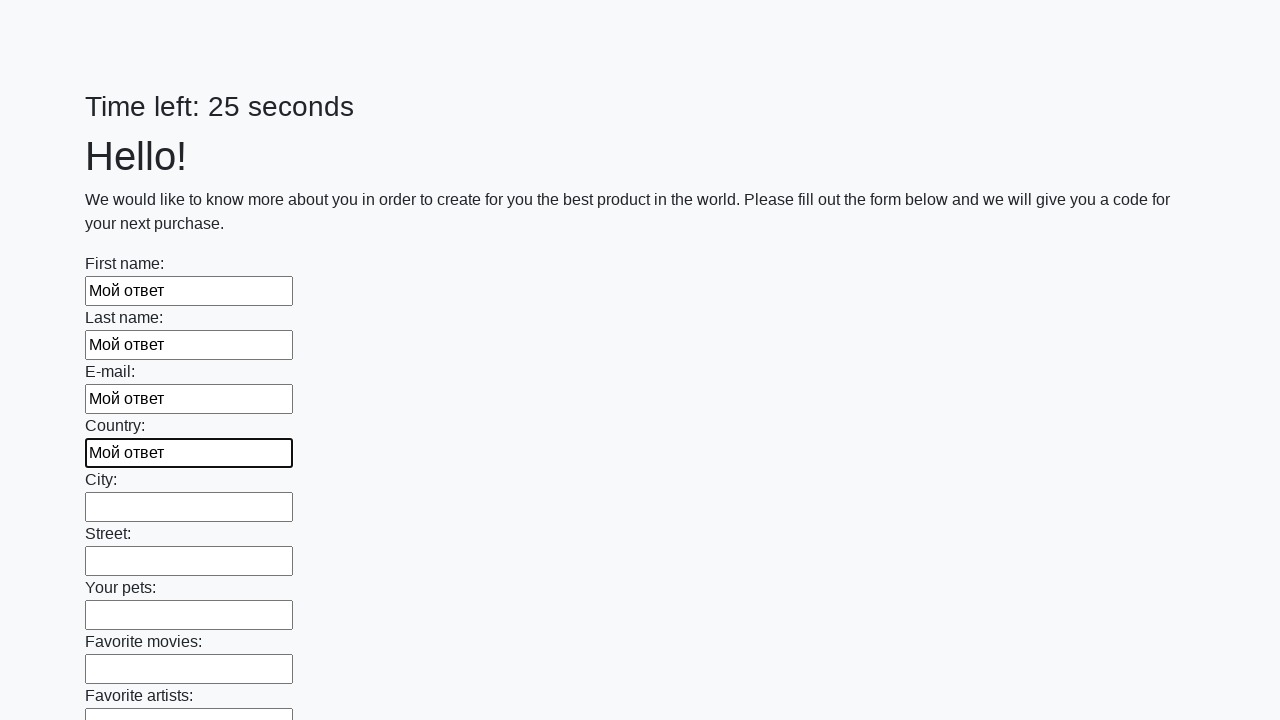

Filled an input field with text 'Мой ответ' on input >> nth=4
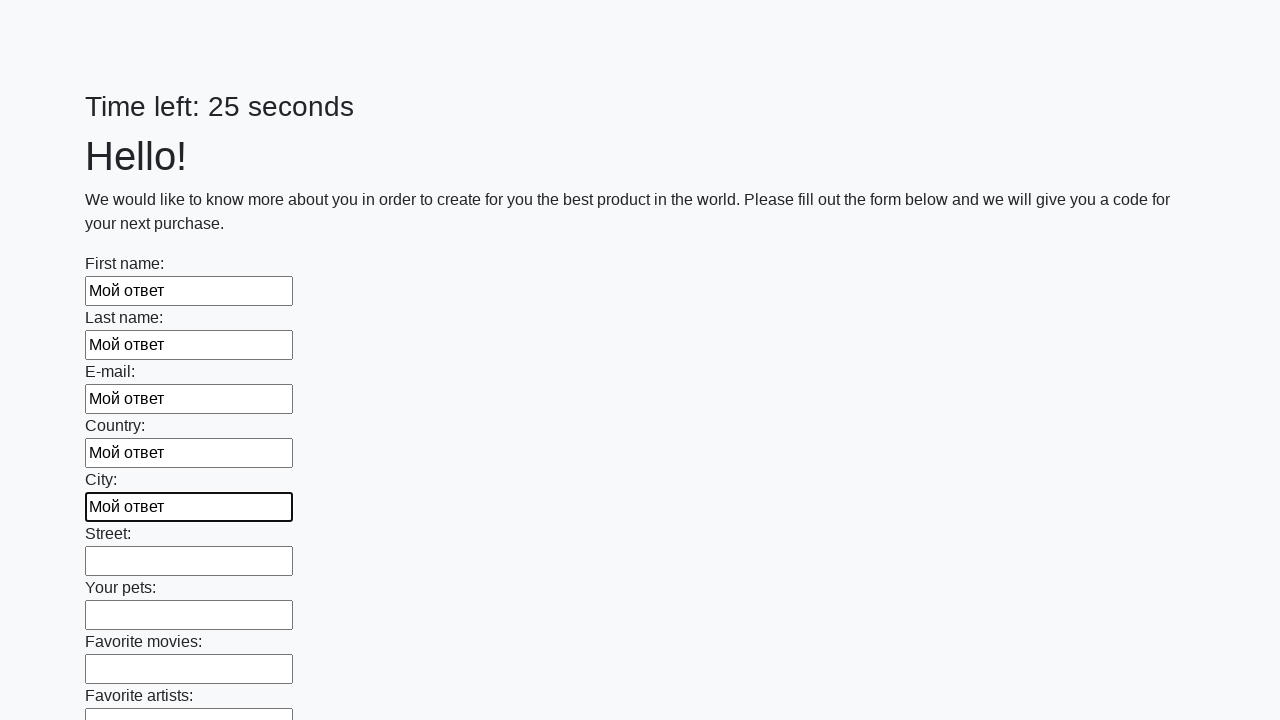

Filled an input field with text 'Мой ответ' on input >> nth=5
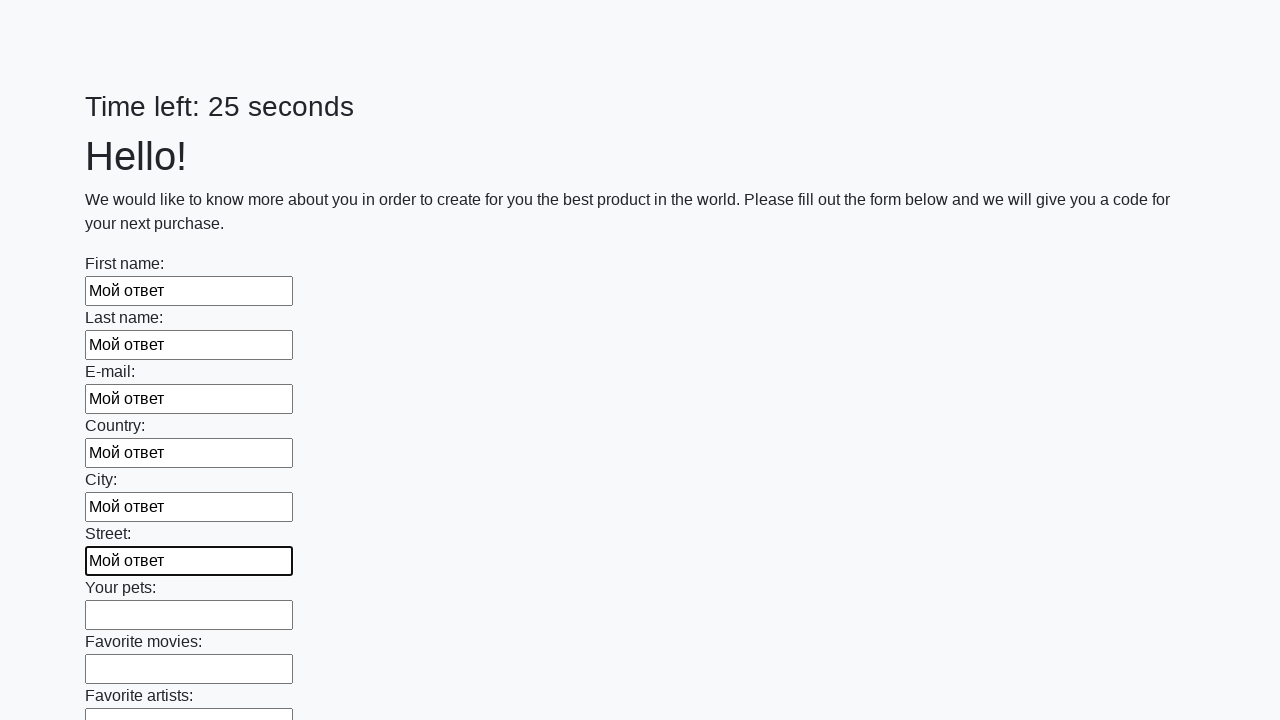

Filled an input field with text 'Мой ответ' on input >> nth=6
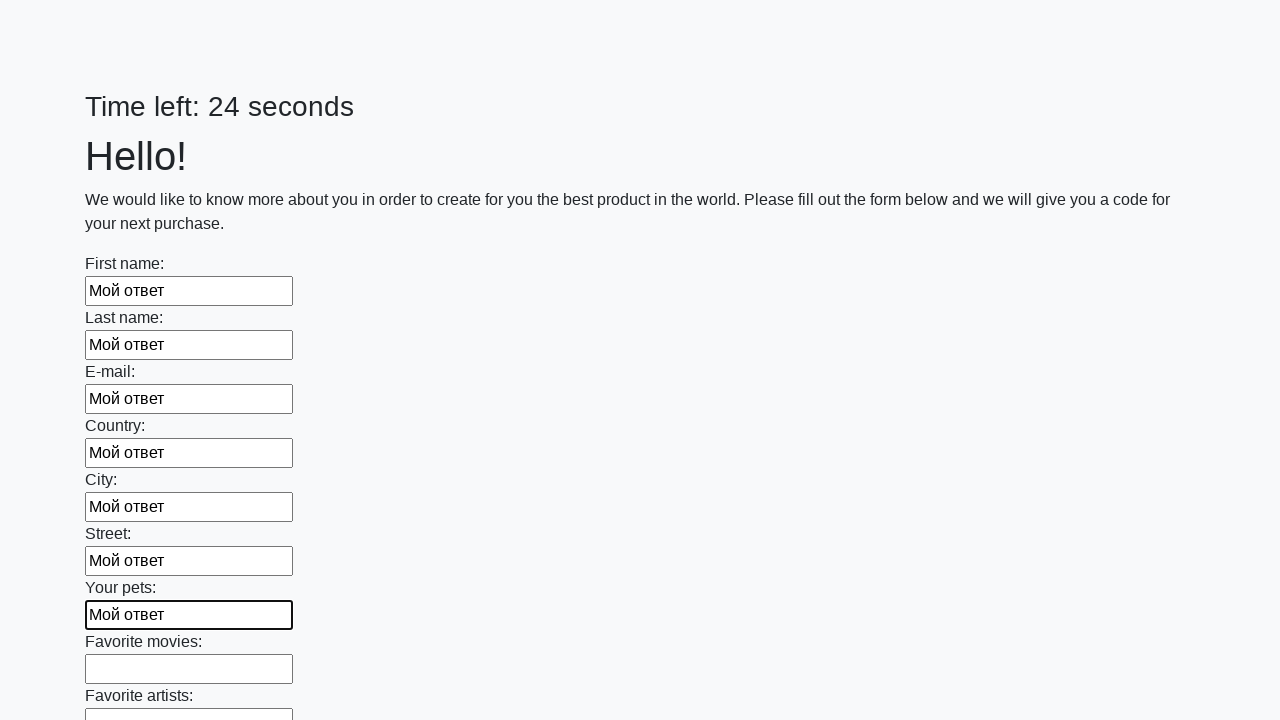

Filled an input field with text 'Мой ответ' on input >> nth=7
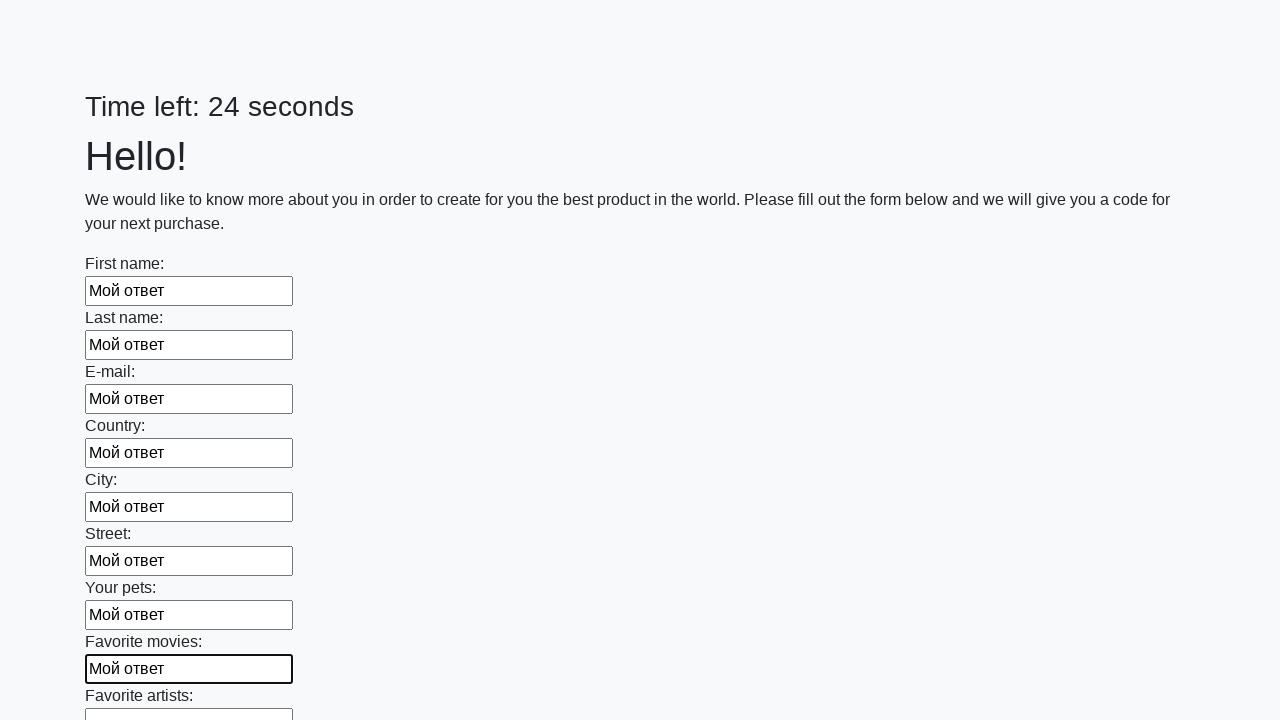

Filled an input field with text 'Мой ответ' on input >> nth=8
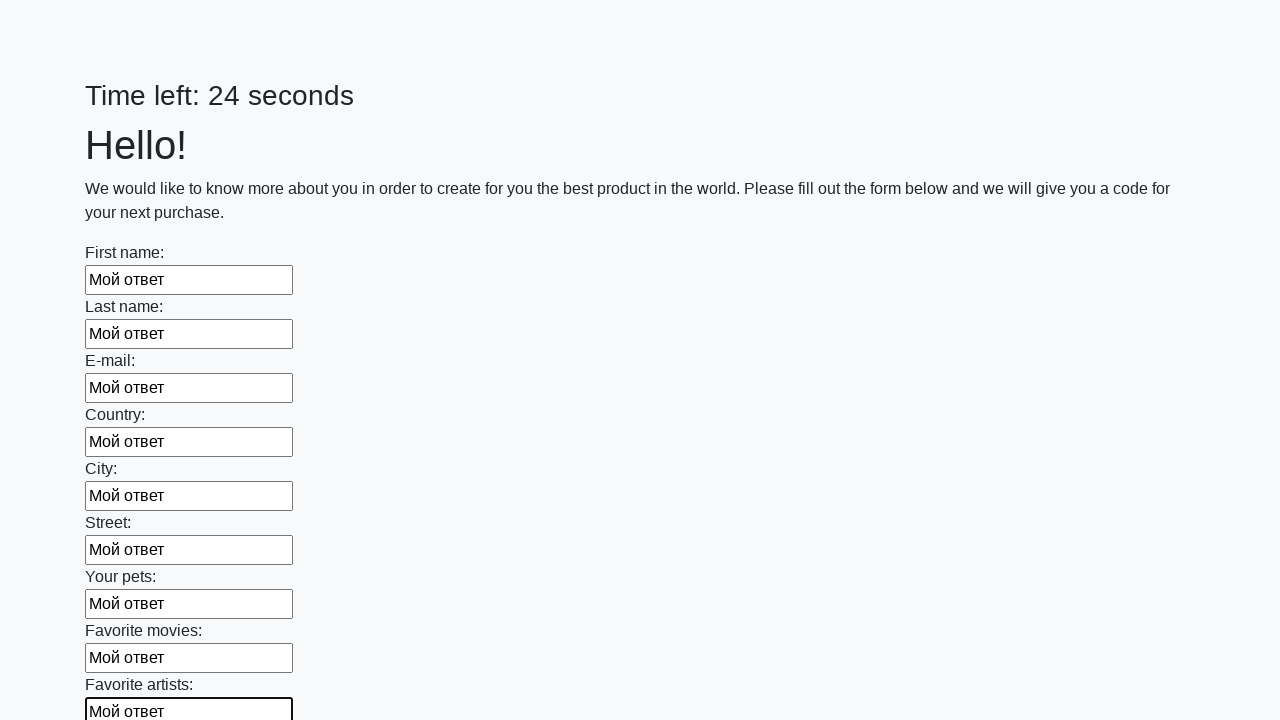

Filled an input field with text 'Мой ответ' on input >> nth=9
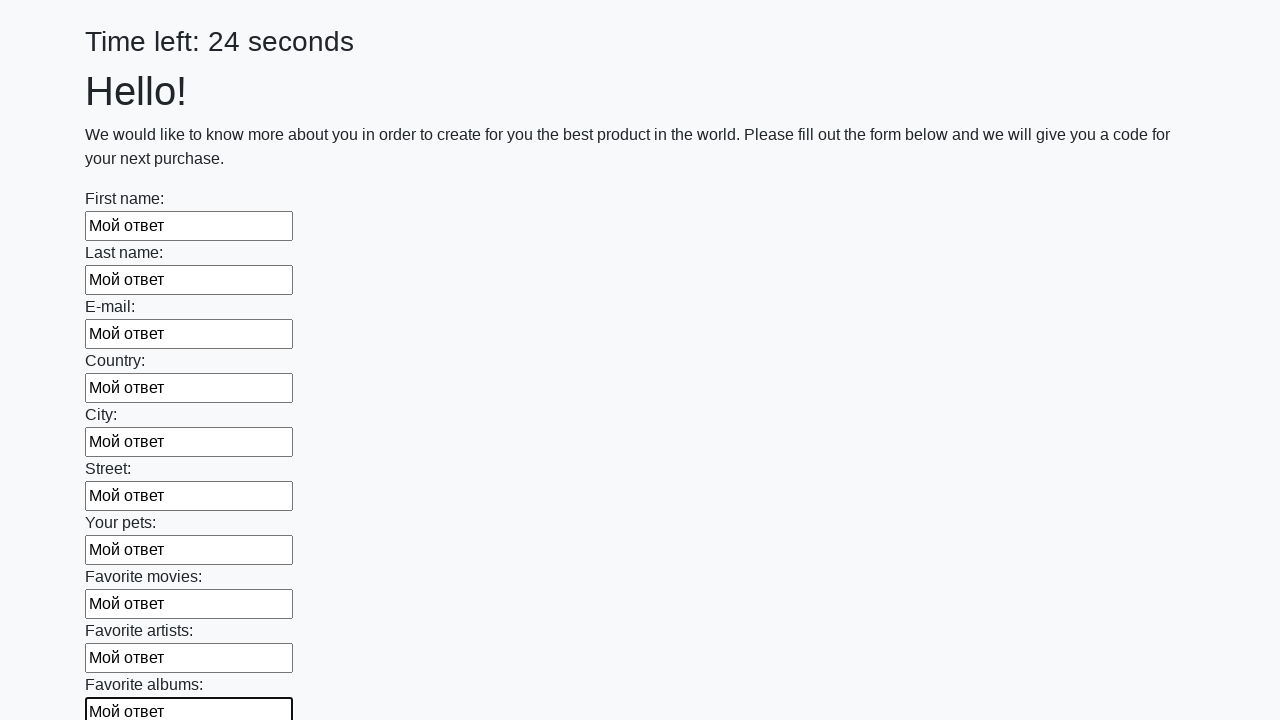

Filled an input field with text 'Мой ответ' on input >> nth=10
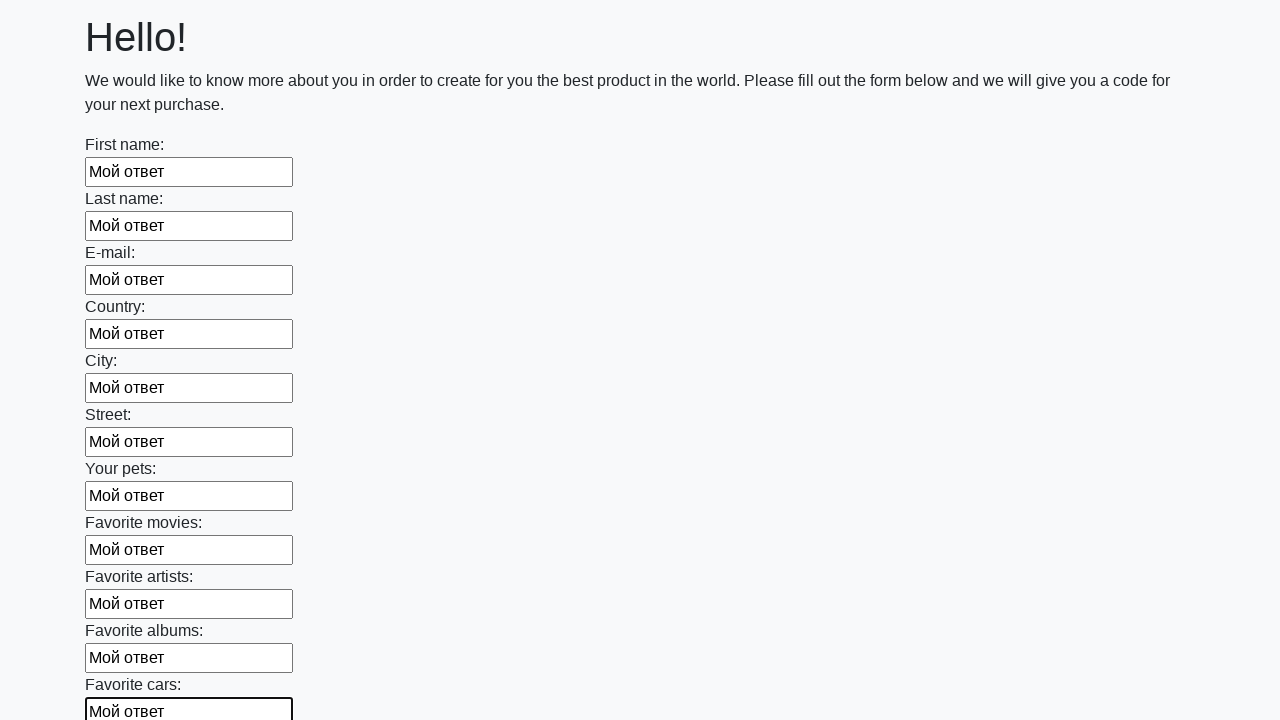

Filled an input field with text 'Мой ответ' on input >> nth=11
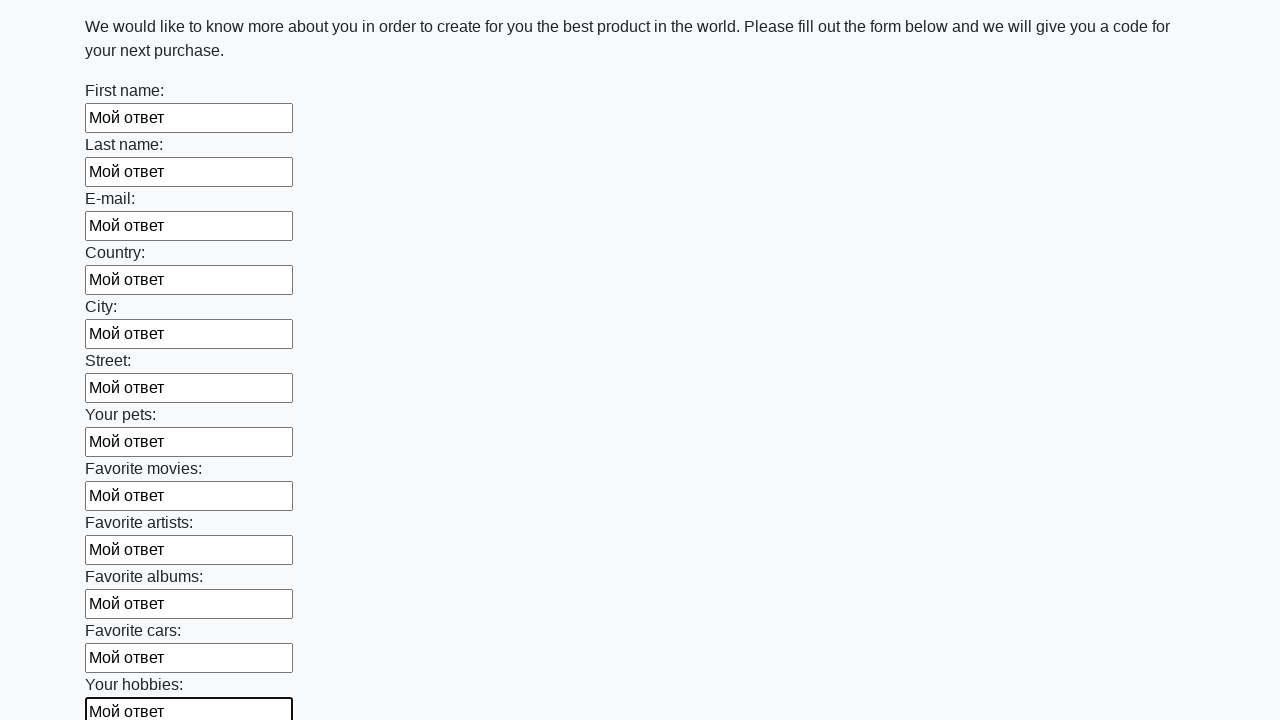

Filled an input field with text 'Мой ответ' on input >> nth=12
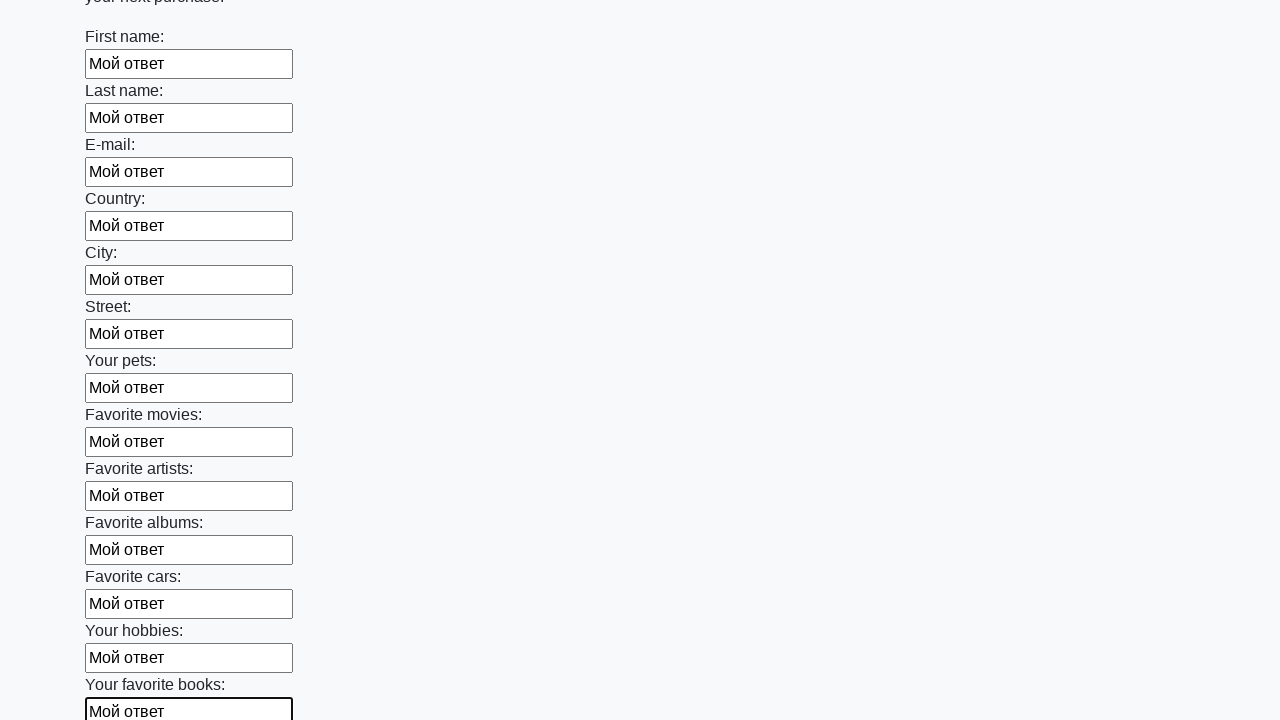

Filled an input field with text 'Мой ответ' on input >> nth=13
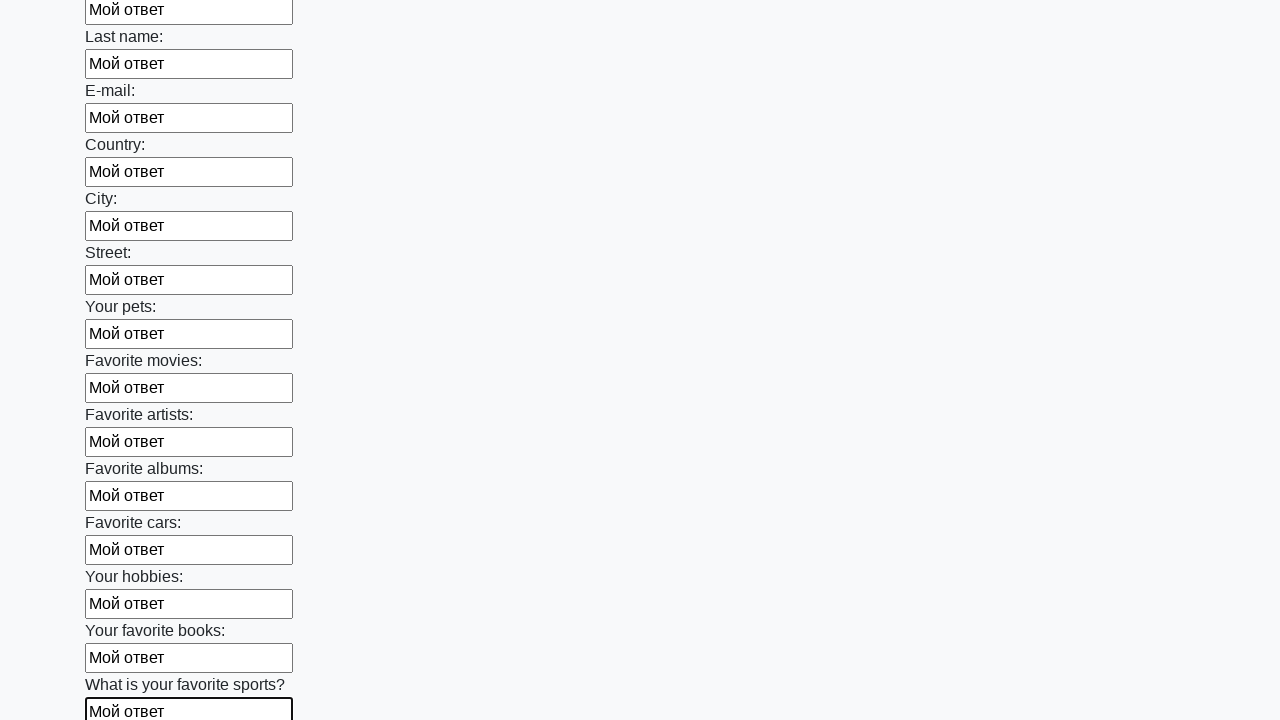

Filled an input field with text 'Мой ответ' on input >> nth=14
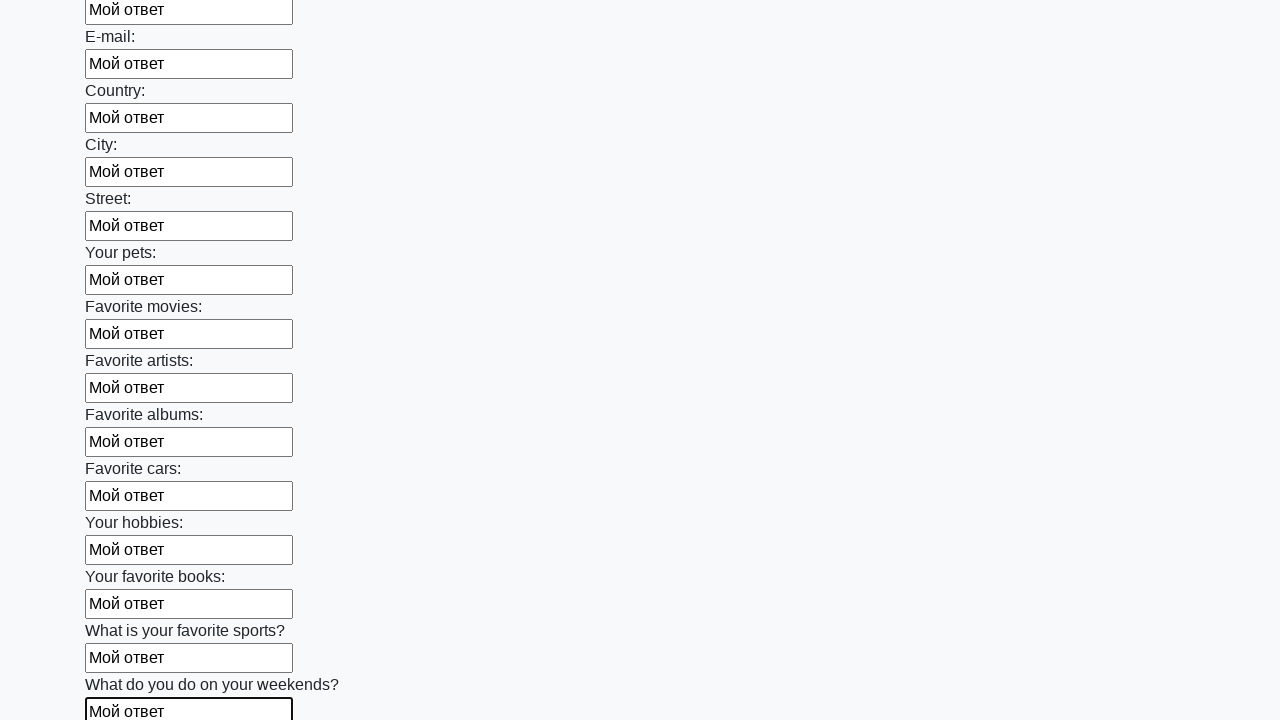

Filled an input field with text 'Мой ответ' on input >> nth=15
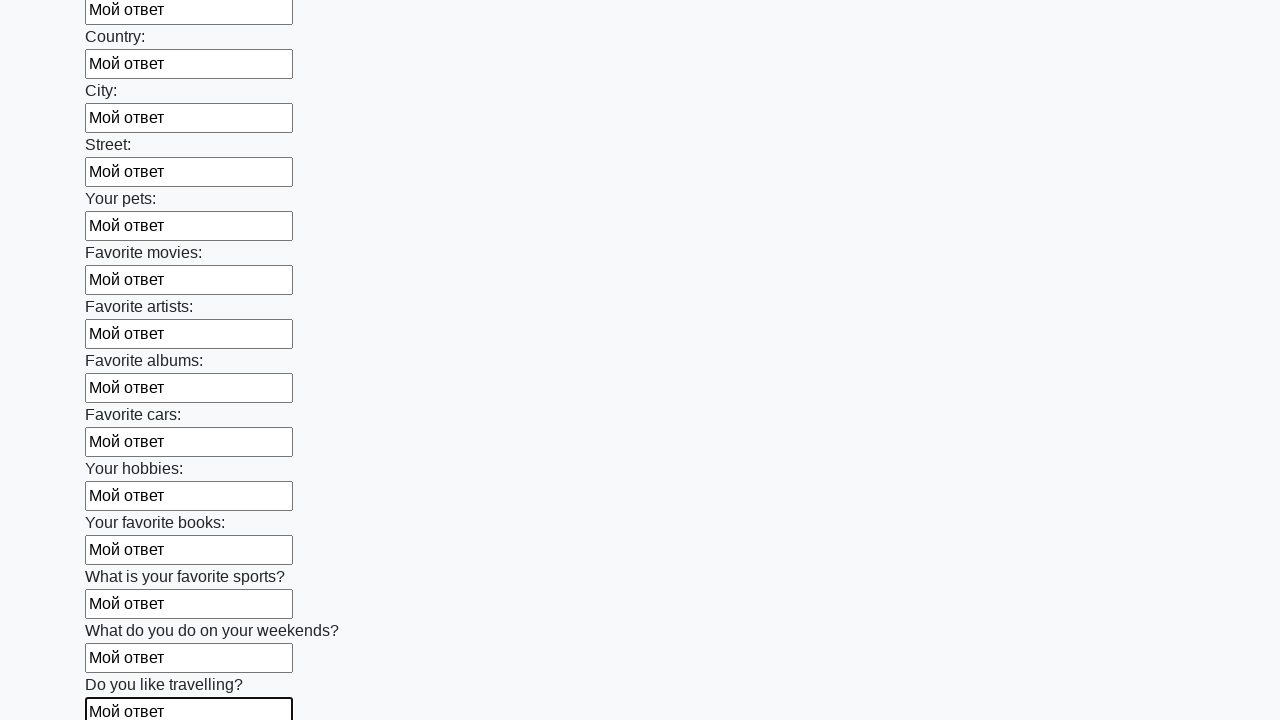

Filled an input field with text 'Мой ответ' on input >> nth=16
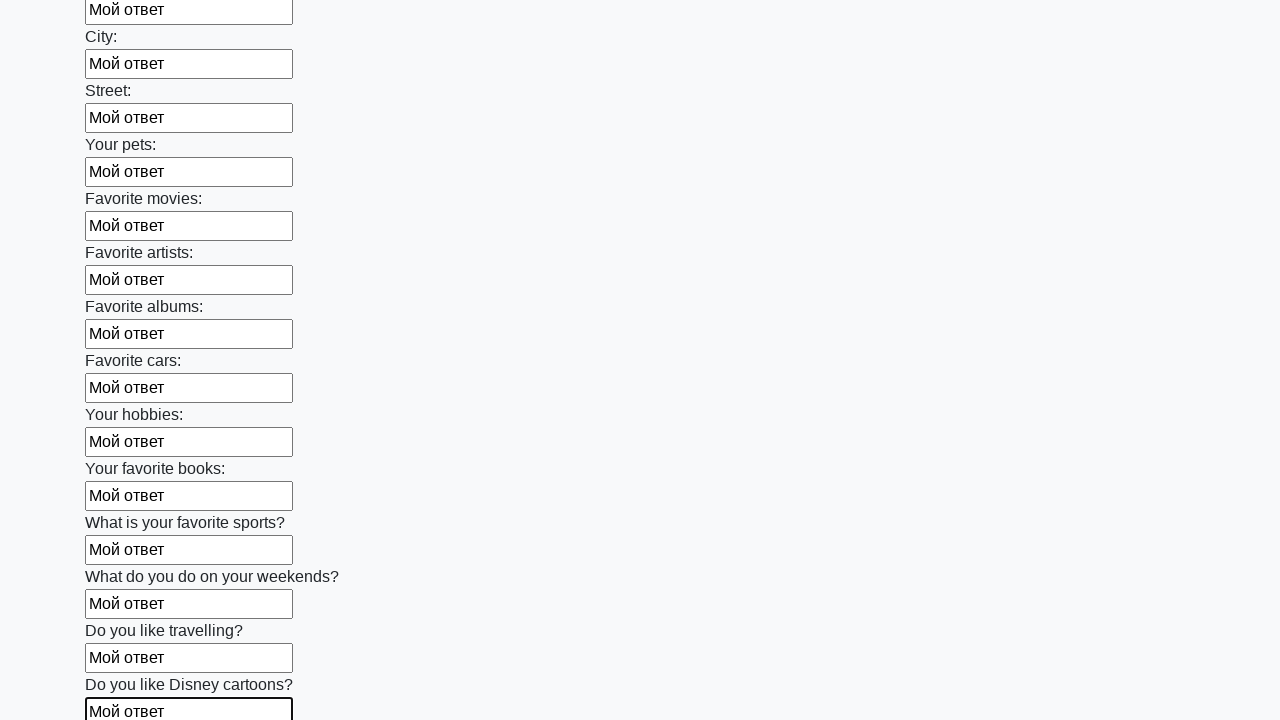

Filled an input field with text 'Мой ответ' on input >> nth=17
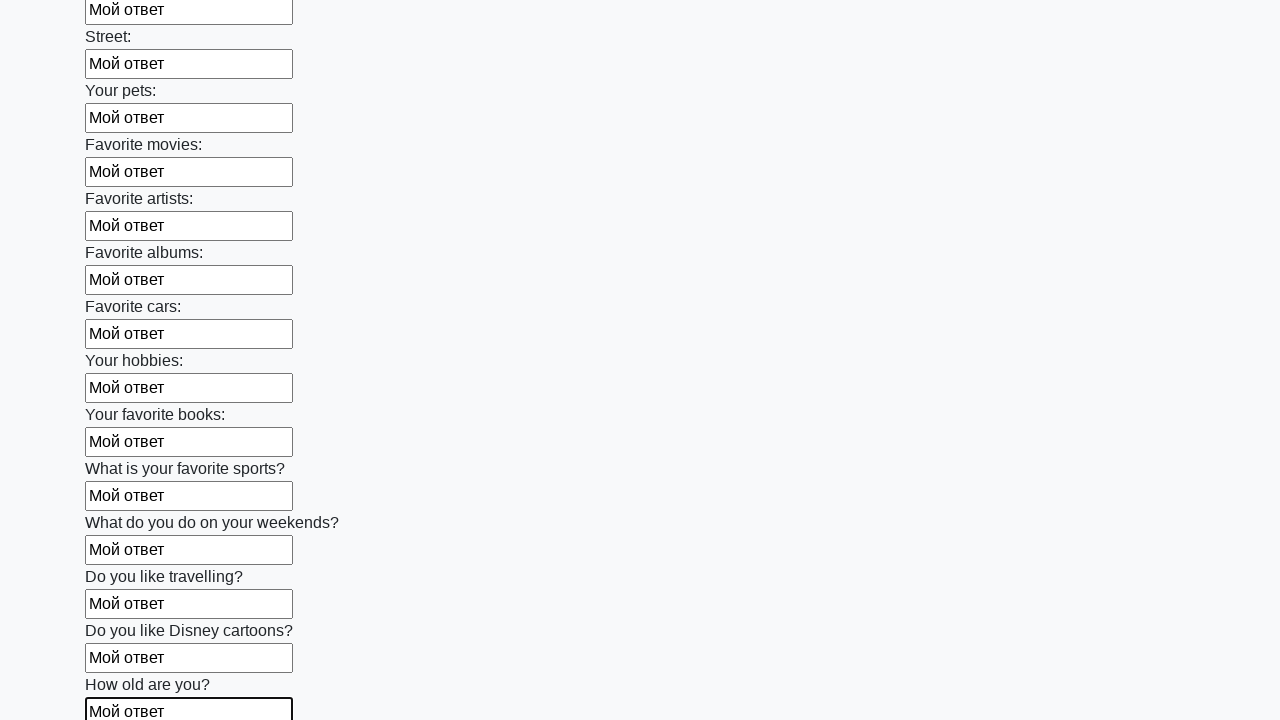

Filled an input field with text 'Мой ответ' on input >> nth=18
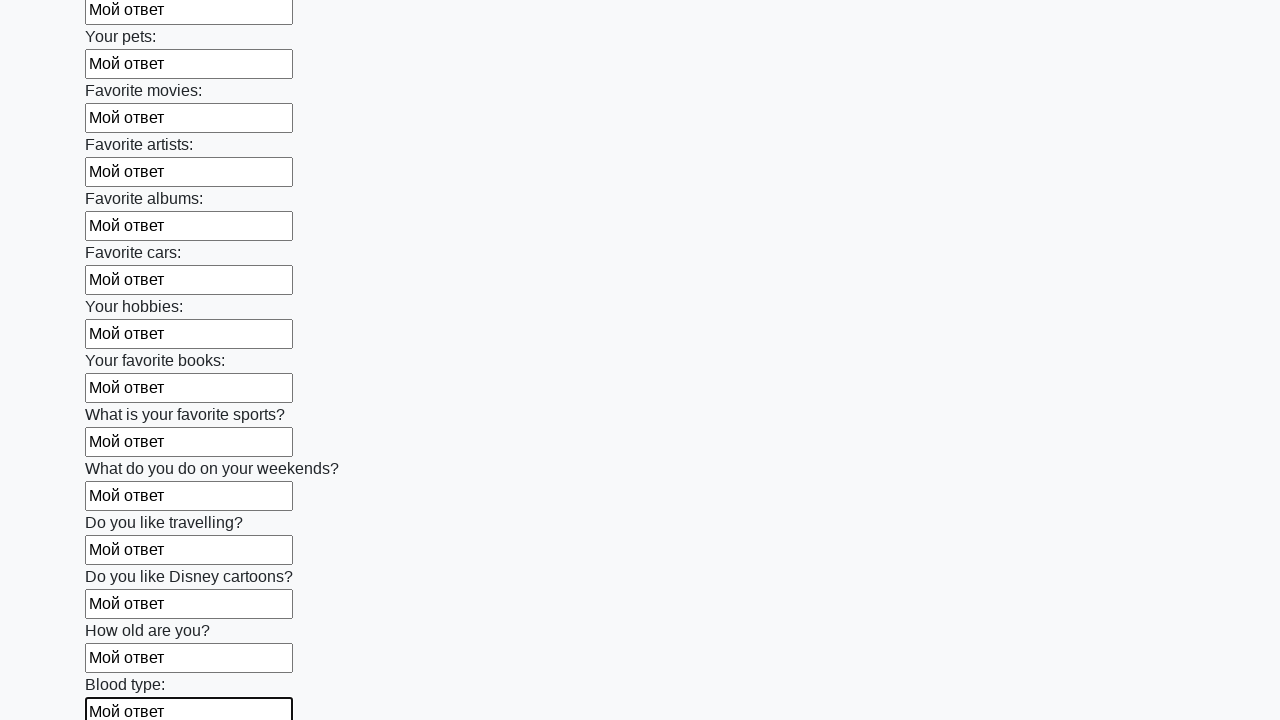

Filled an input field with text 'Мой ответ' on input >> nth=19
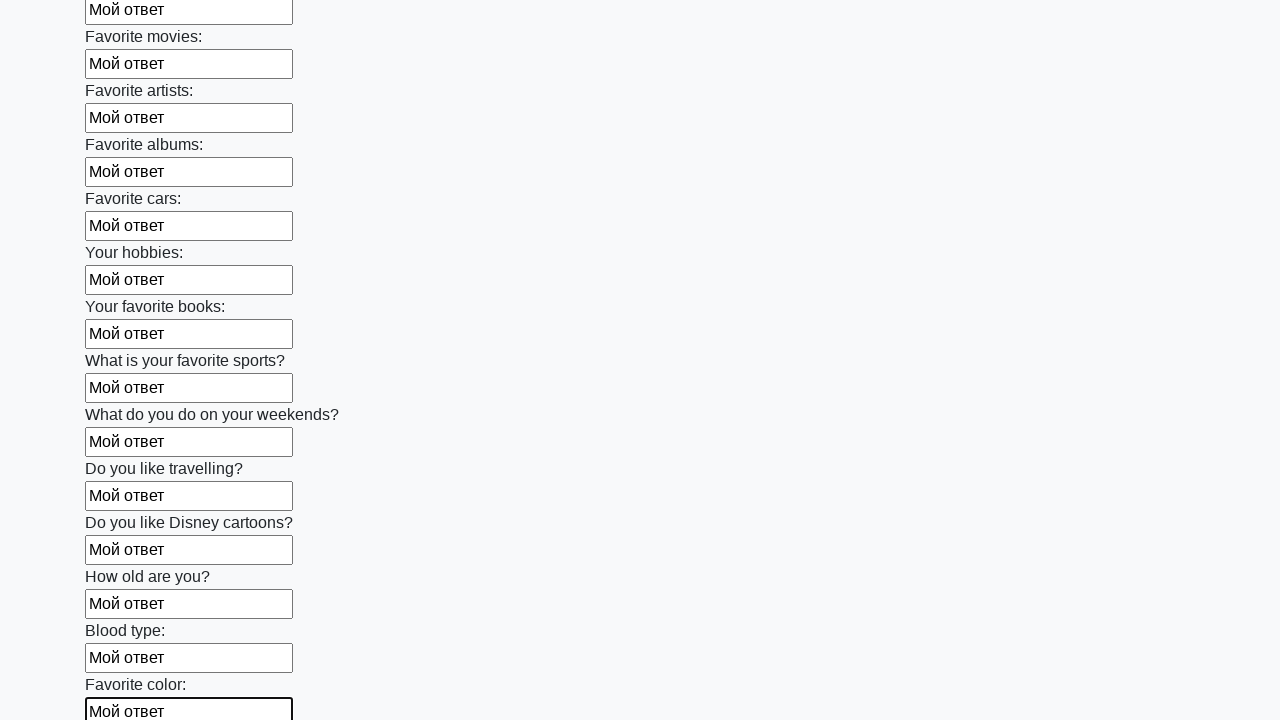

Filled an input field with text 'Мой ответ' on input >> nth=20
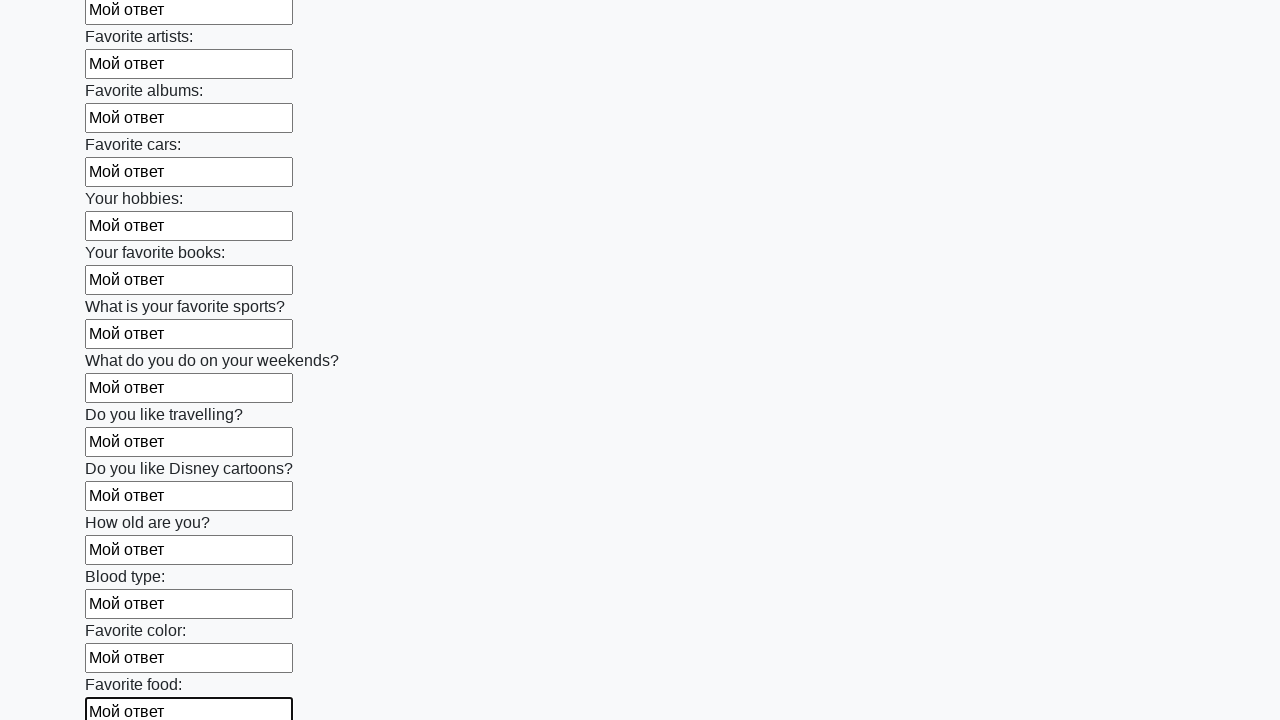

Filled an input field with text 'Мой ответ' on input >> nth=21
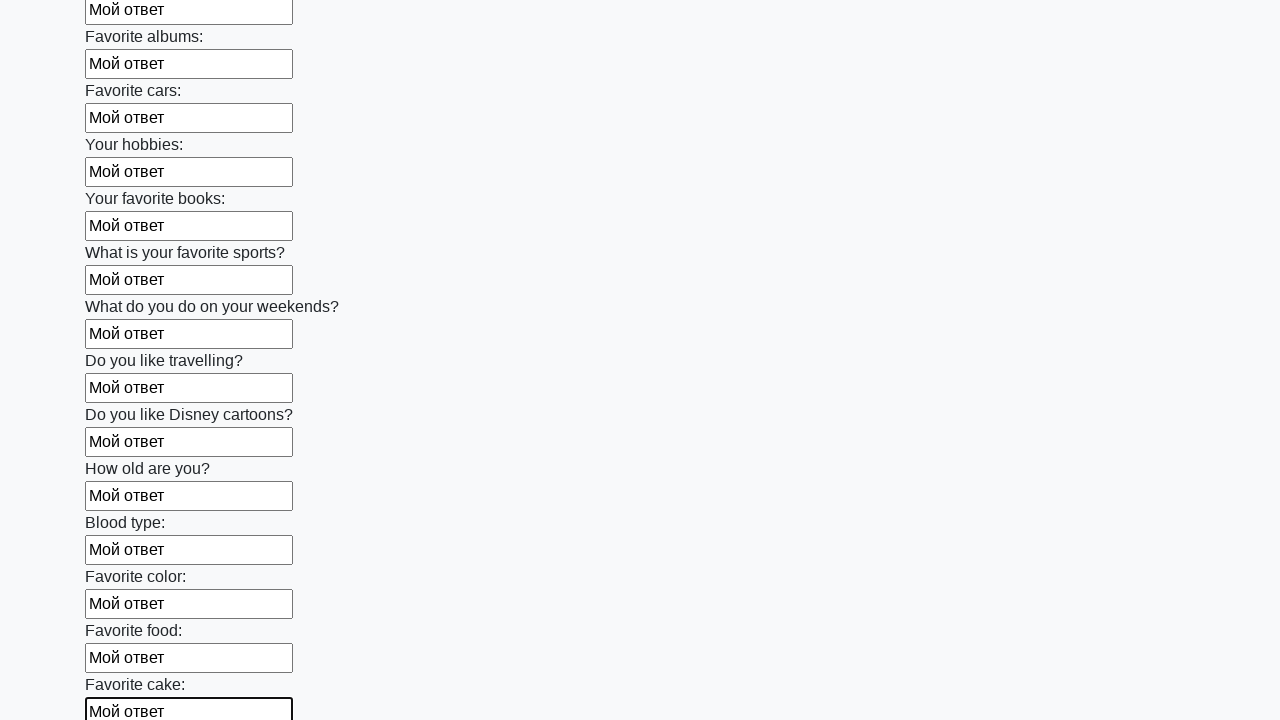

Filled an input field with text 'Мой ответ' on input >> nth=22
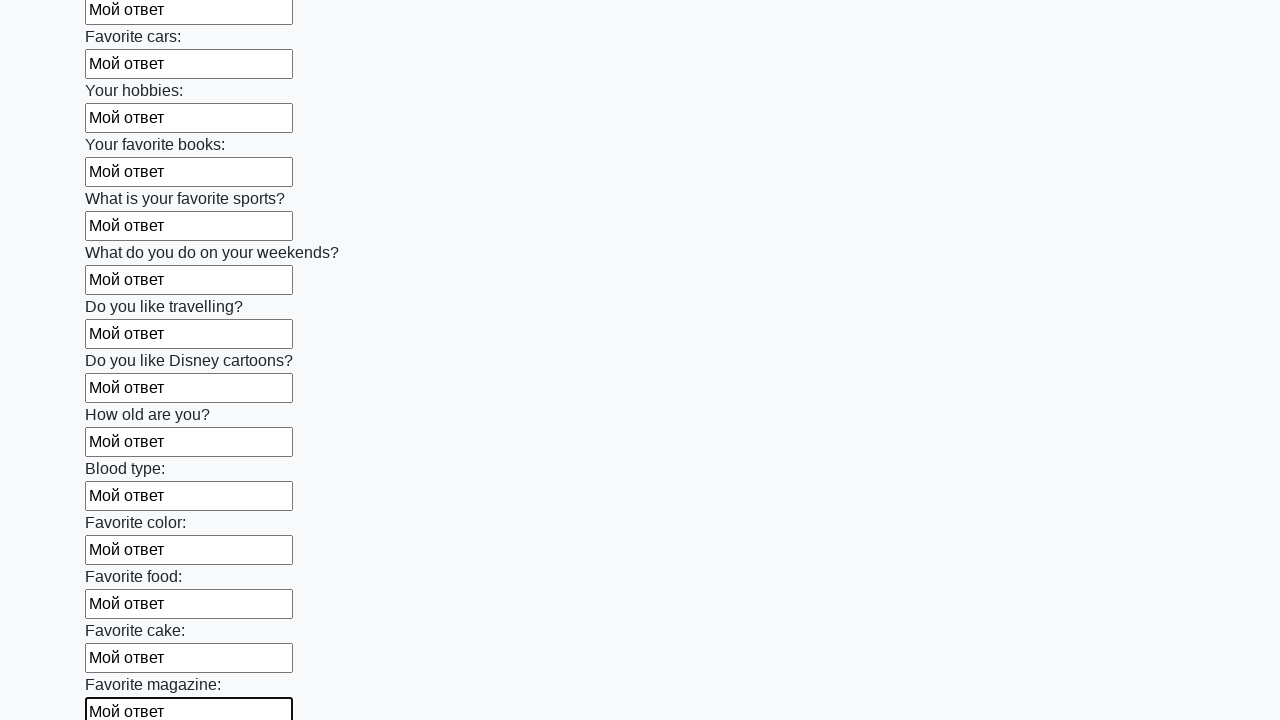

Filled an input field with text 'Мой ответ' on input >> nth=23
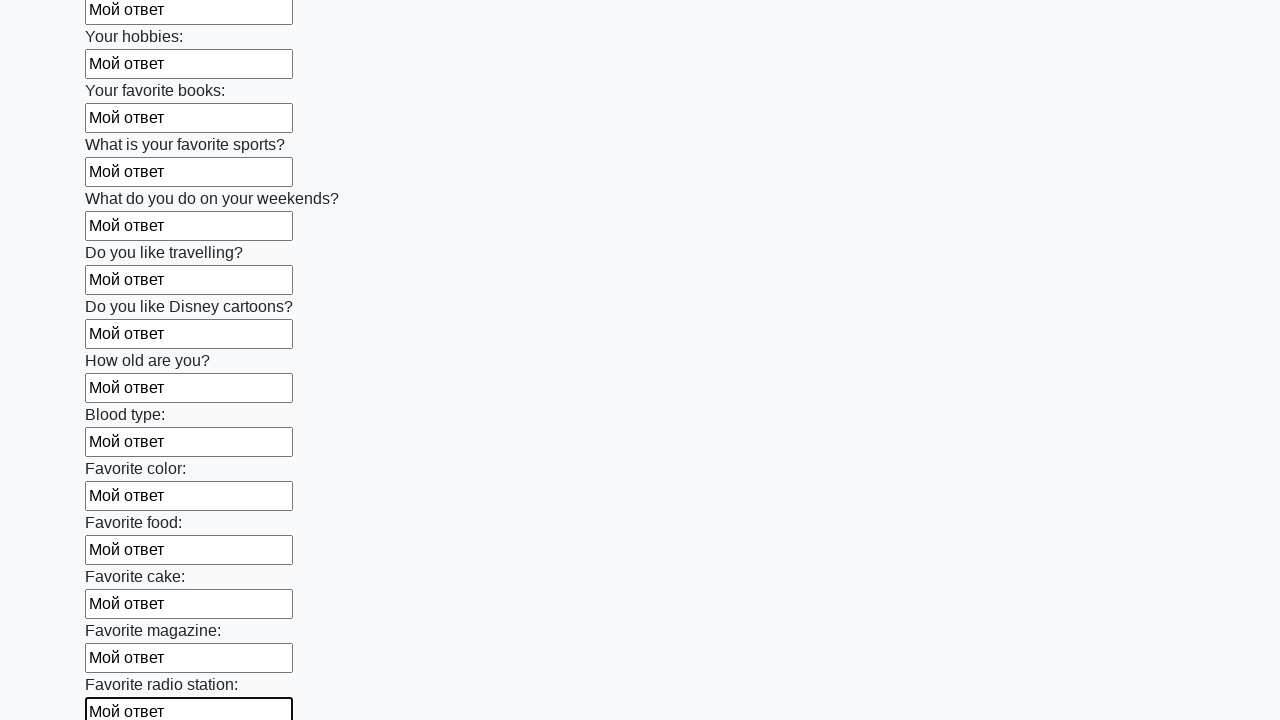

Filled an input field with text 'Мой ответ' on input >> nth=24
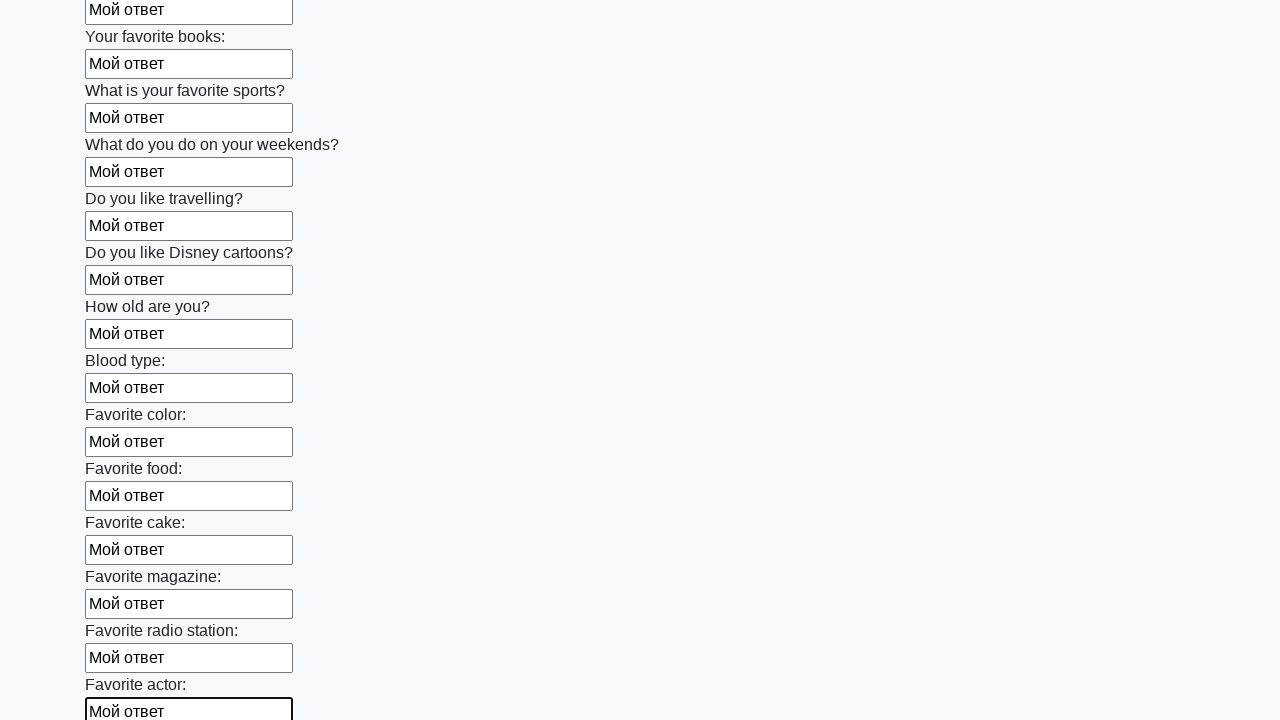

Filled an input field with text 'Мой ответ' on input >> nth=25
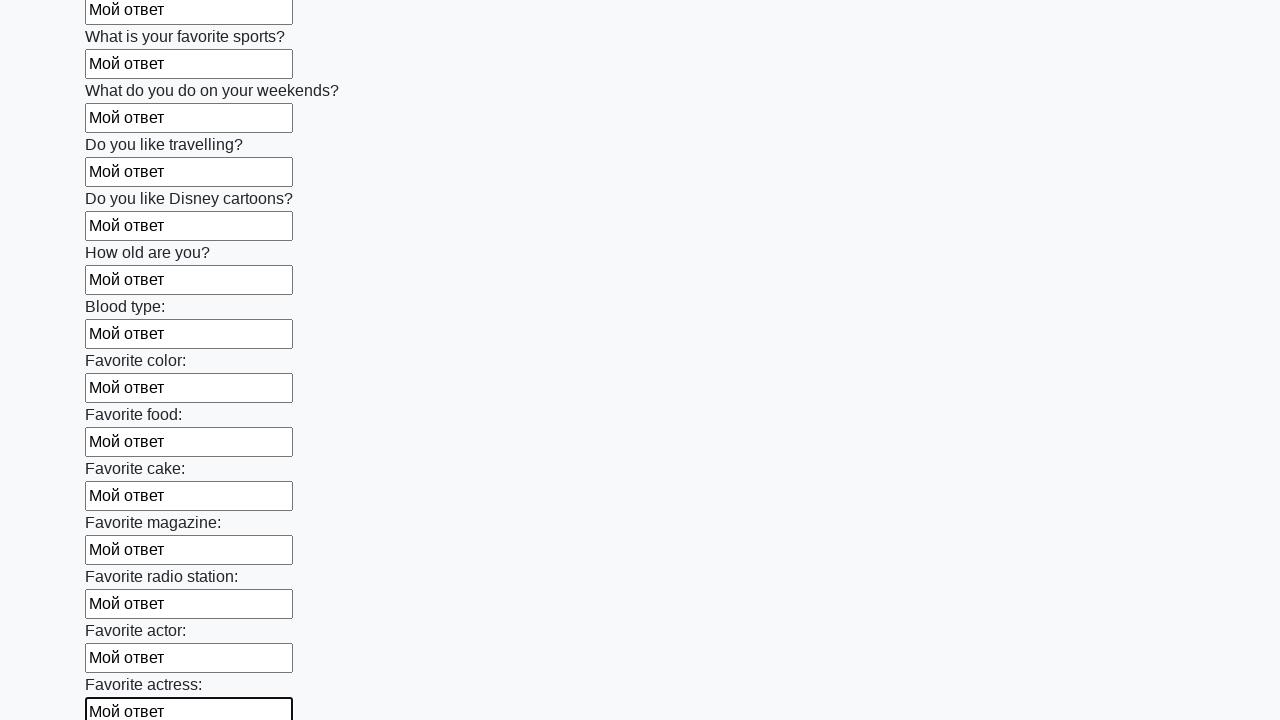

Filled an input field with text 'Мой ответ' on input >> nth=26
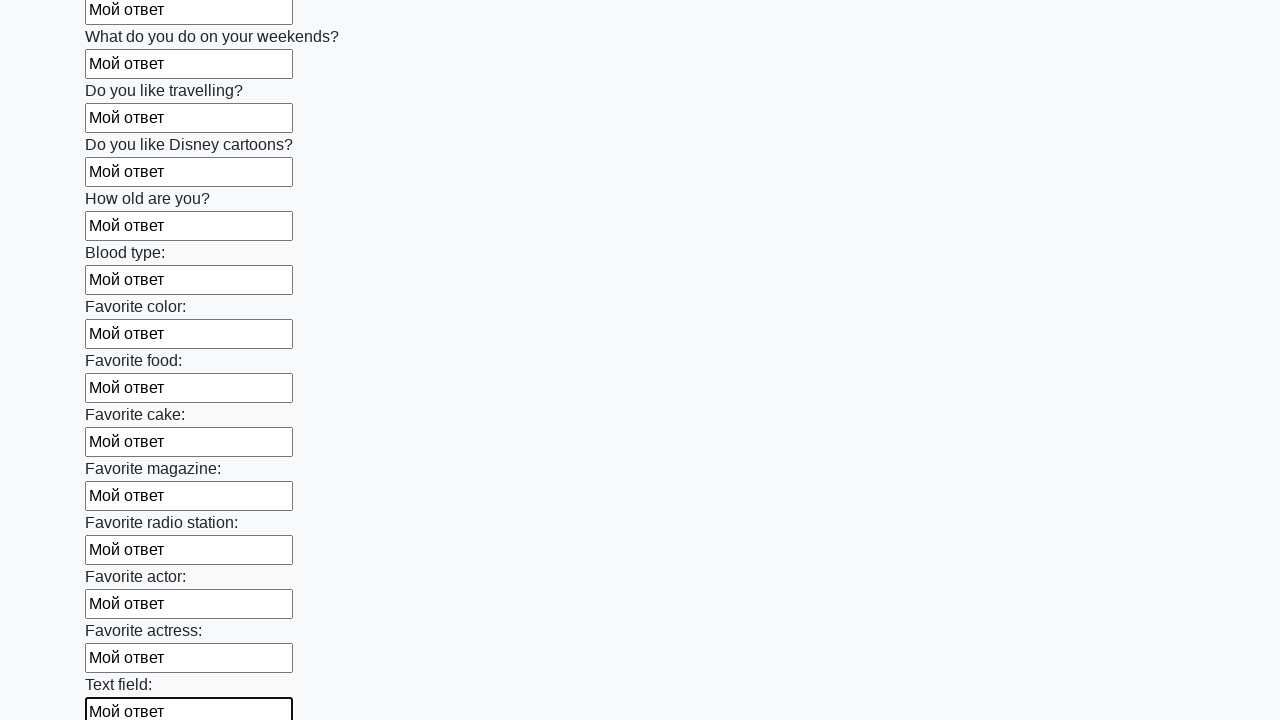

Filled an input field with text 'Мой ответ' on input >> nth=27
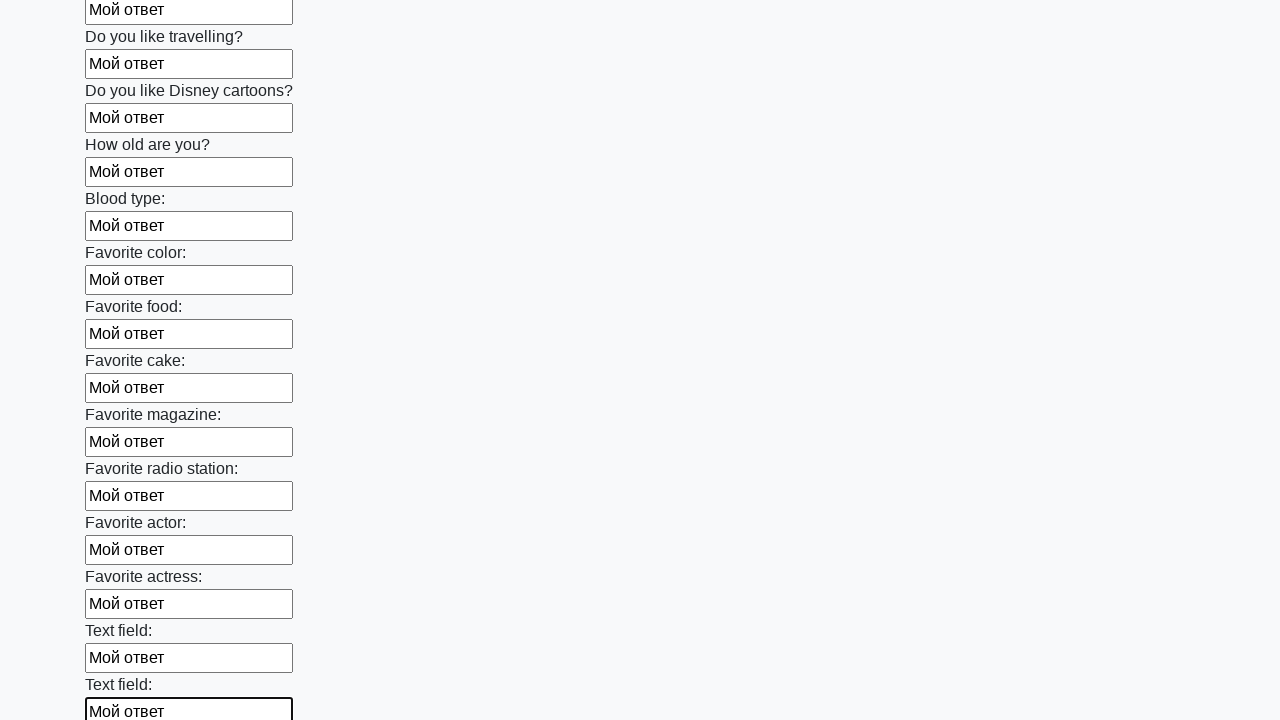

Filled an input field with text 'Мой ответ' on input >> nth=28
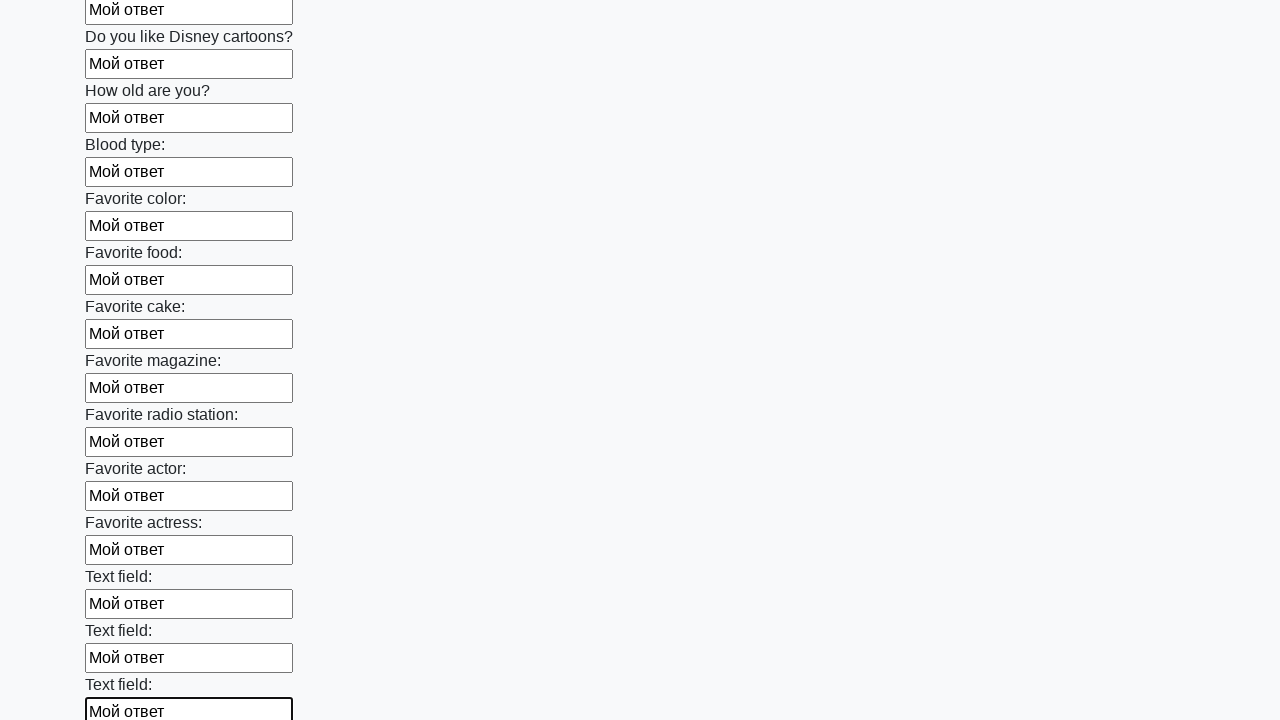

Filled an input field with text 'Мой ответ' on input >> nth=29
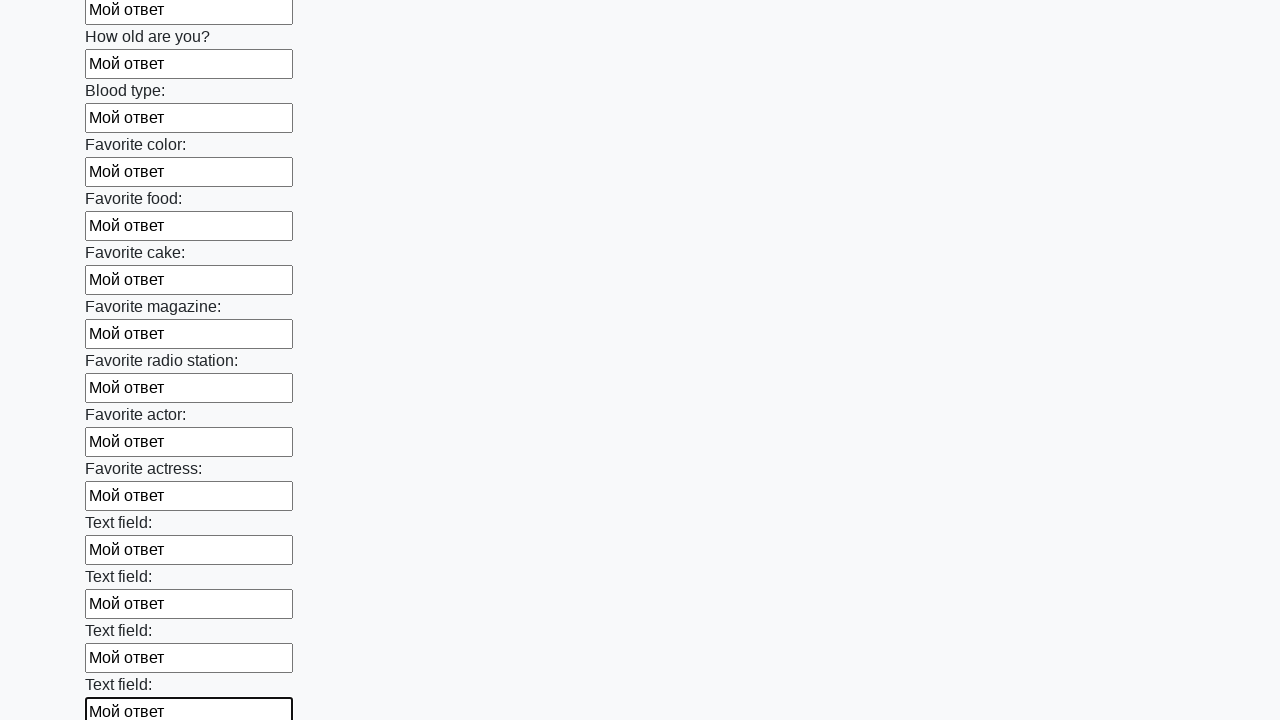

Filled an input field with text 'Мой ответ' on input >> nth=30
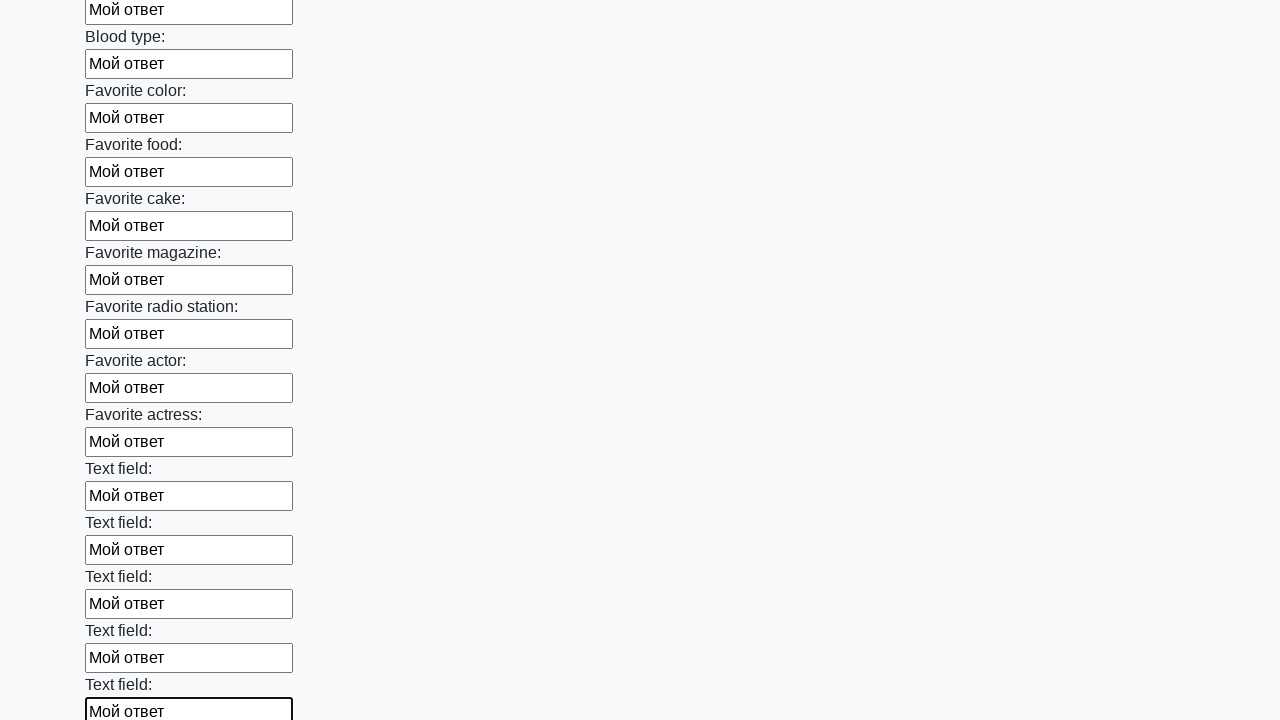

Filled an input field with text 'Мой ответ' on input >> nth=31
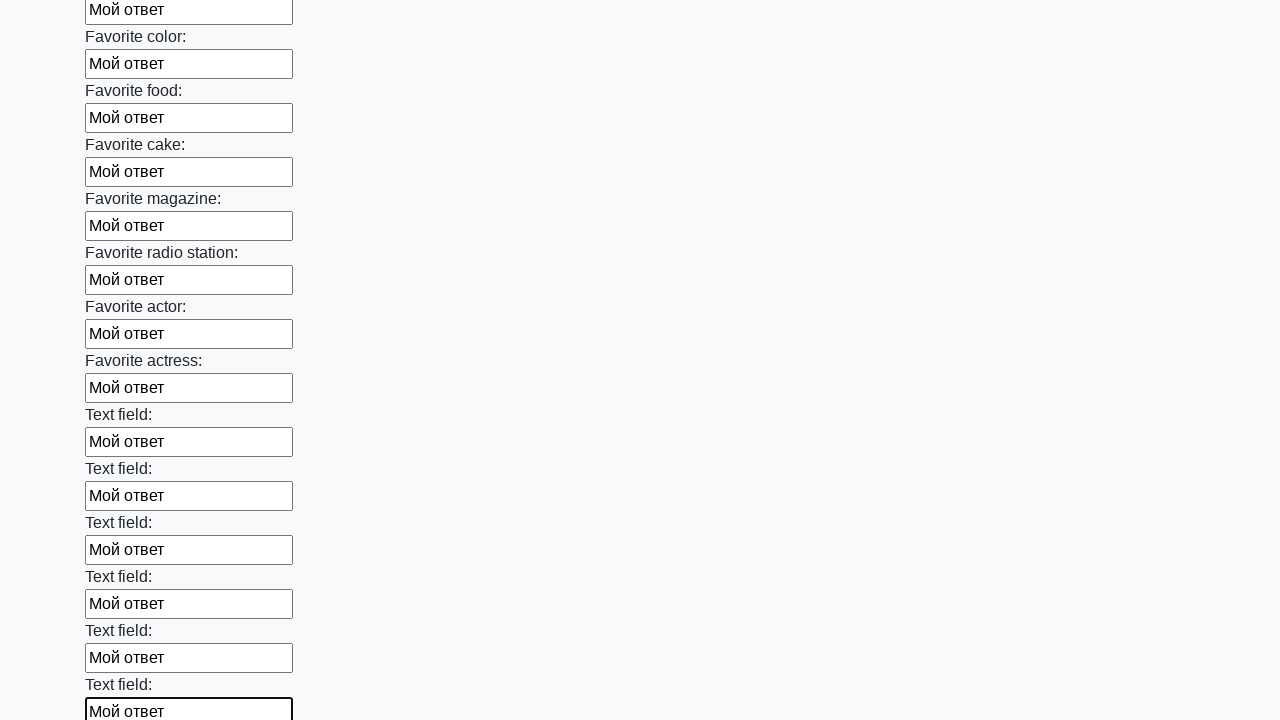

Filled an input field with text 'Мой ответ' on input >> nth=32
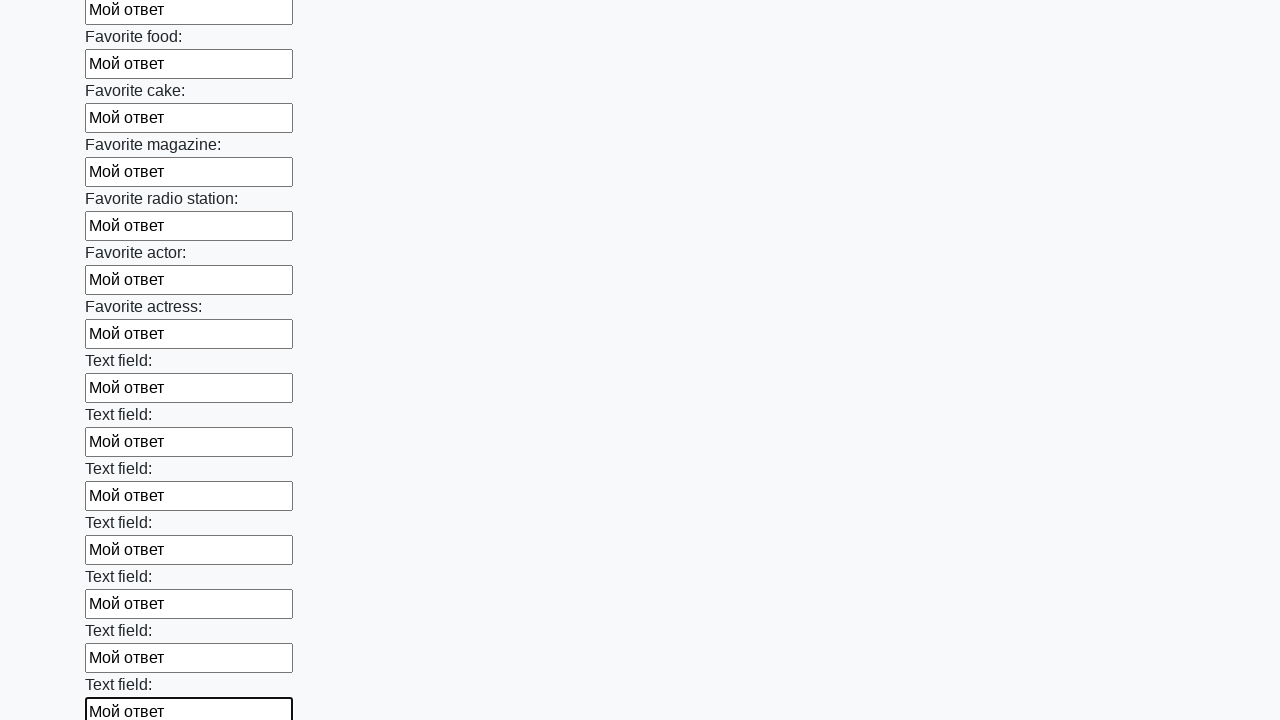

Filled an input field with text 'Мой ответ' on input >> nth=33
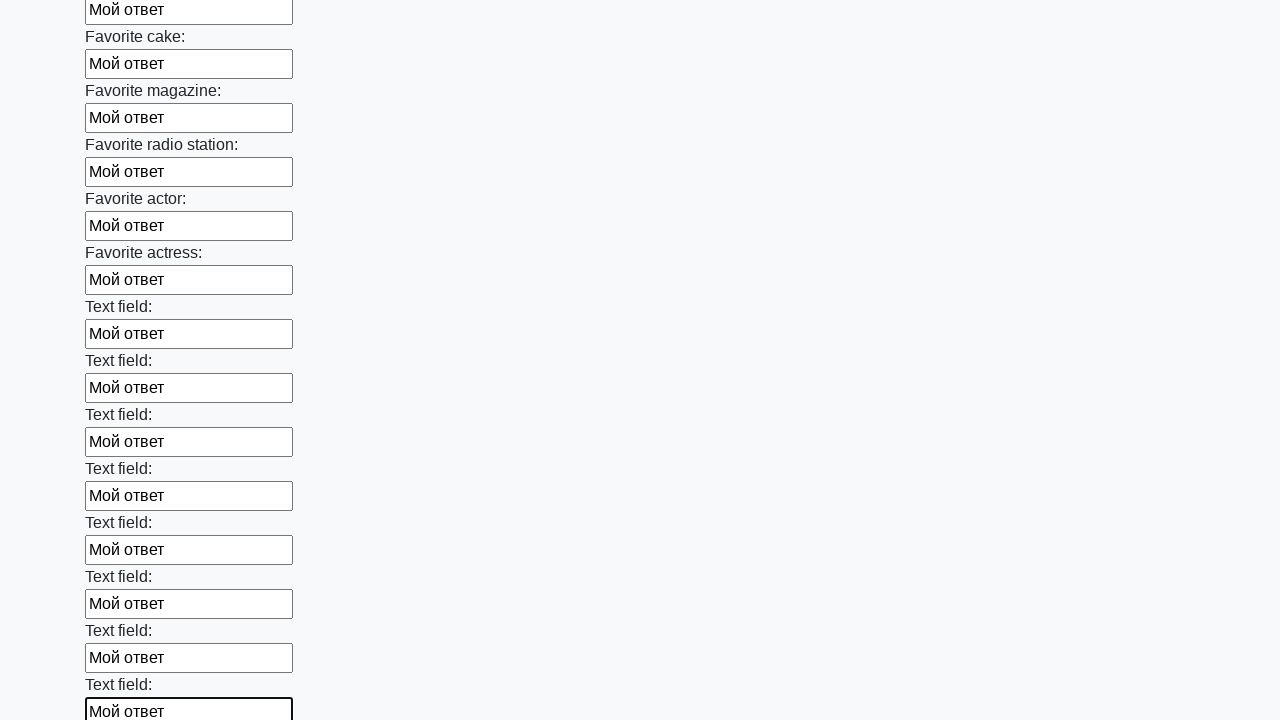

Filled an input field with text 'Мой ответ' on input >> nth=34
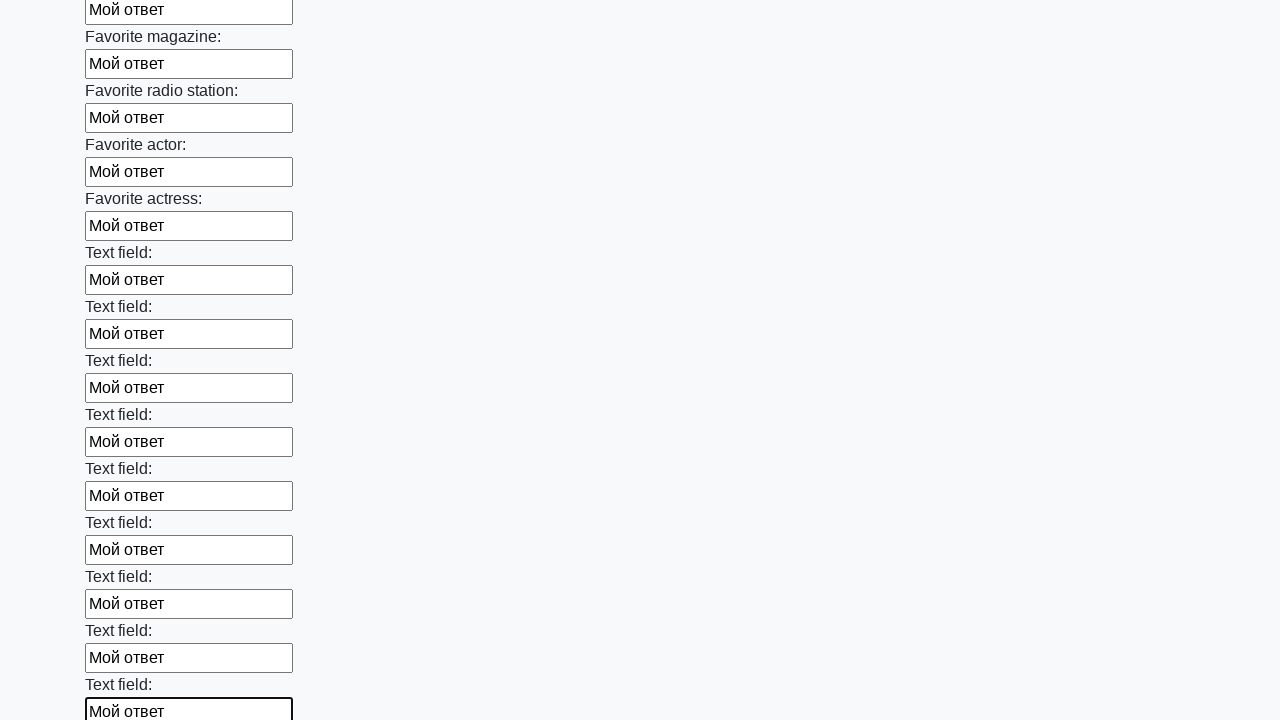

Filled an input field with text 'Мой ответ' on input >> nth=35
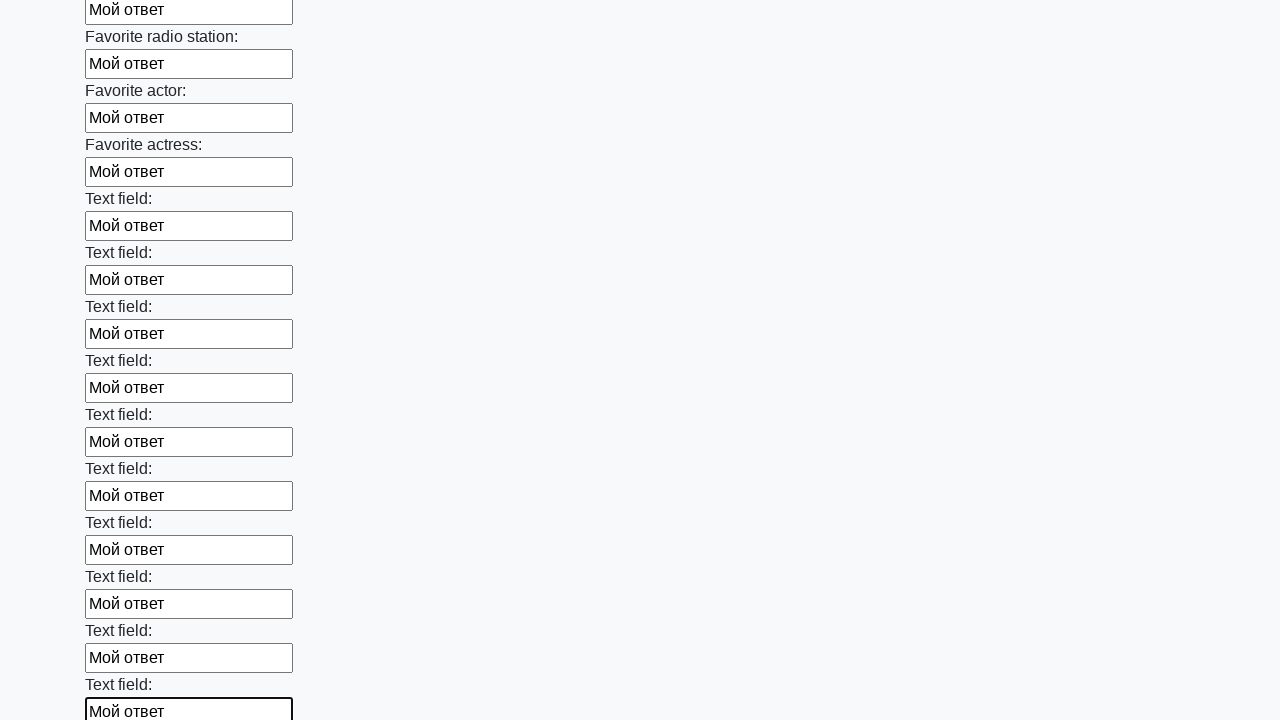

Filled an input field with text 'Мой ответ' on input >> nth=36
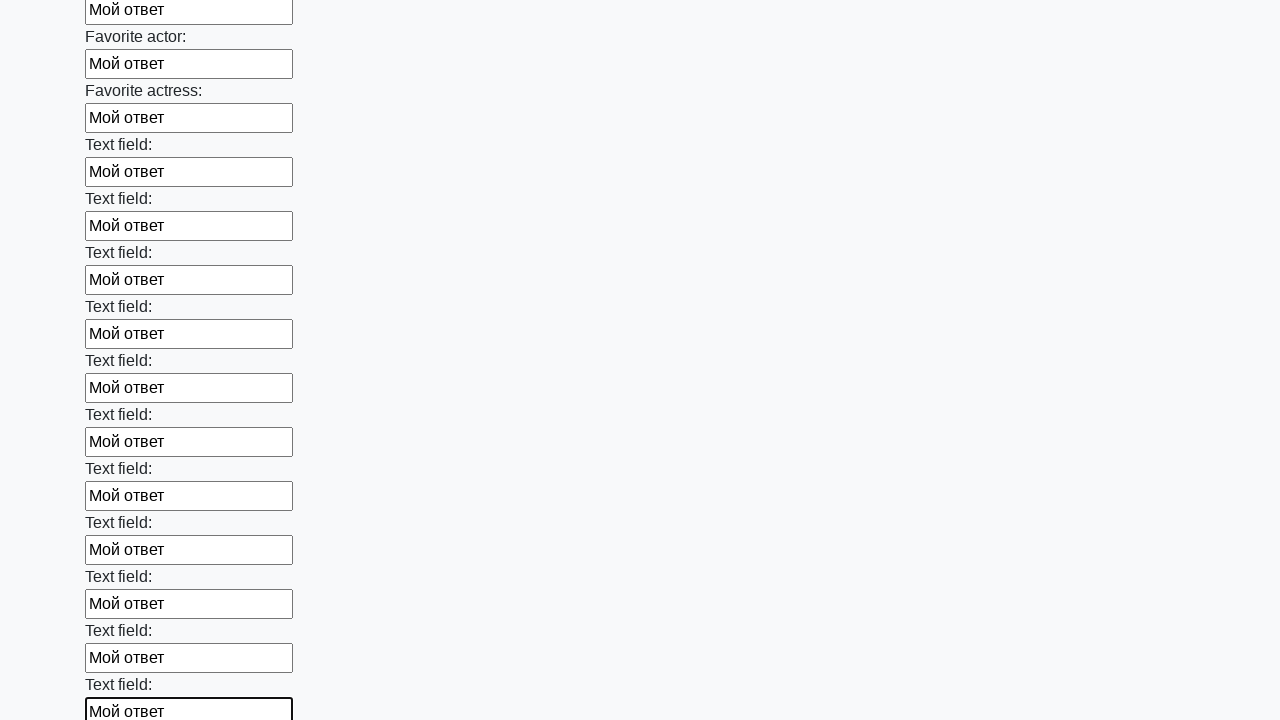

Filled an input field with text 'Мой ответ' on input >> nth=37
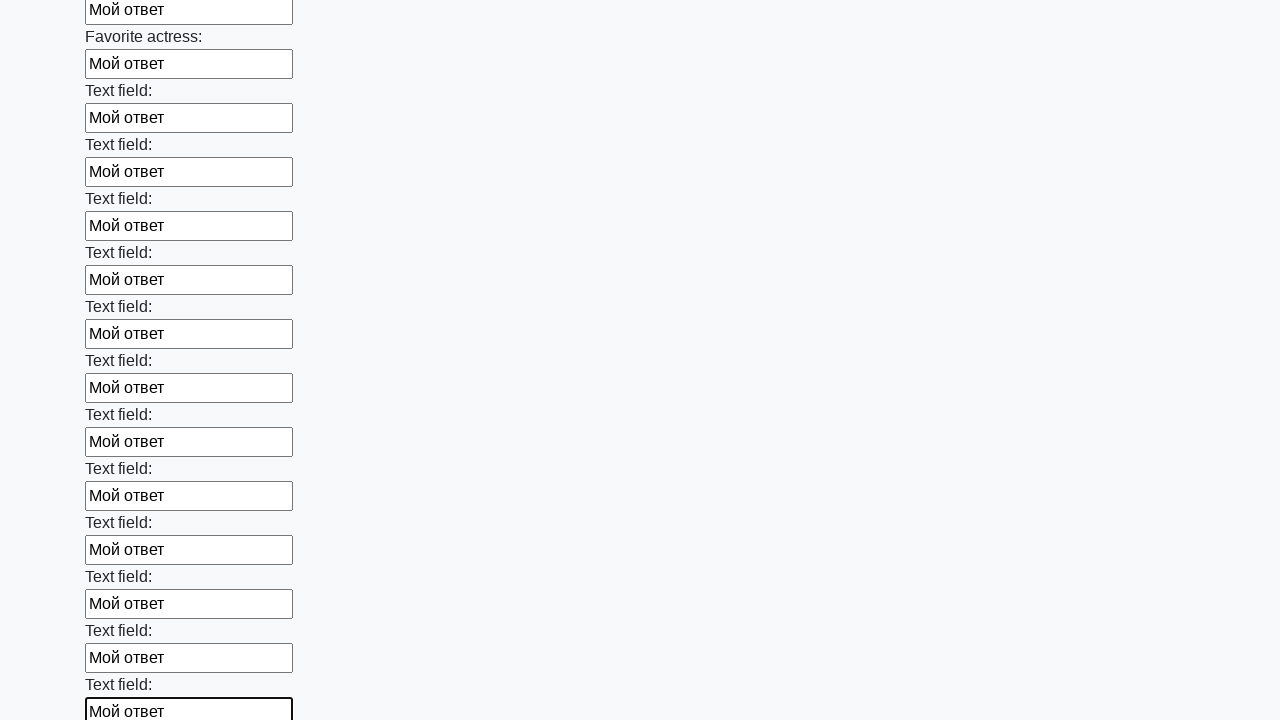

Filled an input field with text 'Мой ответ' on input >> nth=38
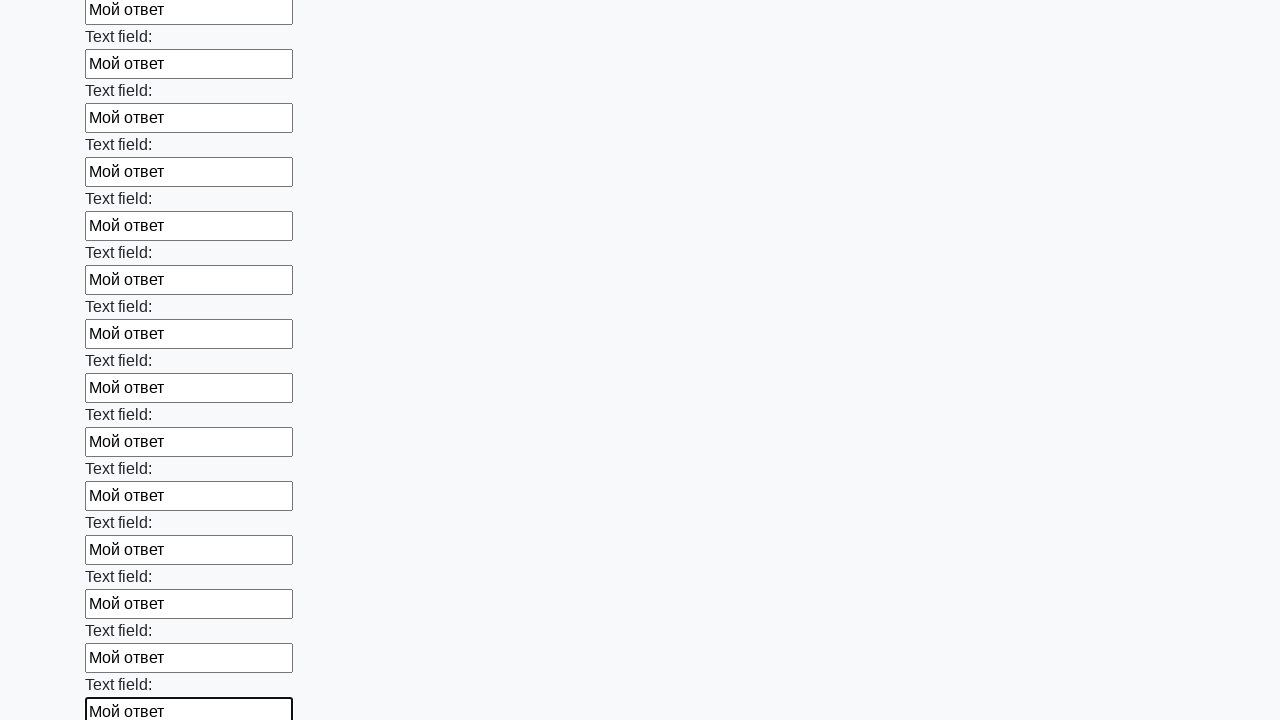

Filled an input field with text 'Мой ответ' on input >> nth=39
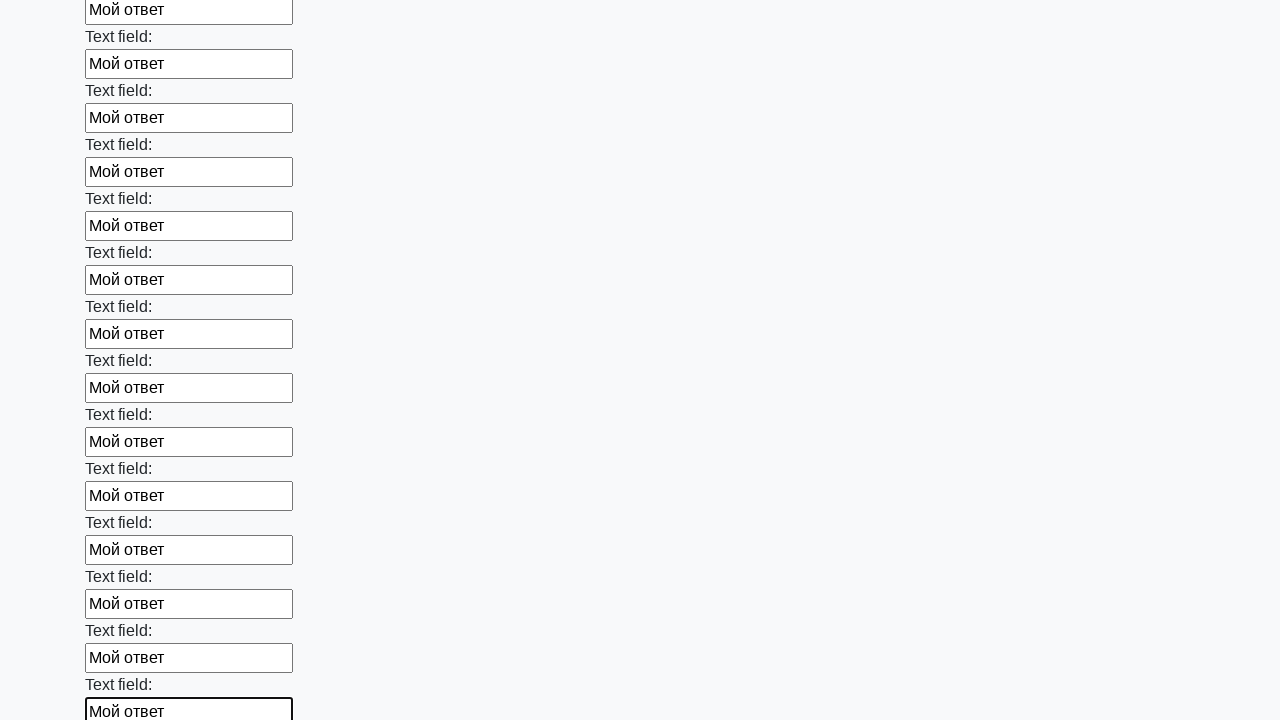

Filled an input field with text 'Мой ответ' on input >> nth=40
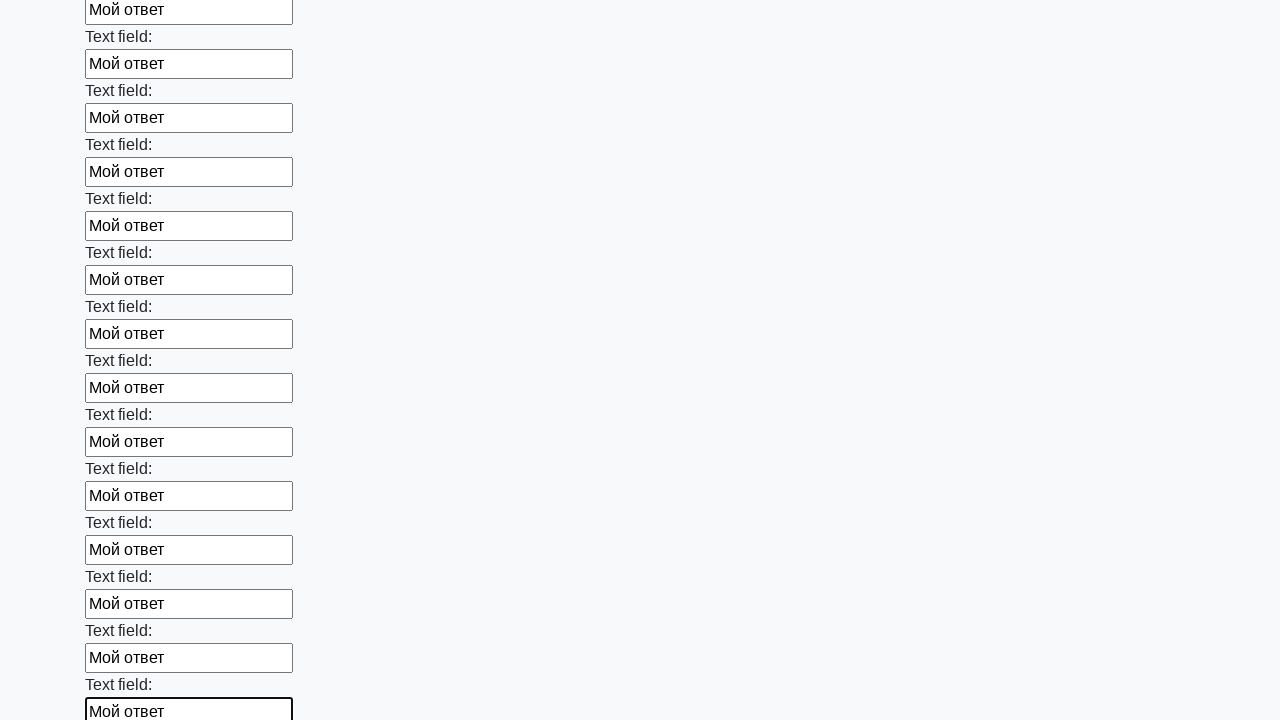

Filled an input field with text 'Мой ответ' on input >> nth=41
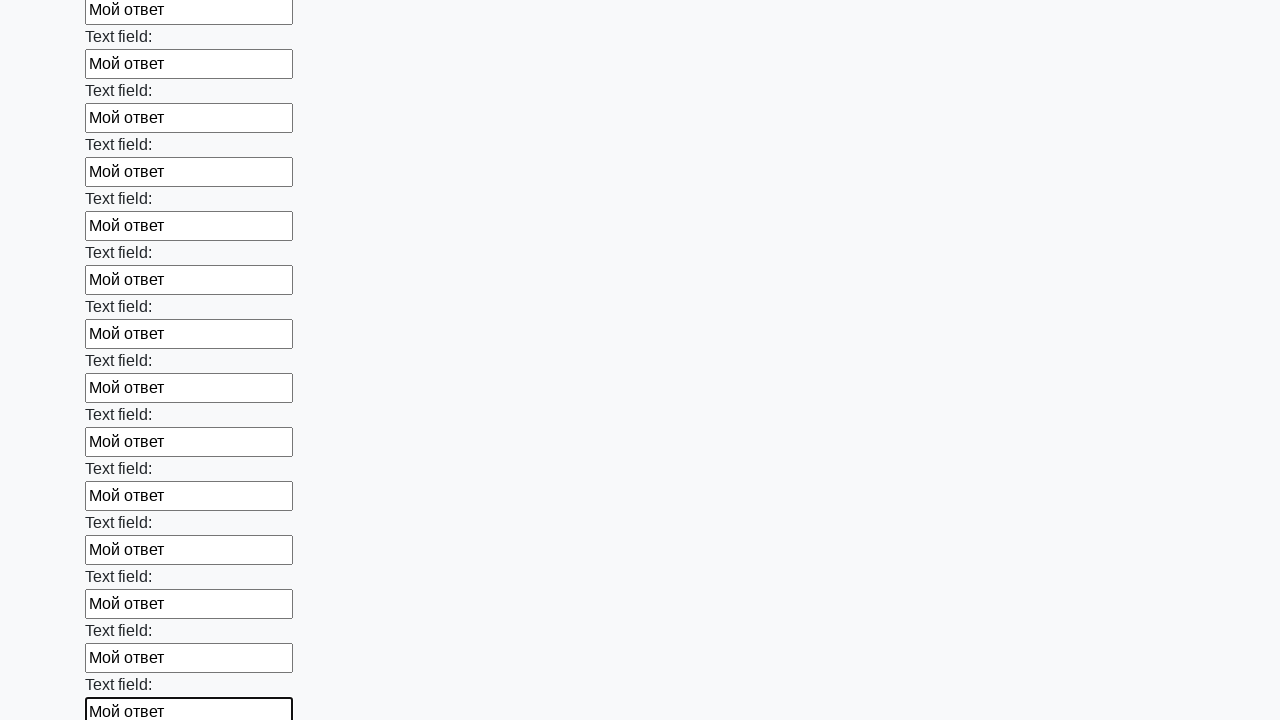

Filled an input field with text 'Мой ответ' on input >> nth=42
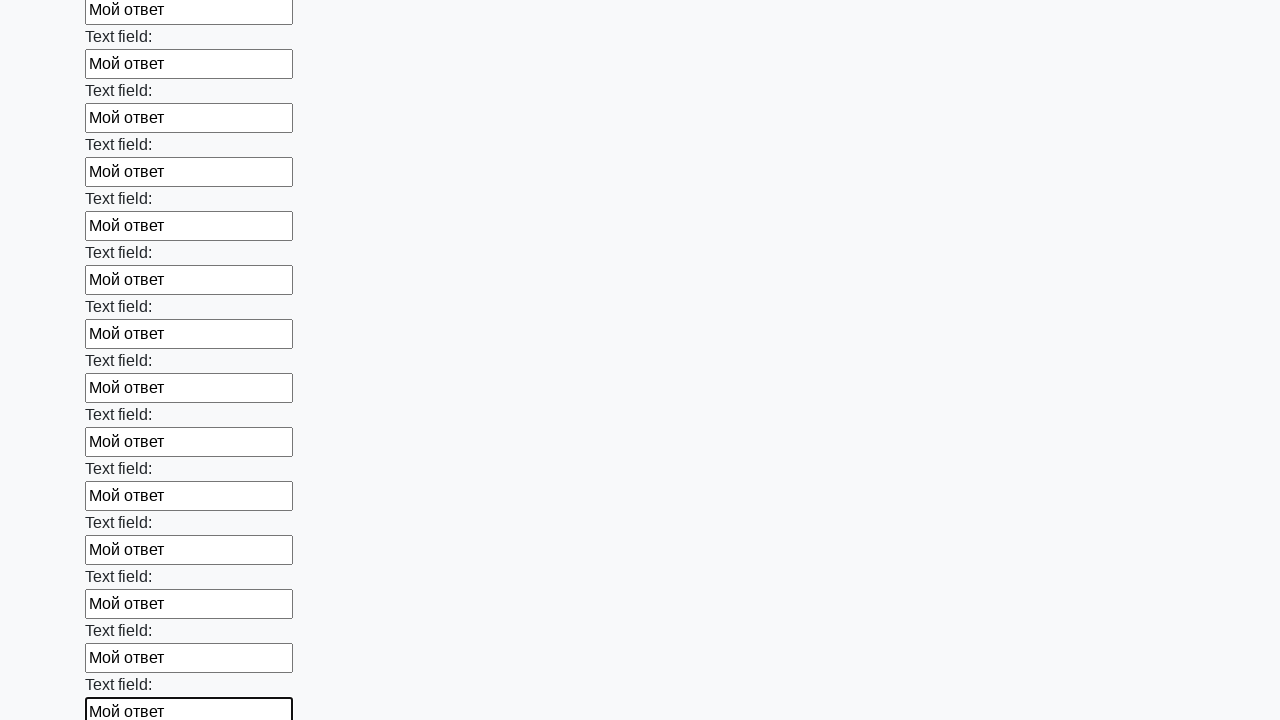

Filled an input field with text 'Мой ответ' on input >> nth=43
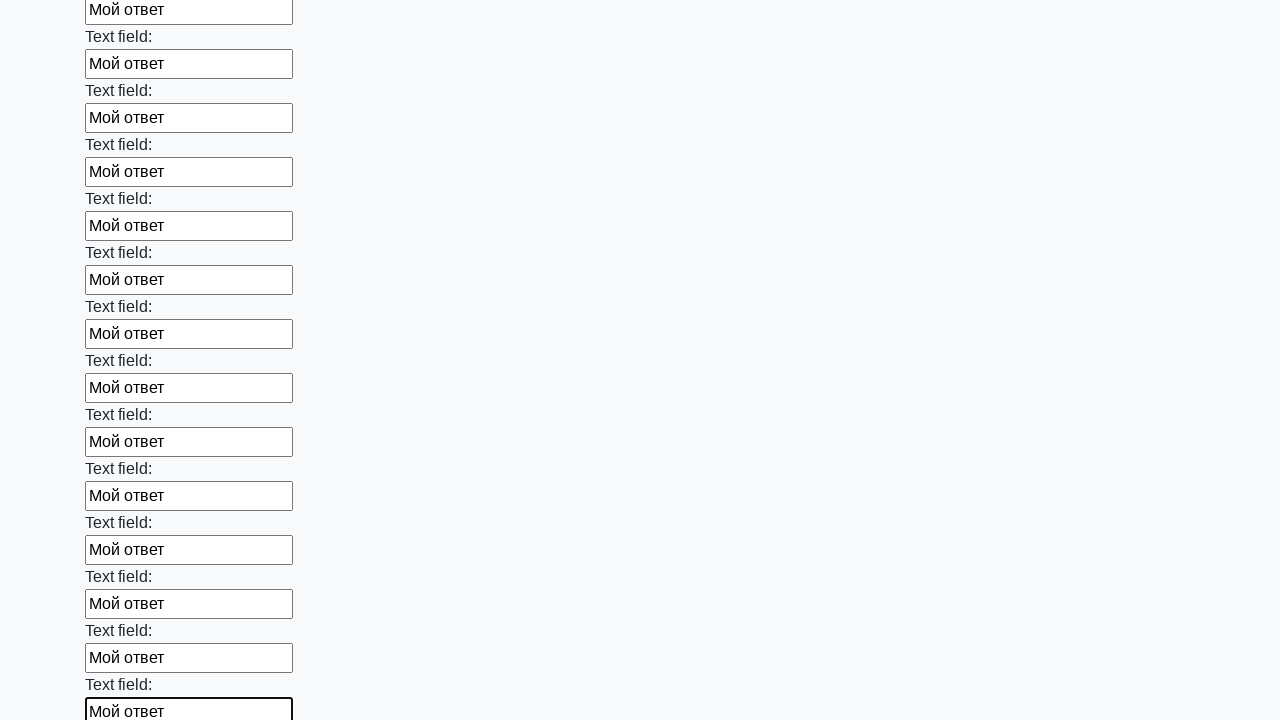

Filled an input field with text 'Мой ответ' on input >> nth=44
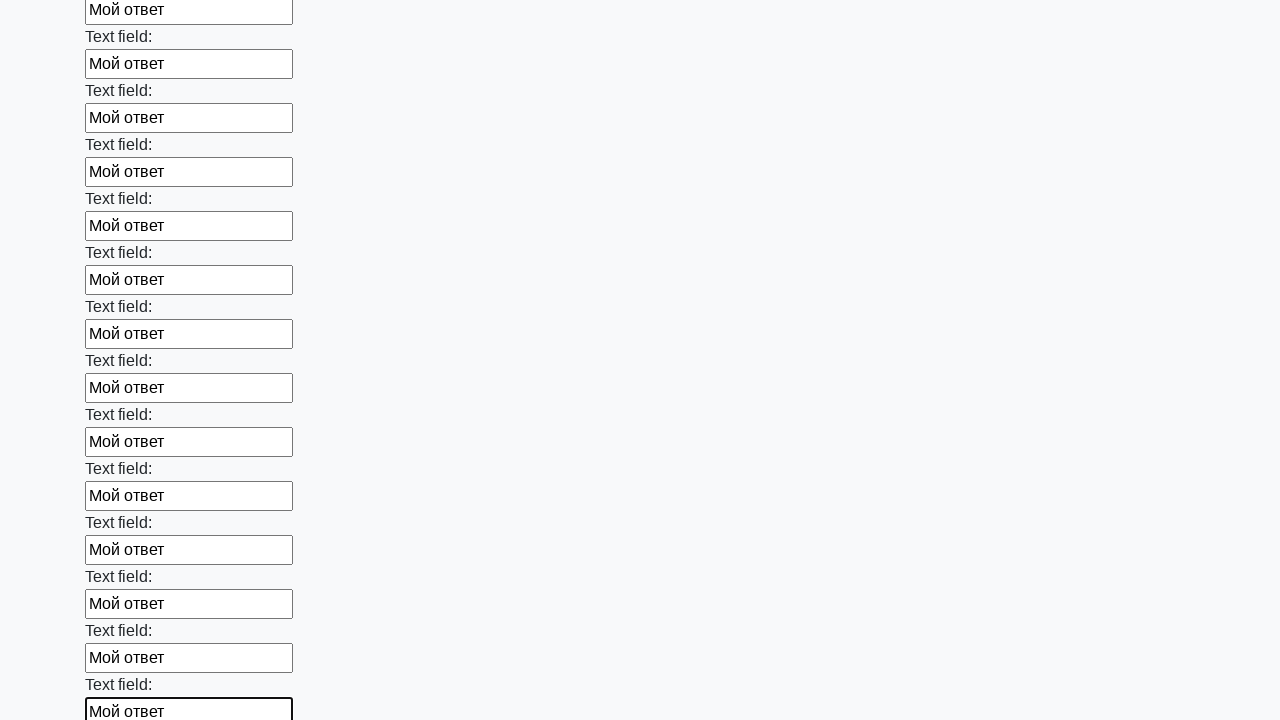

Filled an input field with text 'Мой ответ' on input >> nth=45
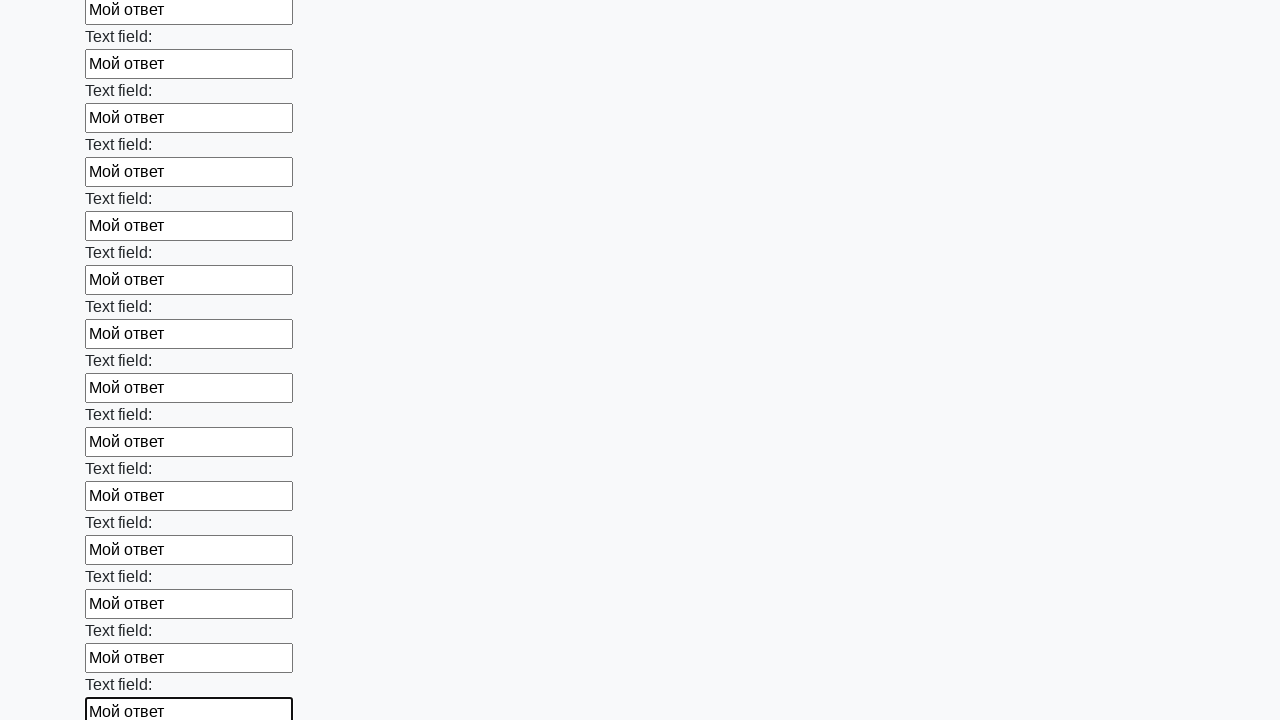

Filled an input field with text 'Мой ответ' on input >> nth=46
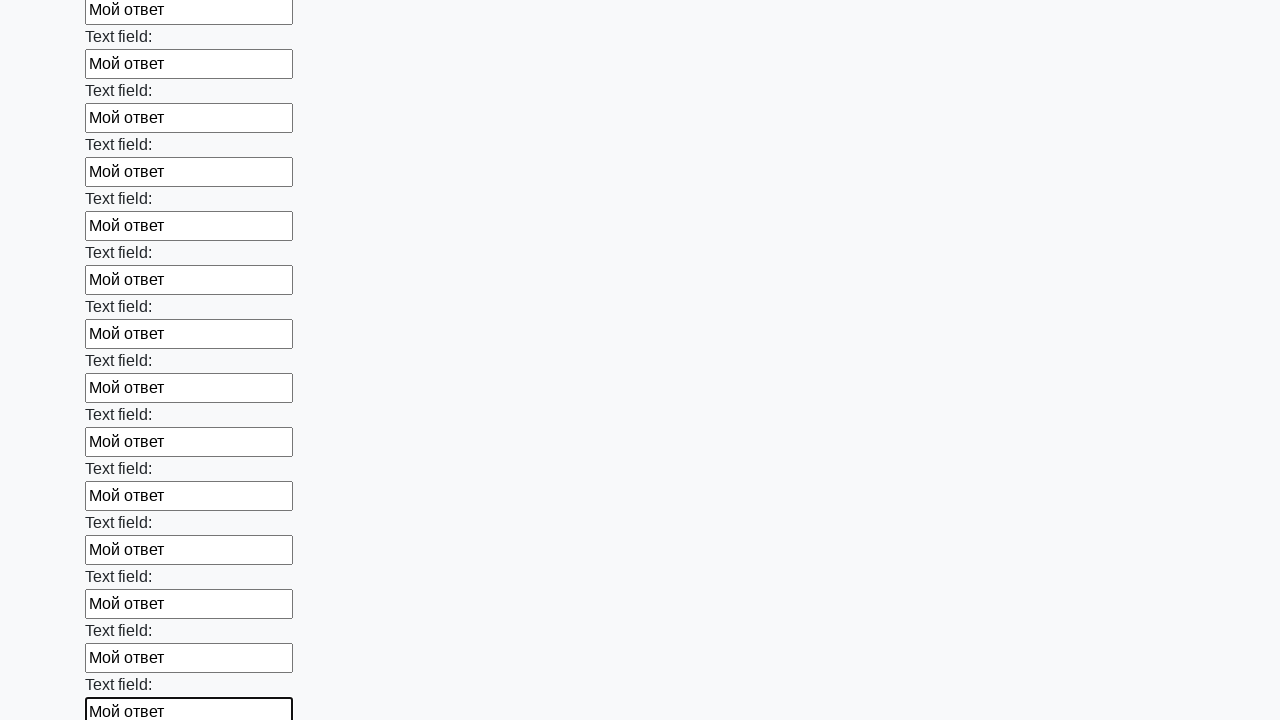

Filled an input field with text 'Мой ответ' on input >> nth=47
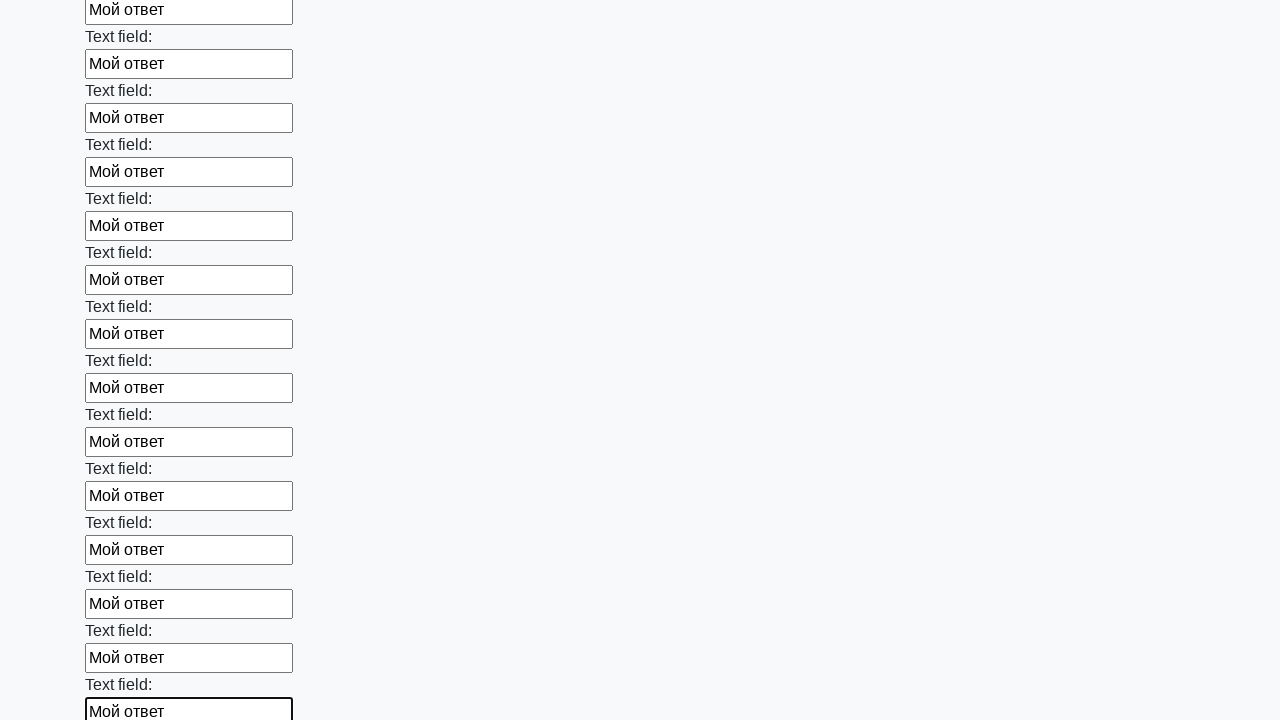

Filled an input field with text 'Мой ответ' on input >> nth=48
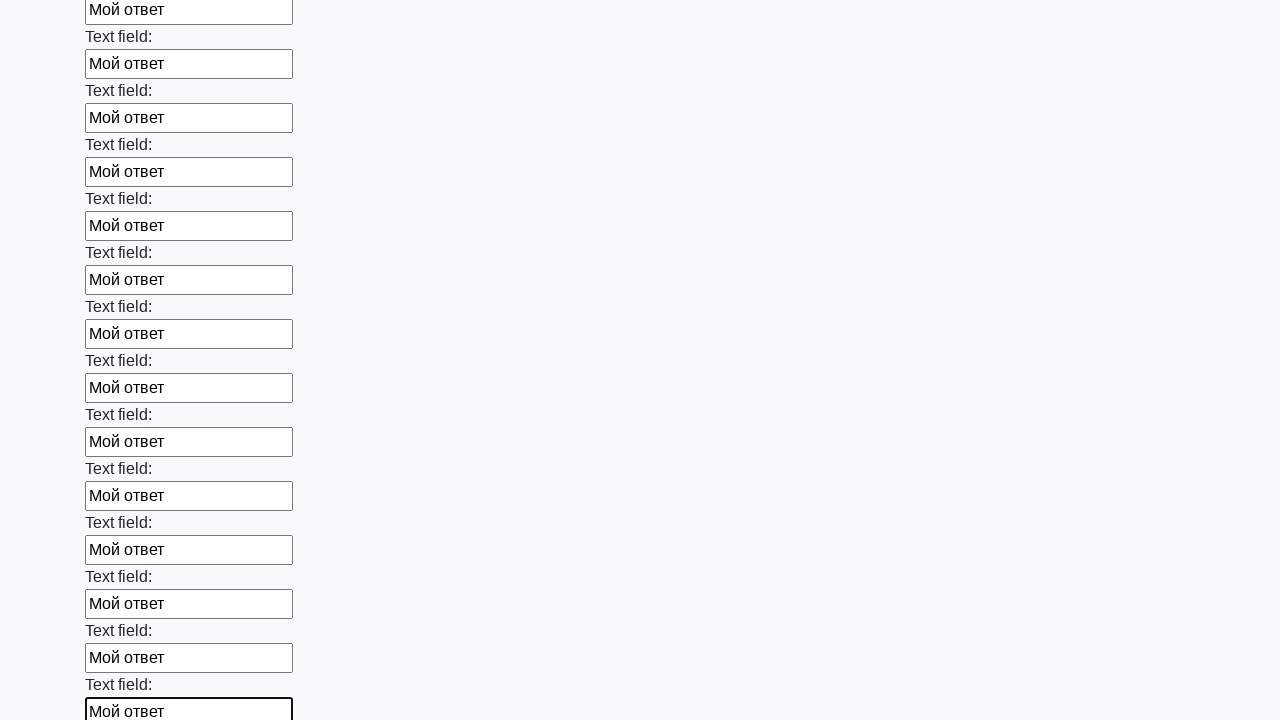

Filled an input field with text 'Мой ответ' on input >> nth=49
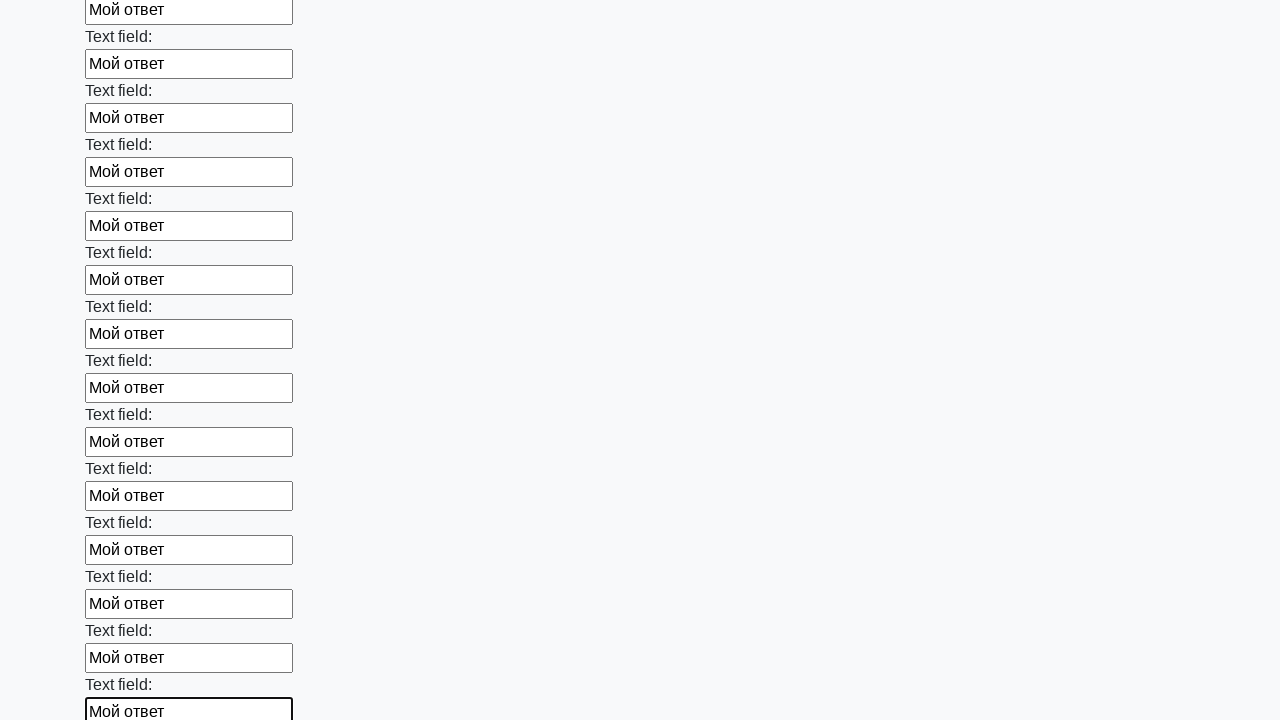

Filled an input field with text 'Мой ответ' on input >> nth=50
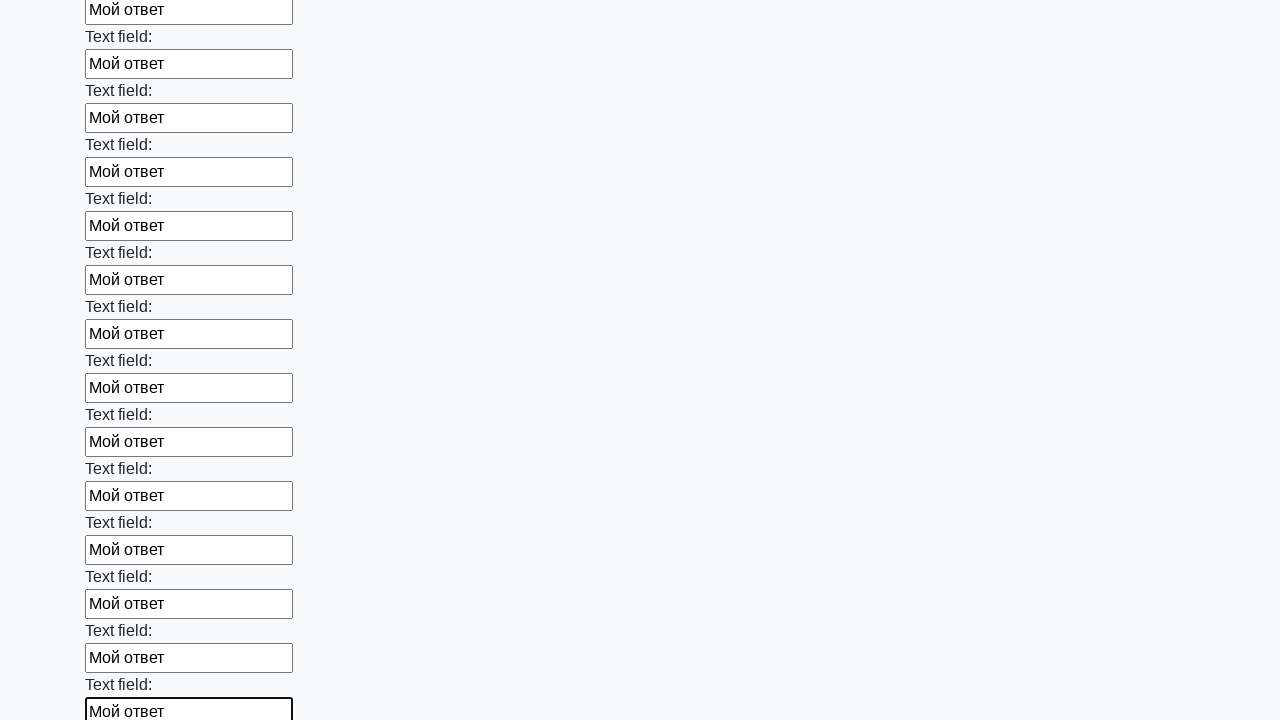

Filled an input field with text 'Мой ответ' on input >> nth=51
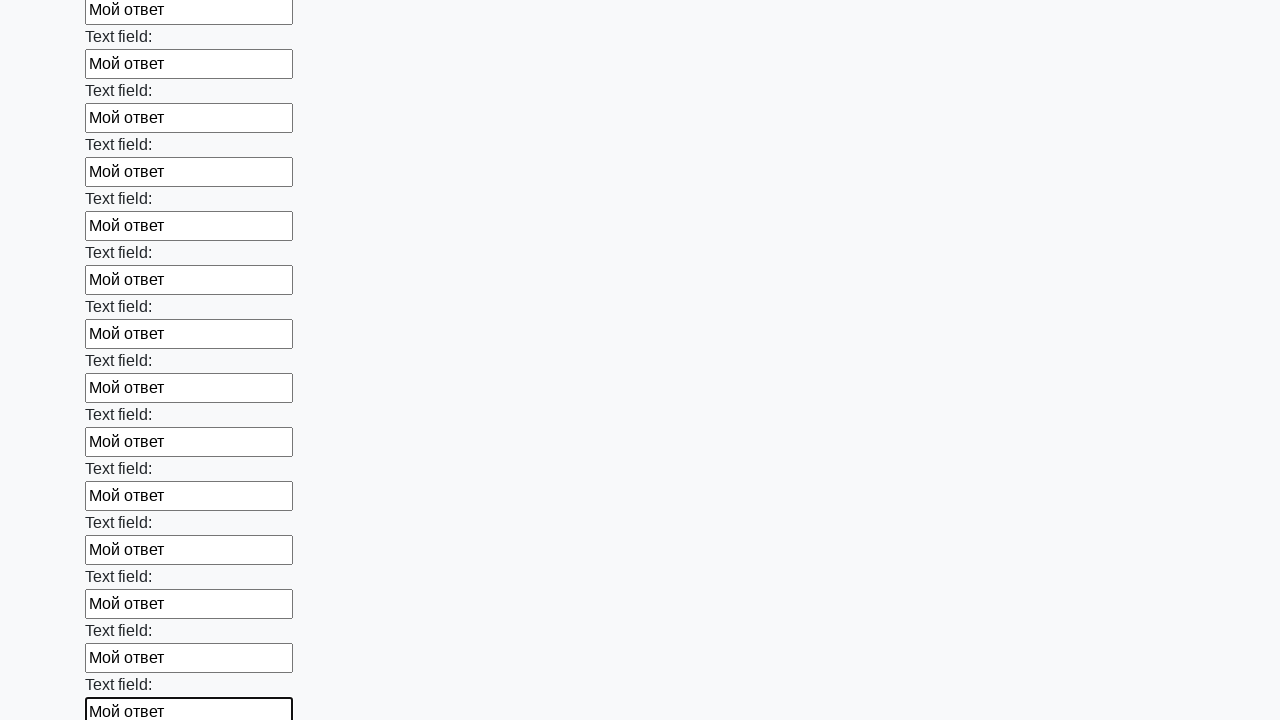

Filled an input field with text 'Мой ответ' on input >> nth=52
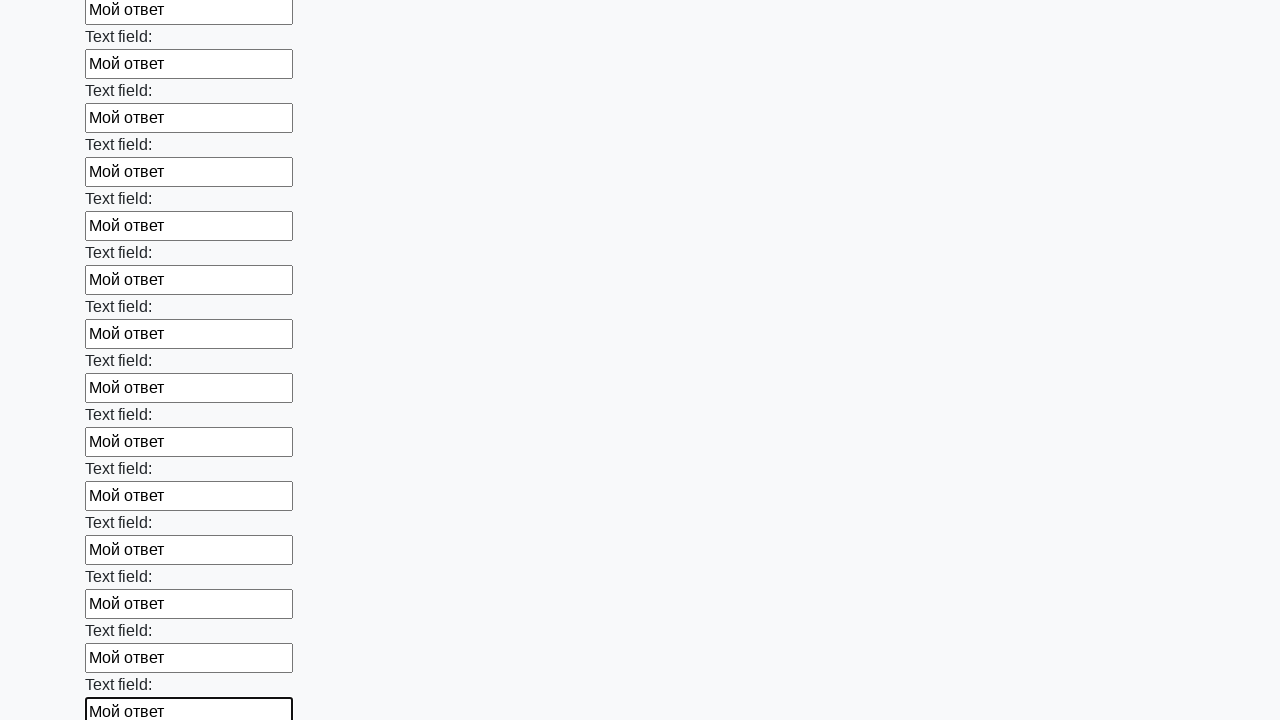

Filled an input field with text 'Мой ответ' on input >> nth=53
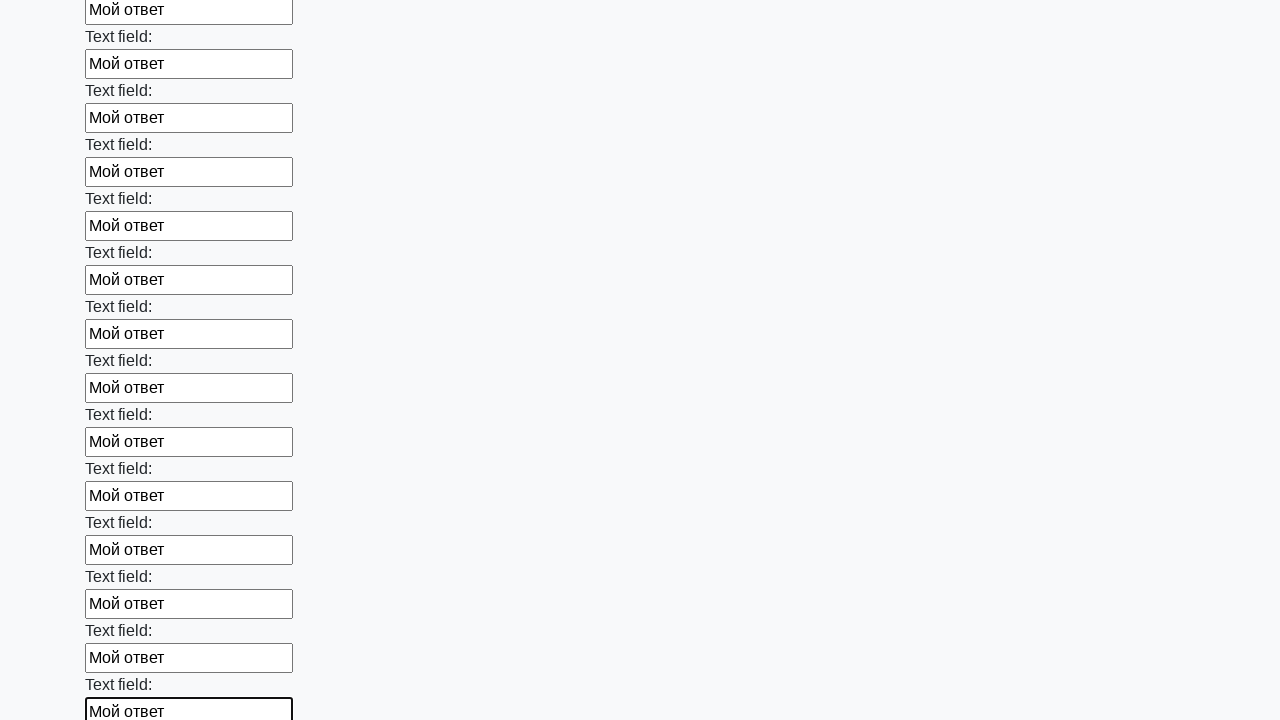

Filled an input field with text 'Мой ответ' on input >> nth=54
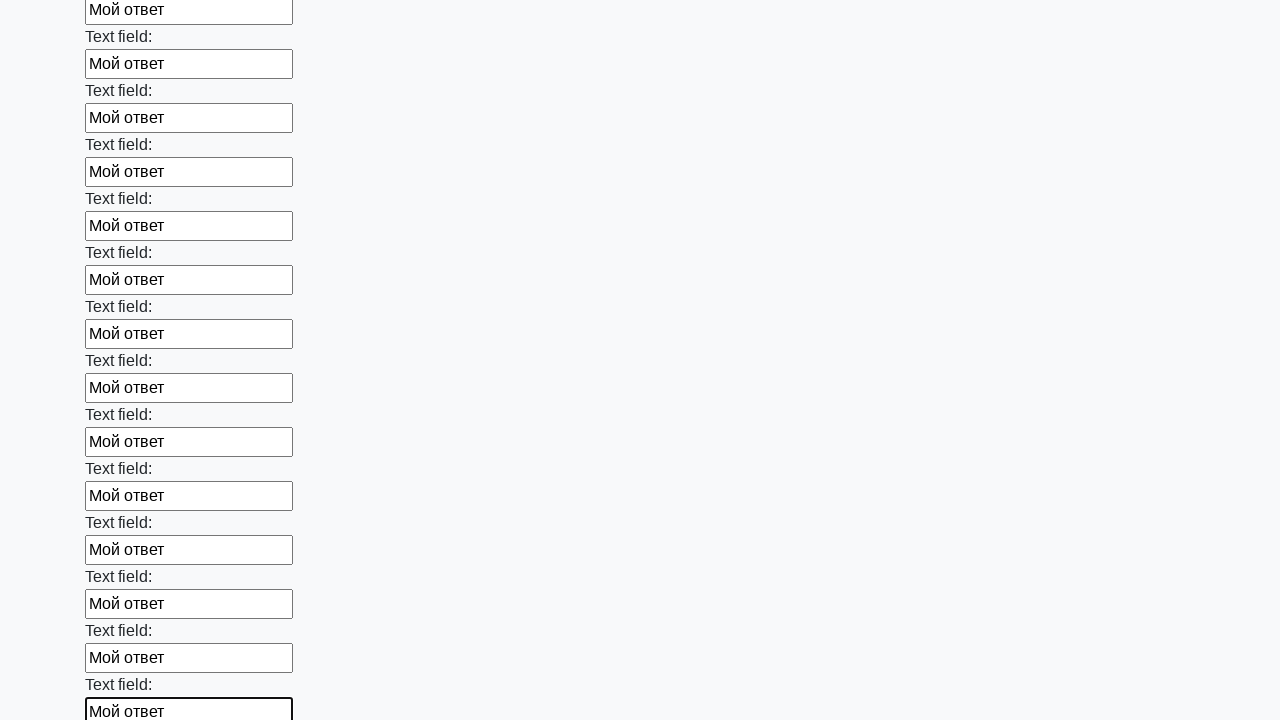

Filled an input field with text 'Мой ответ' on input >> nth=55
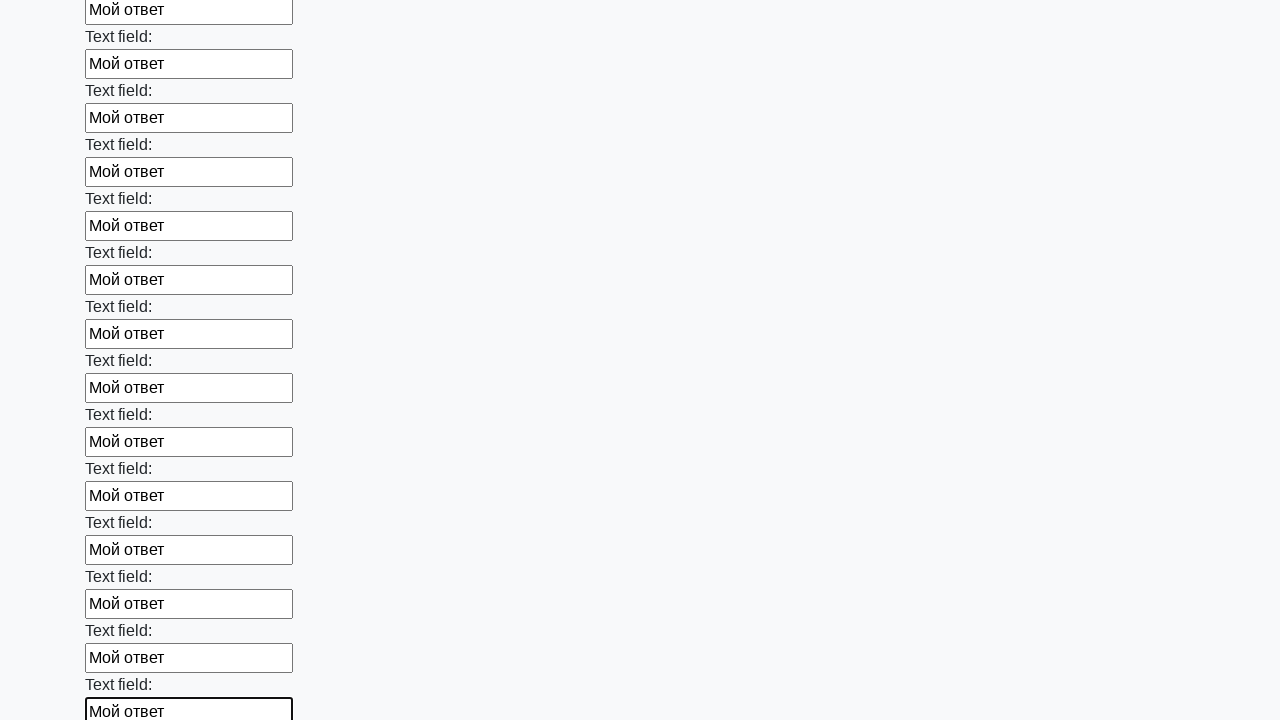

Filled an input field with text 'Мой ответ' on input >> nth=56
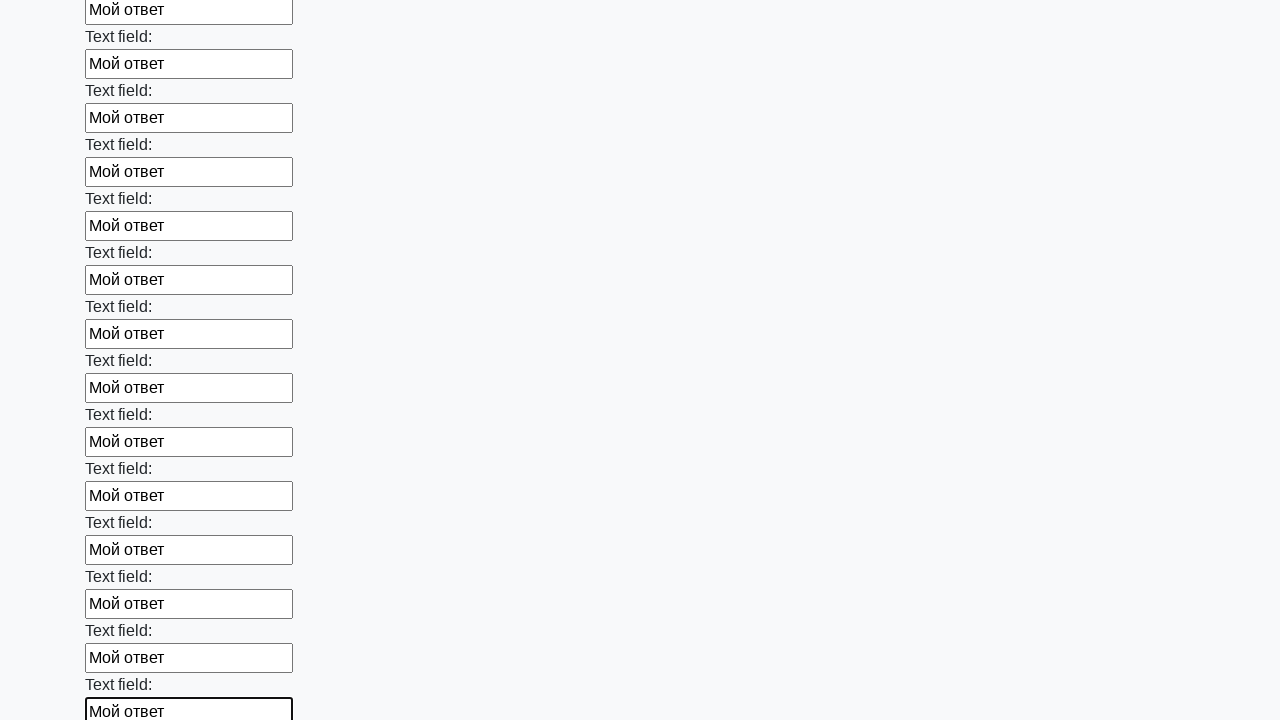

Filled an input field with text 'Мой ответ' on input >> nth=57
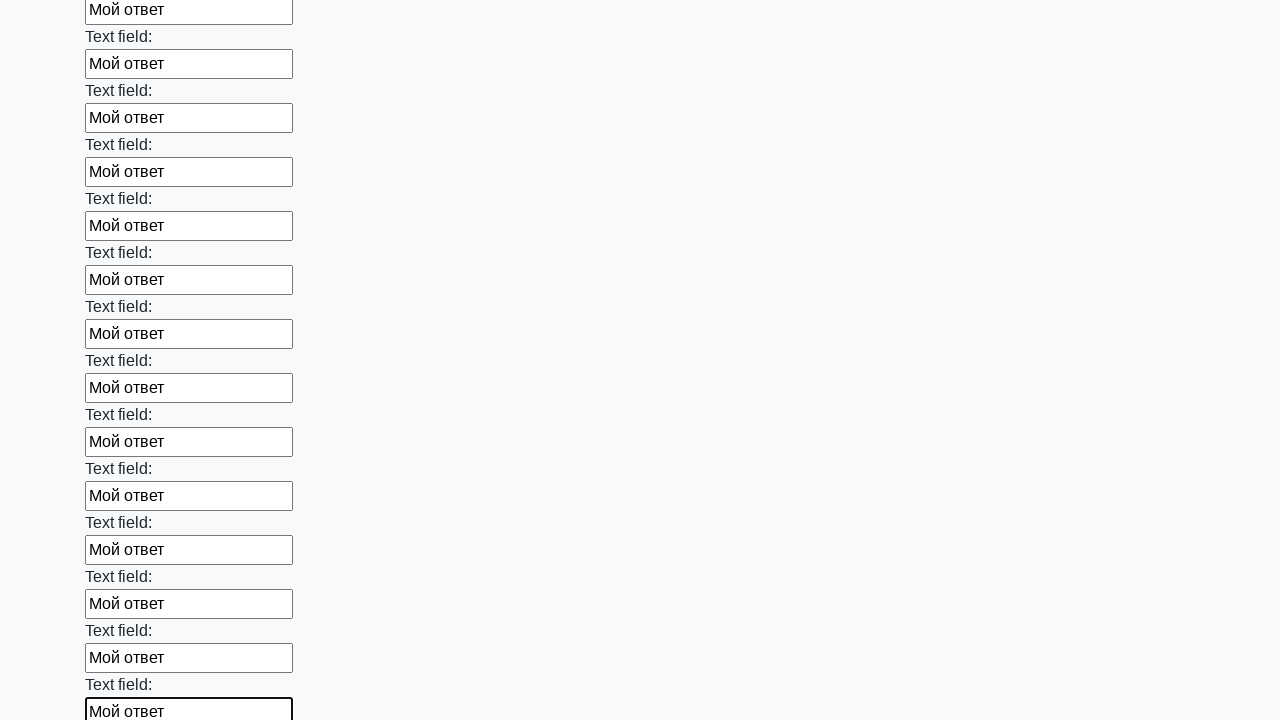

Filled an input field with text 'Мой ответ' on input >> nth=58
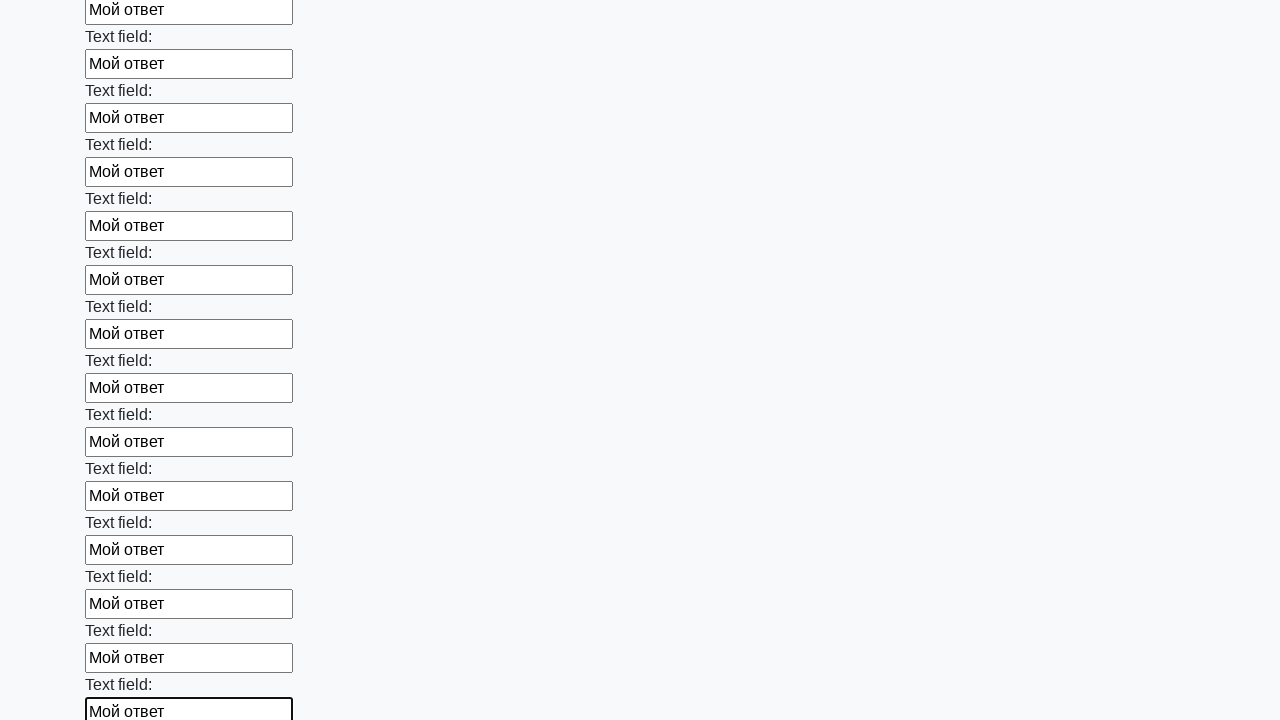

Filled an input field with text 'Мой ответ' on input >> nth=59
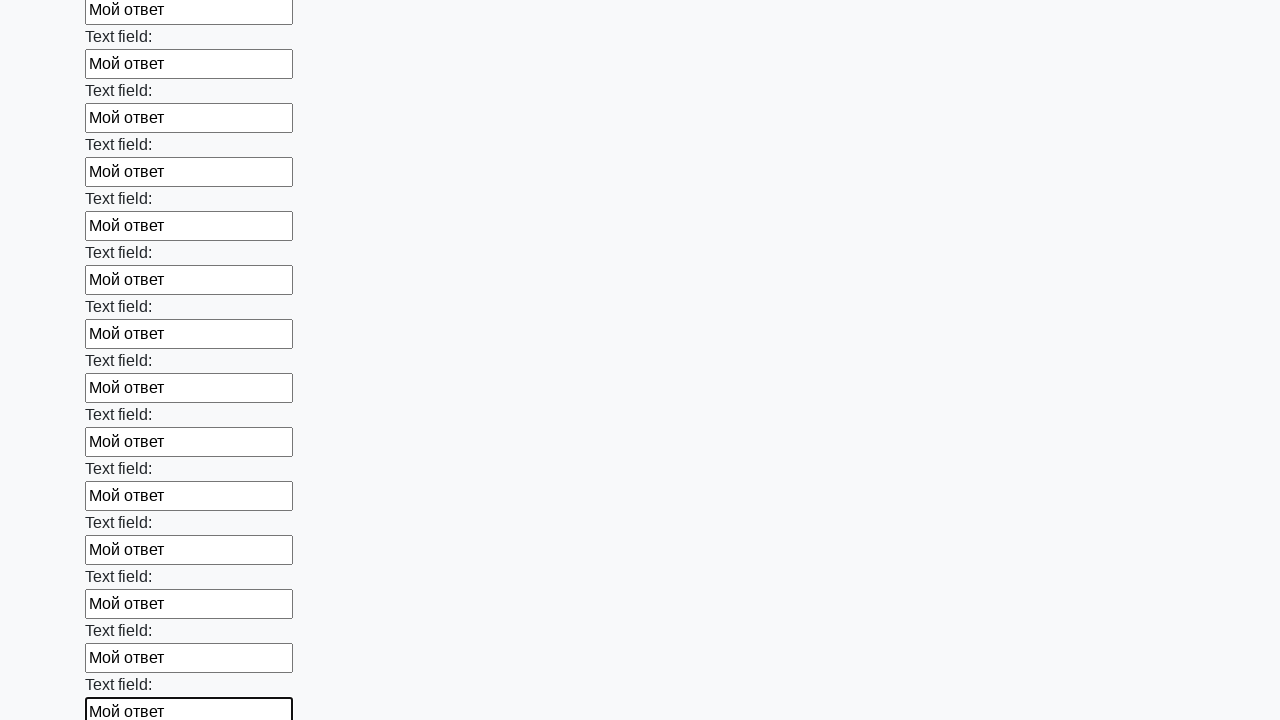

Filled an input field with text 'Мой ответ' on input >> nth=60
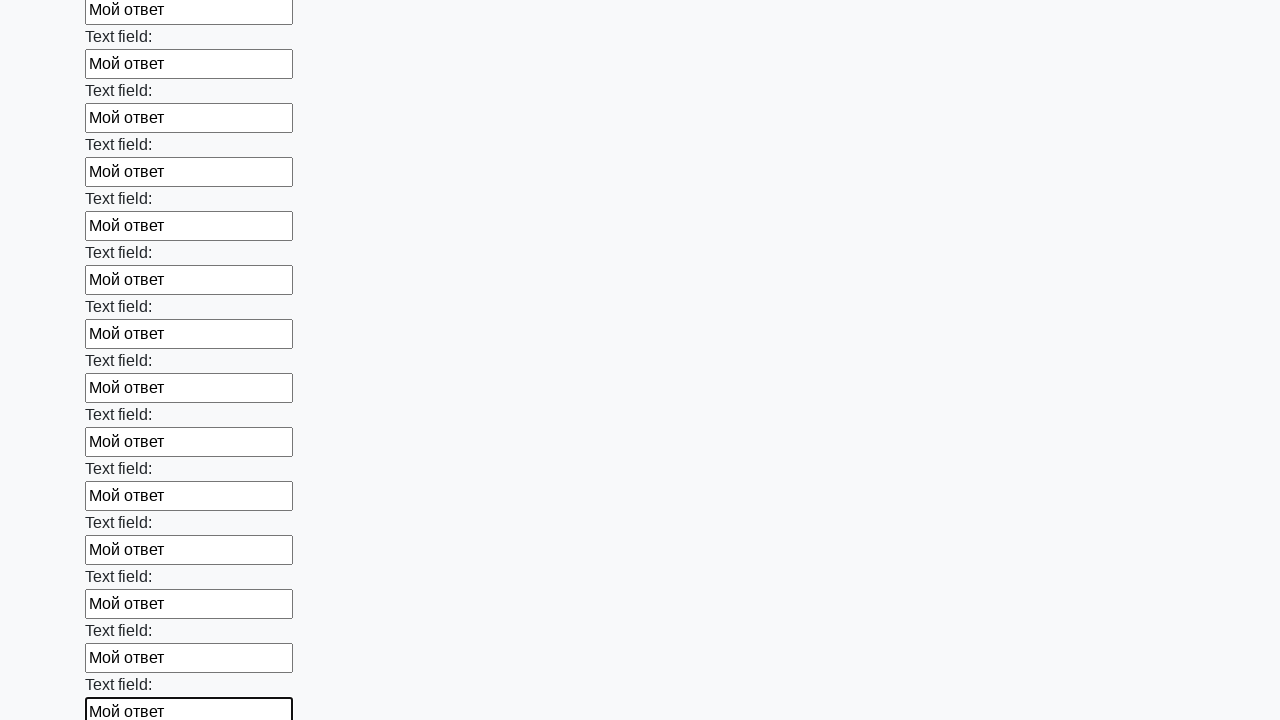

Filled an input field with text 'Мой ответ' on input >> nth=61
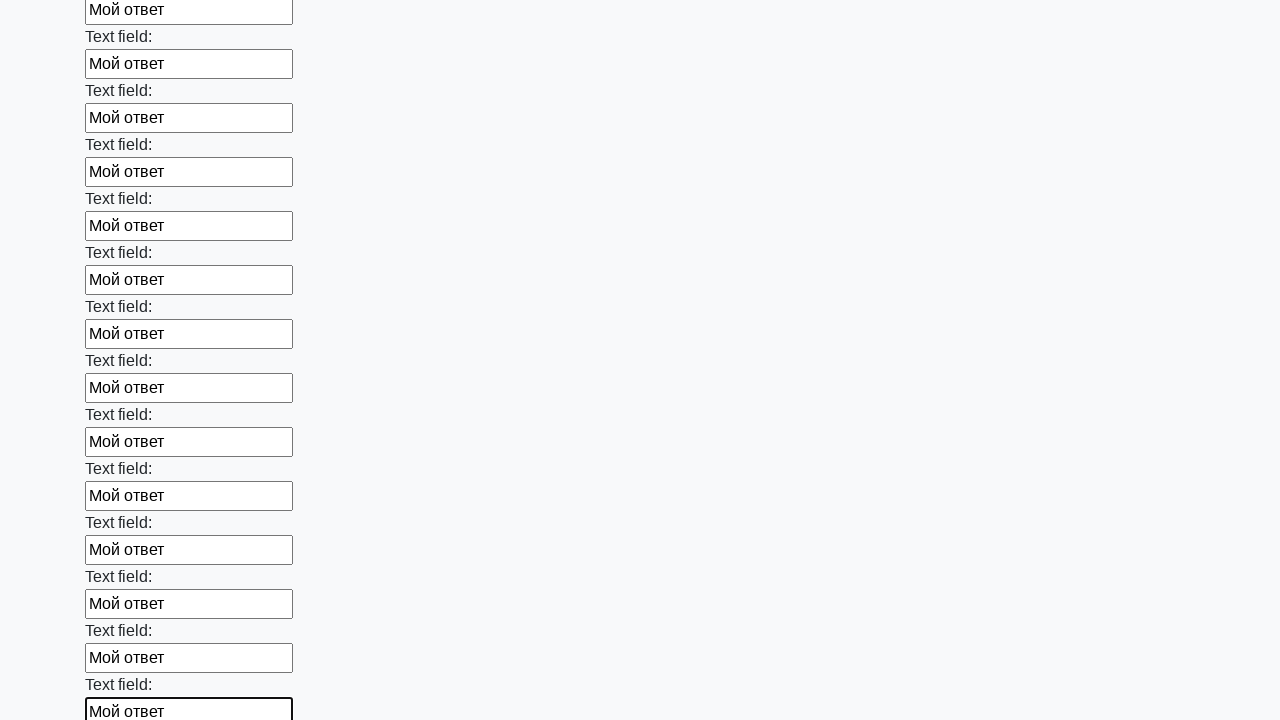

Filled an input field with text 'Мой ответ' on input >> nth=62
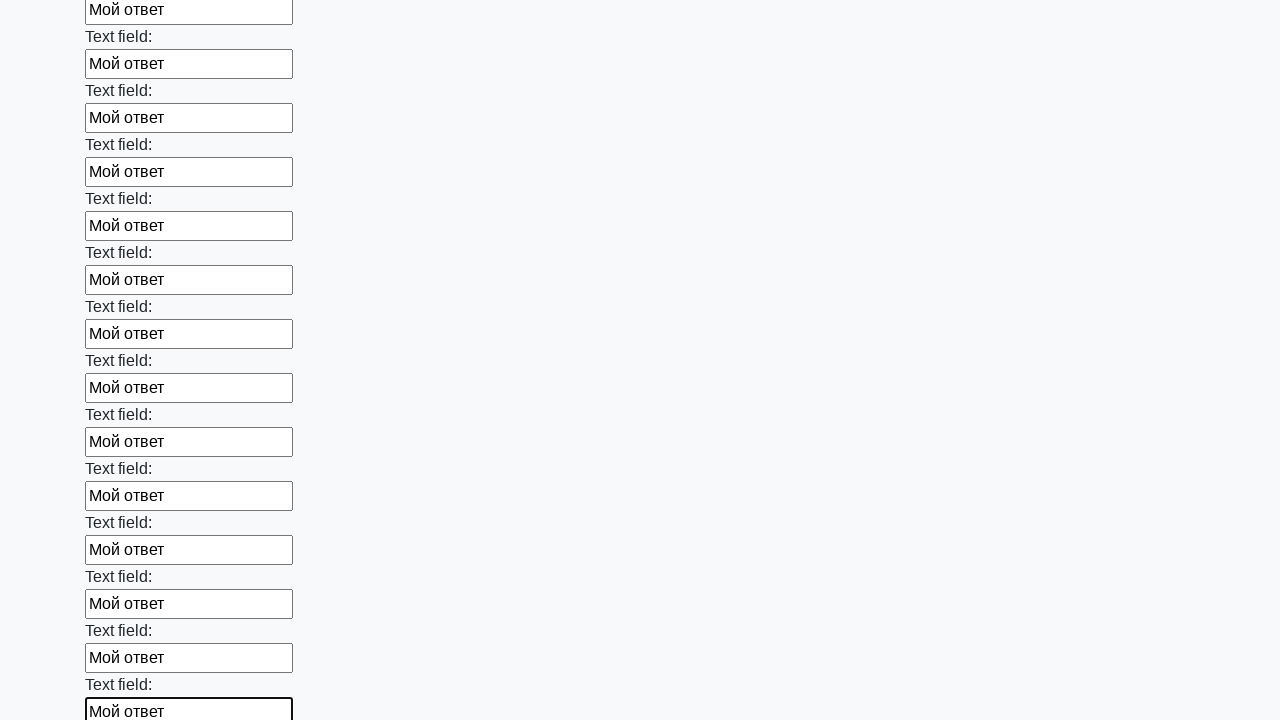

Filled an input field with text 'Мой ответ' on input >> nth=63
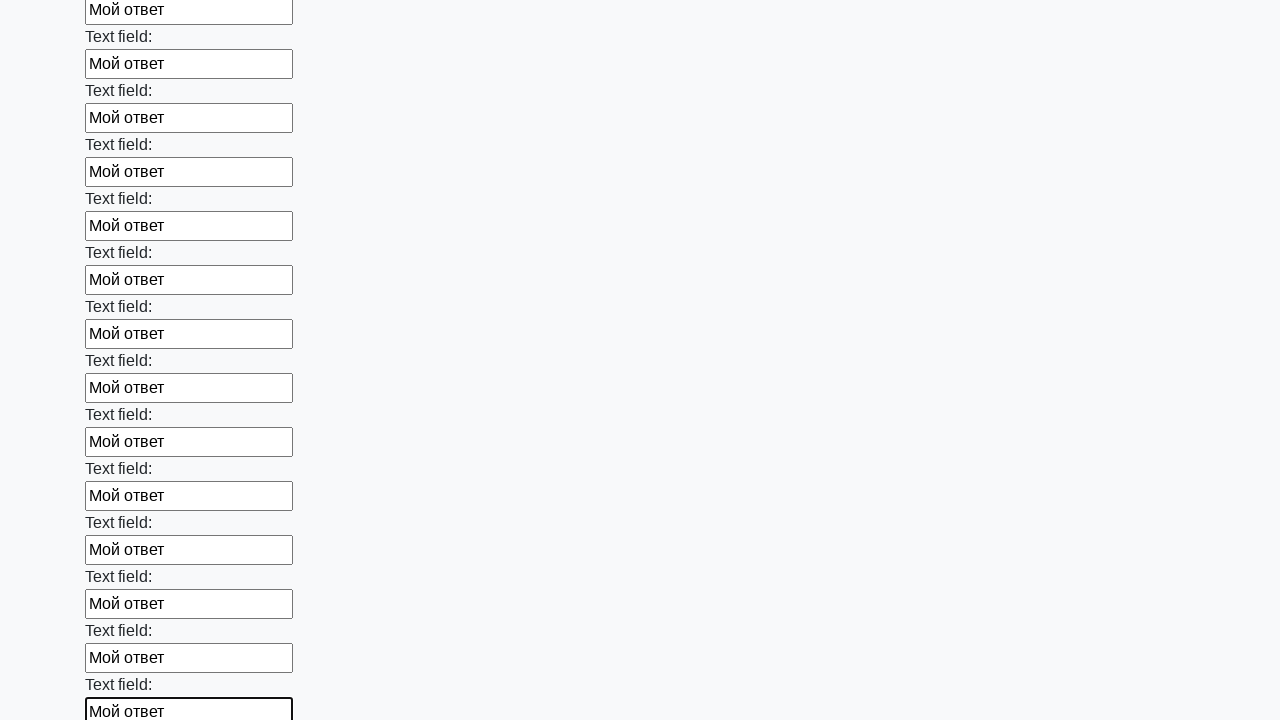

Filled an input field with text 'Мой ответ' on input >> nth=64
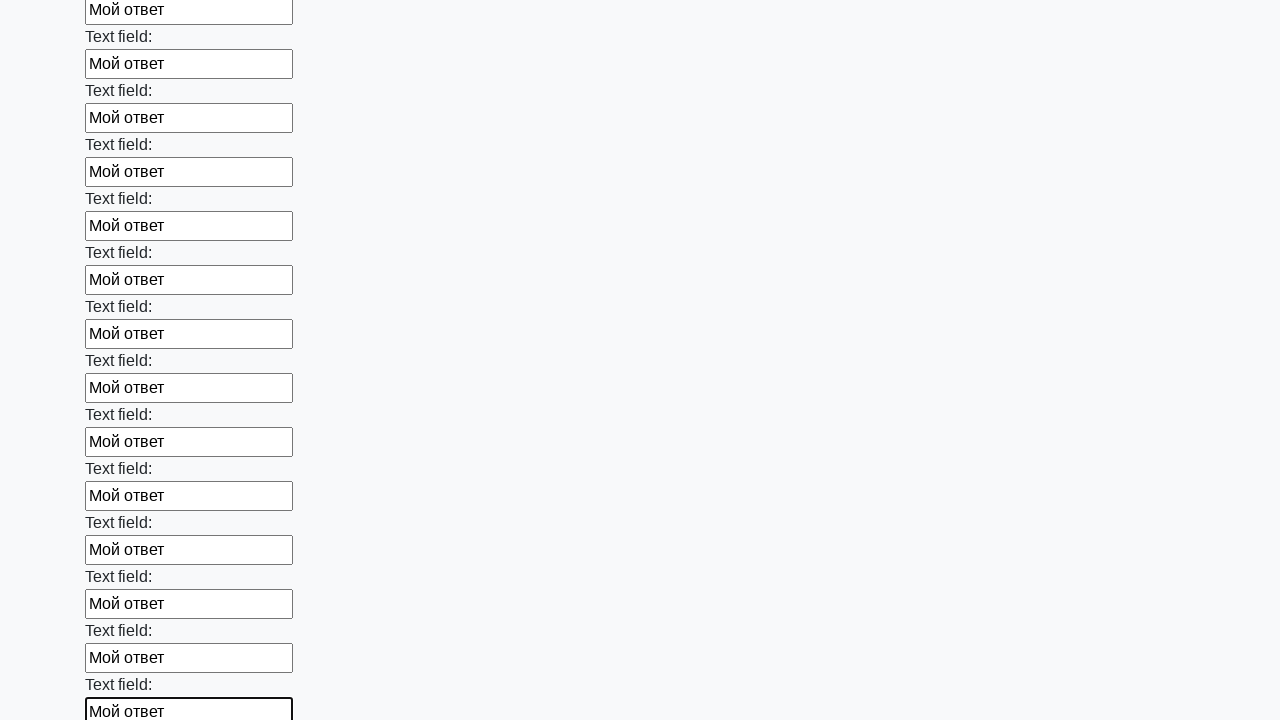

Filled an input field with text 'Мой ответ' on input >> nth=65
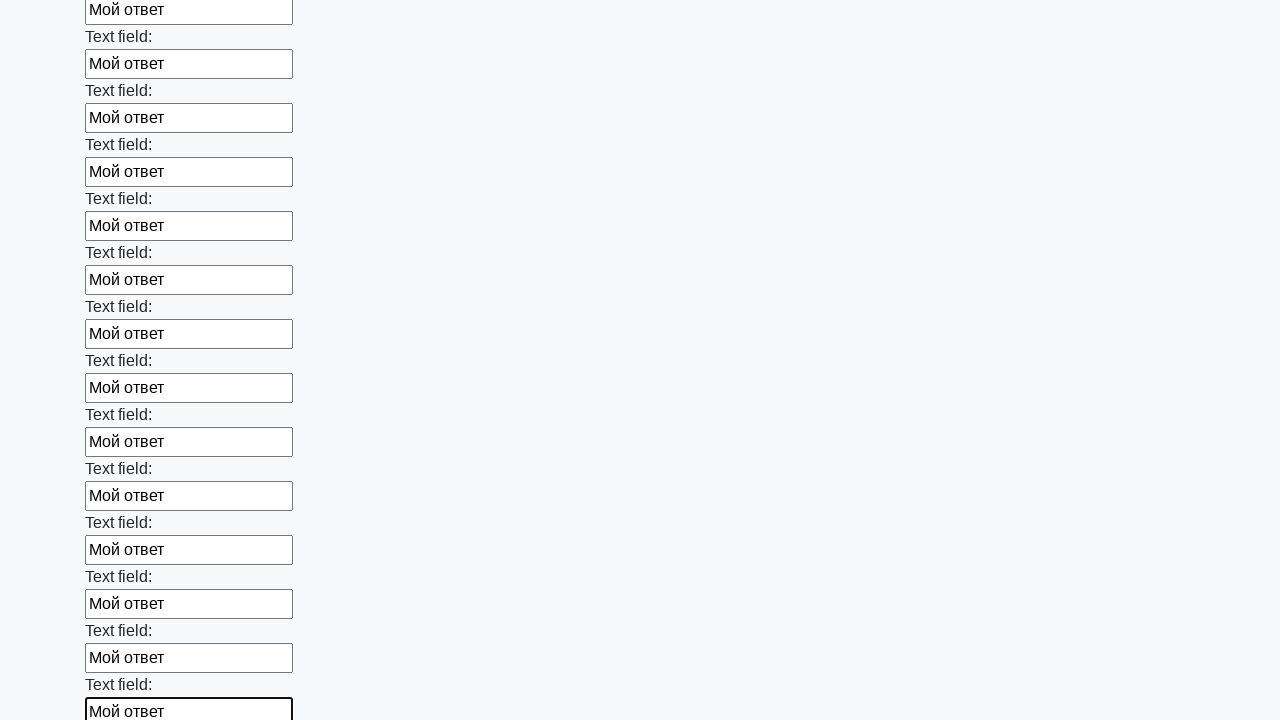

Filled an input field with text 'Мой ответ' on input >> nth=66
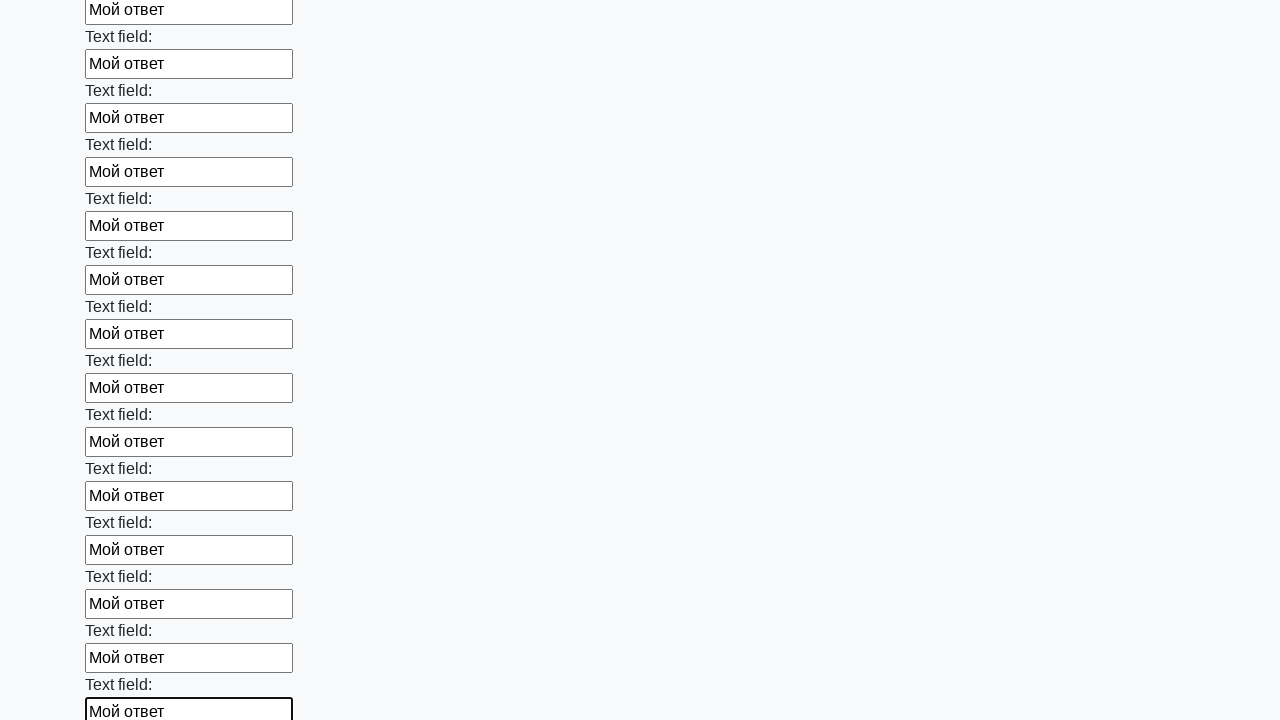

Filled an input field with text 'Мой ответ' on input >> nth=67
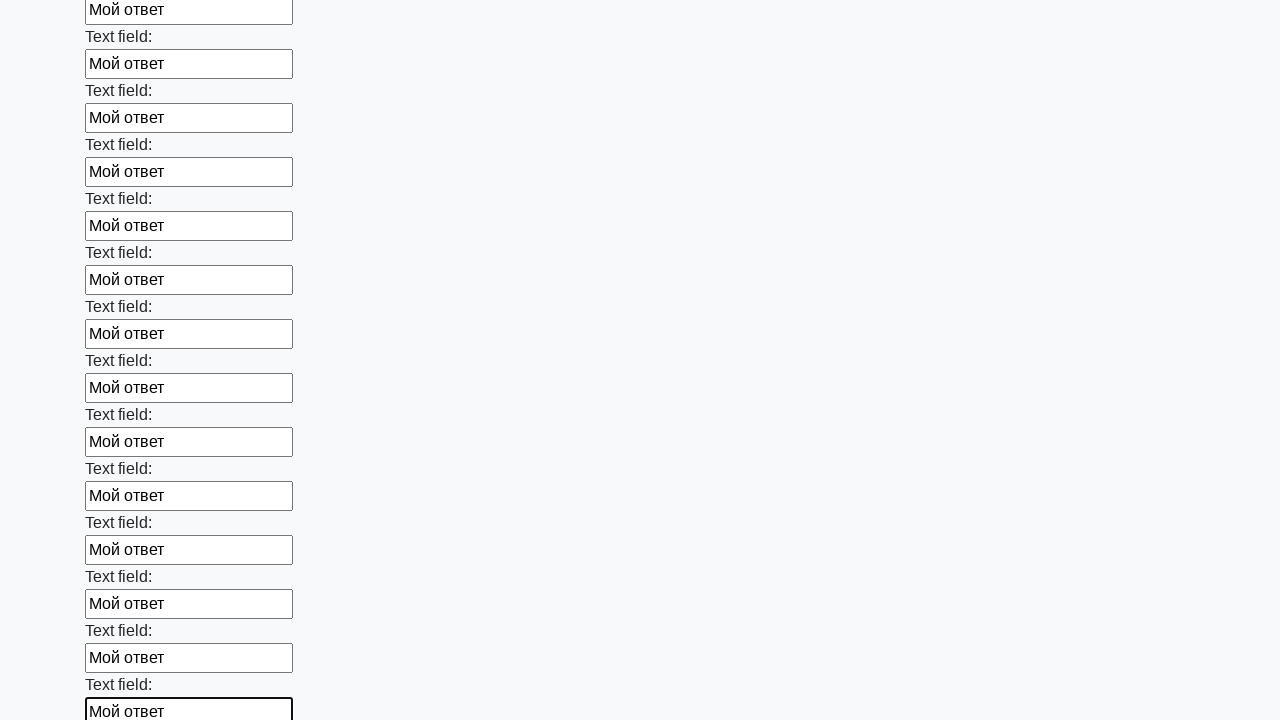

Filled an input field with text 'Мой ответ' on input >> nth=68
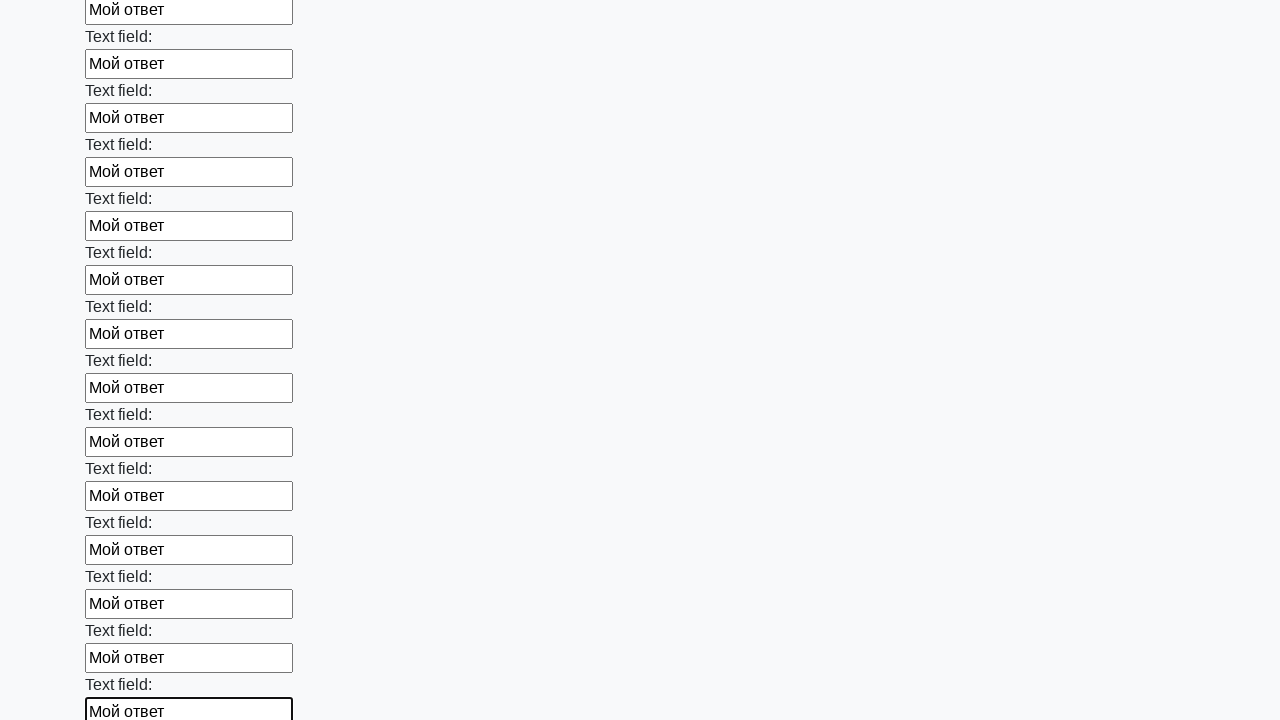

Filled an input field with text 'Мой ответ' on input >> nth=69
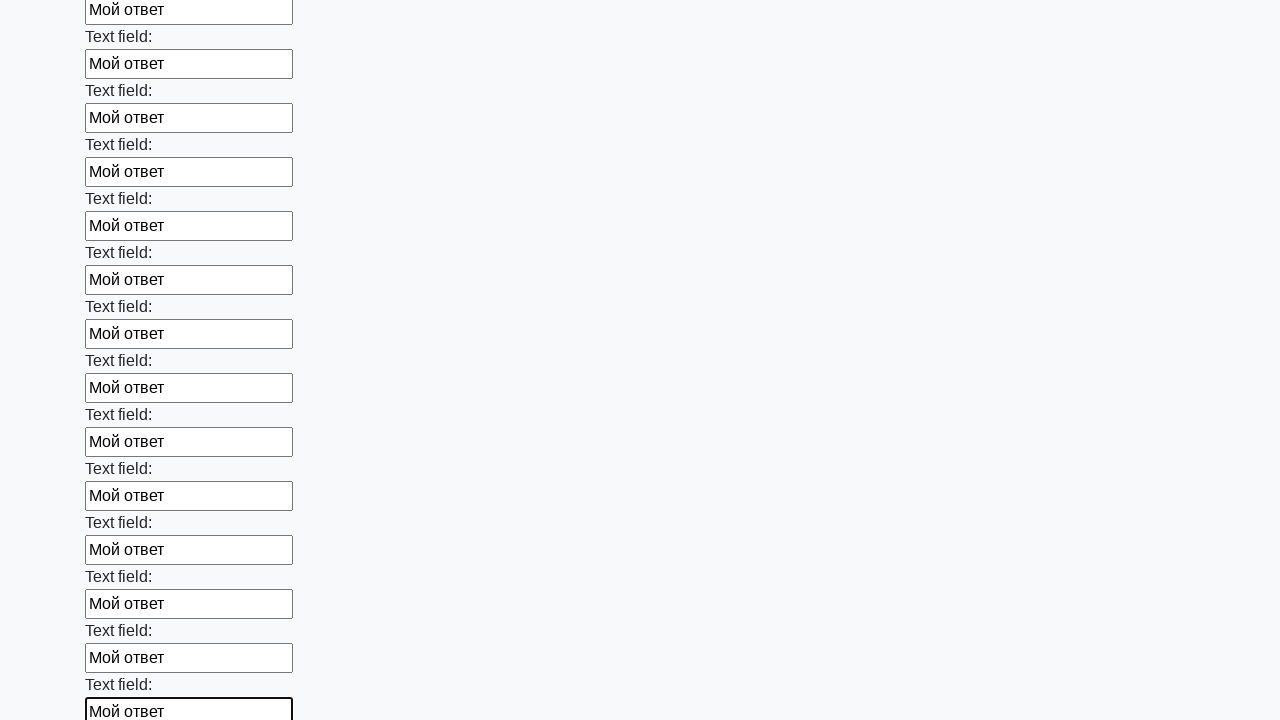

Filled an input field with text 'Мой ответ' on input >> nth=70
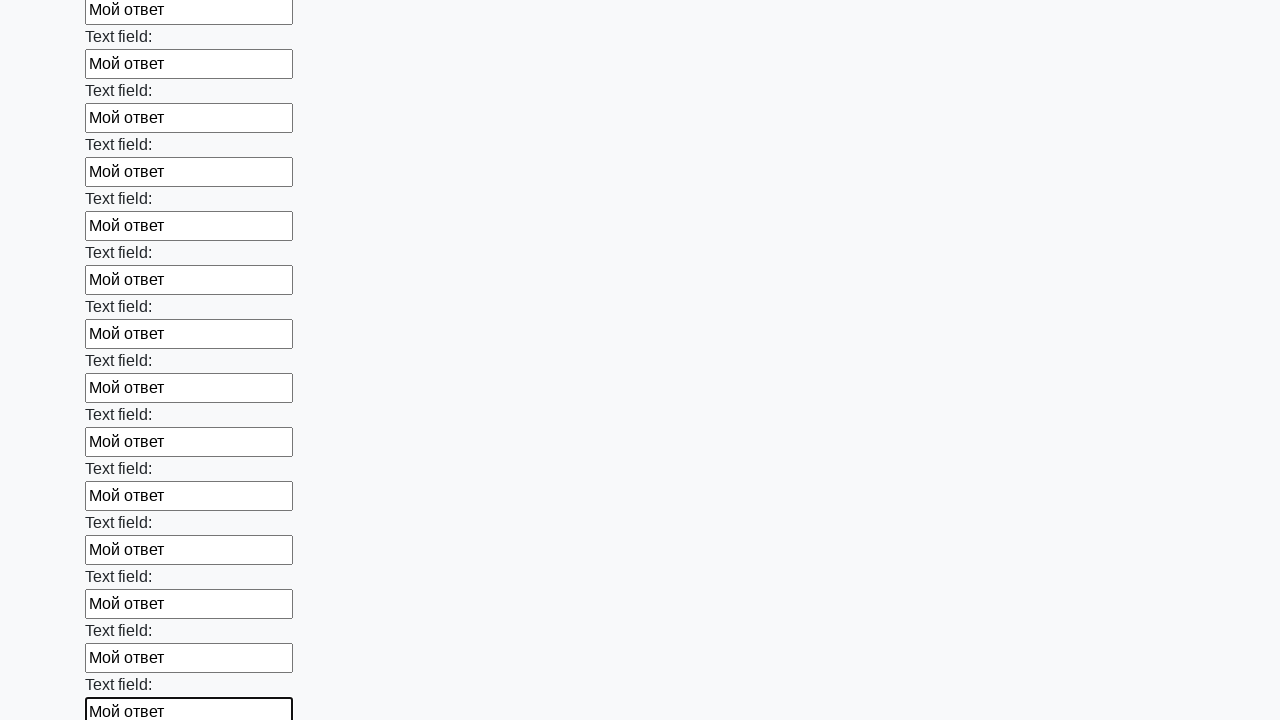

Filled an input field with text 'Мой ответ' on input >> nth=71
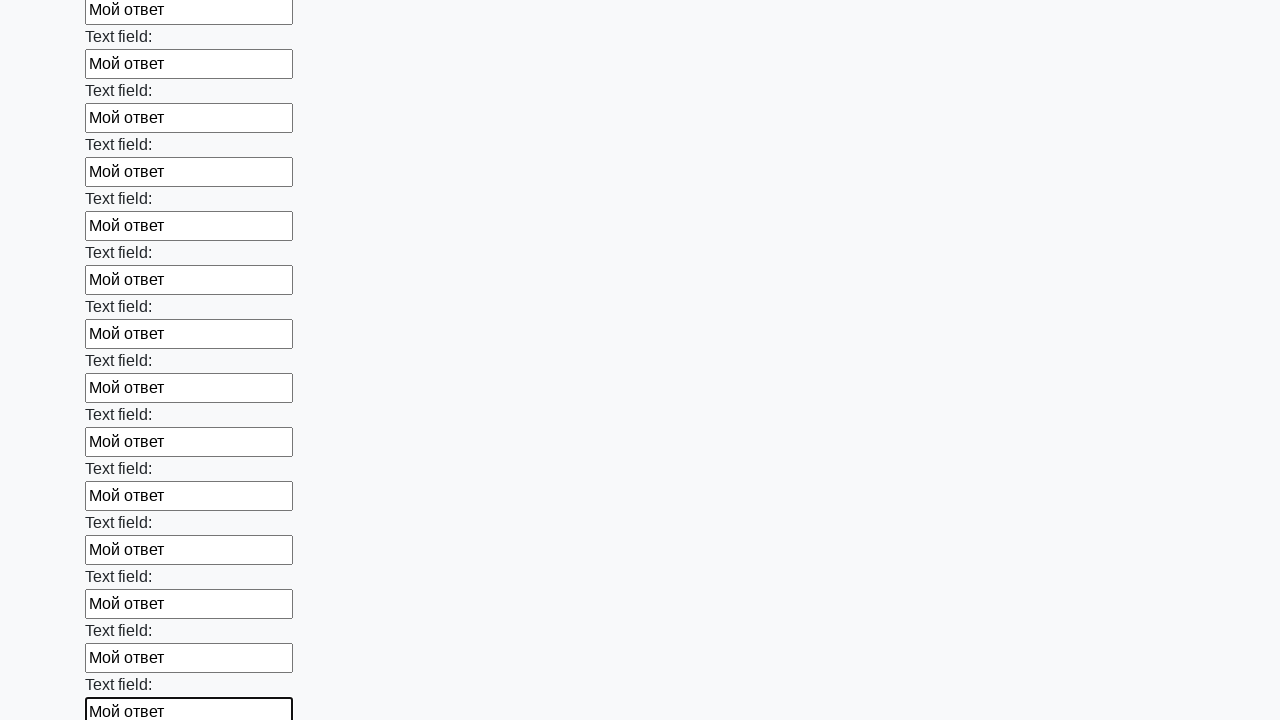

Filled an input field with text 'Мой ответ' on input >> nth=72
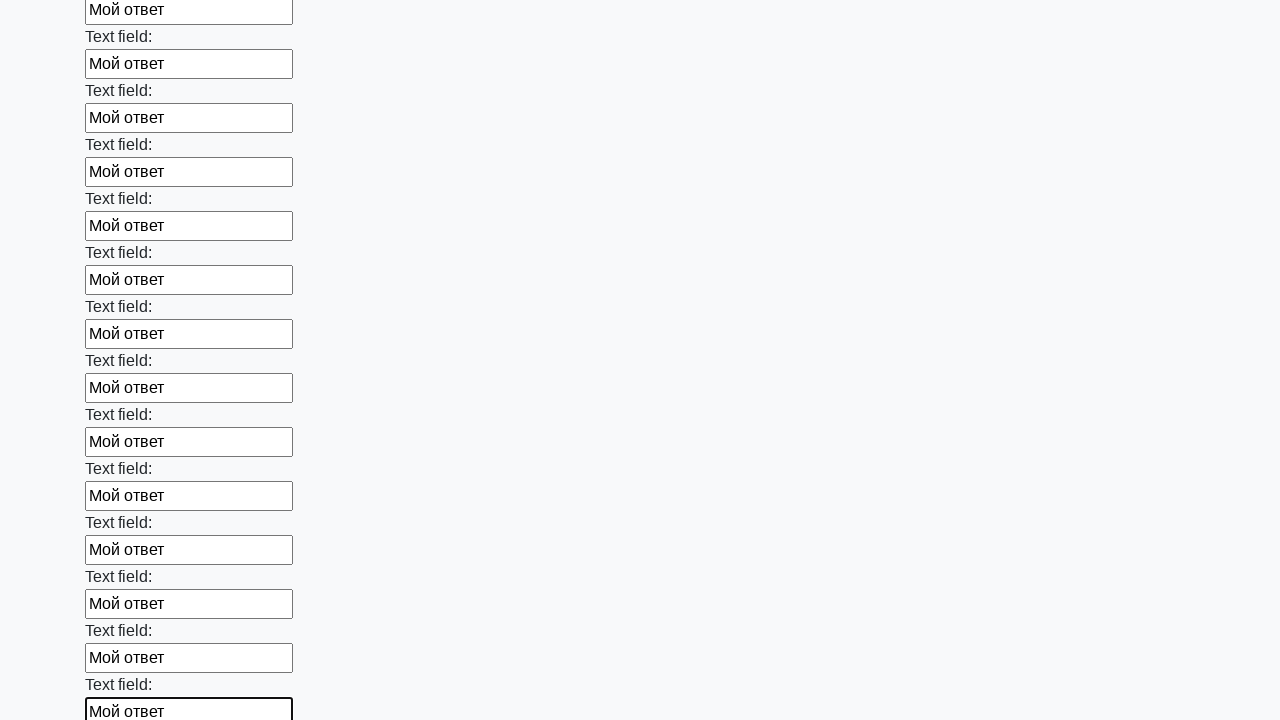

Filled an input field with text 'Мой ответ' on input >> nth=73
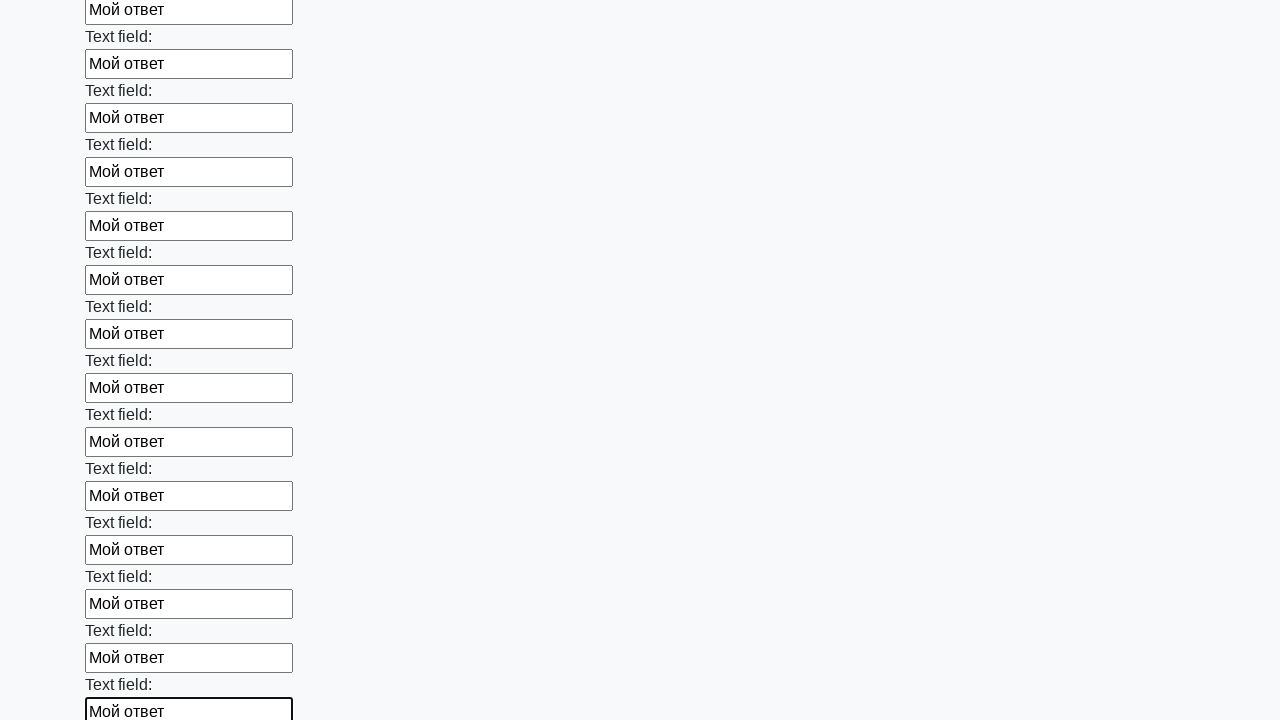

Filled an input field with text 'Мой ответ' on input >> nth=74
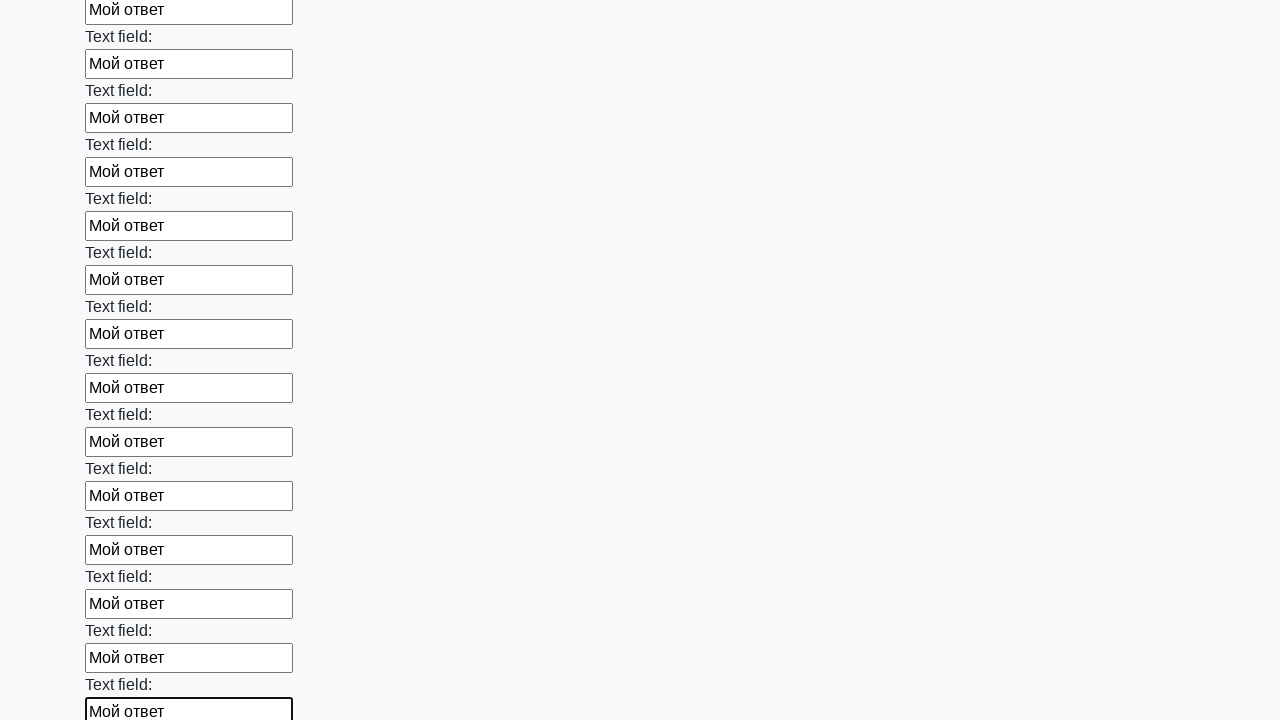

Filled an input field with text 'Мой ответ' on input >> nth=75
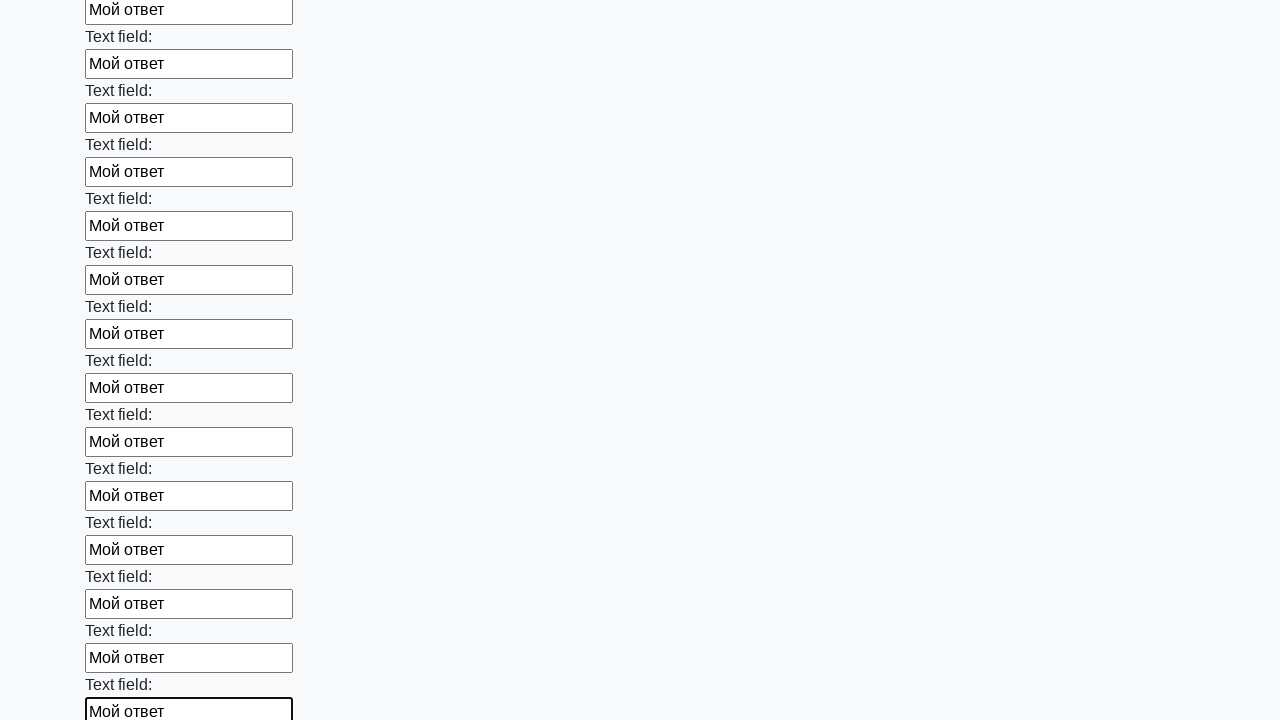

Filled an input field with text 'Мой ответ' on input >> nth=76
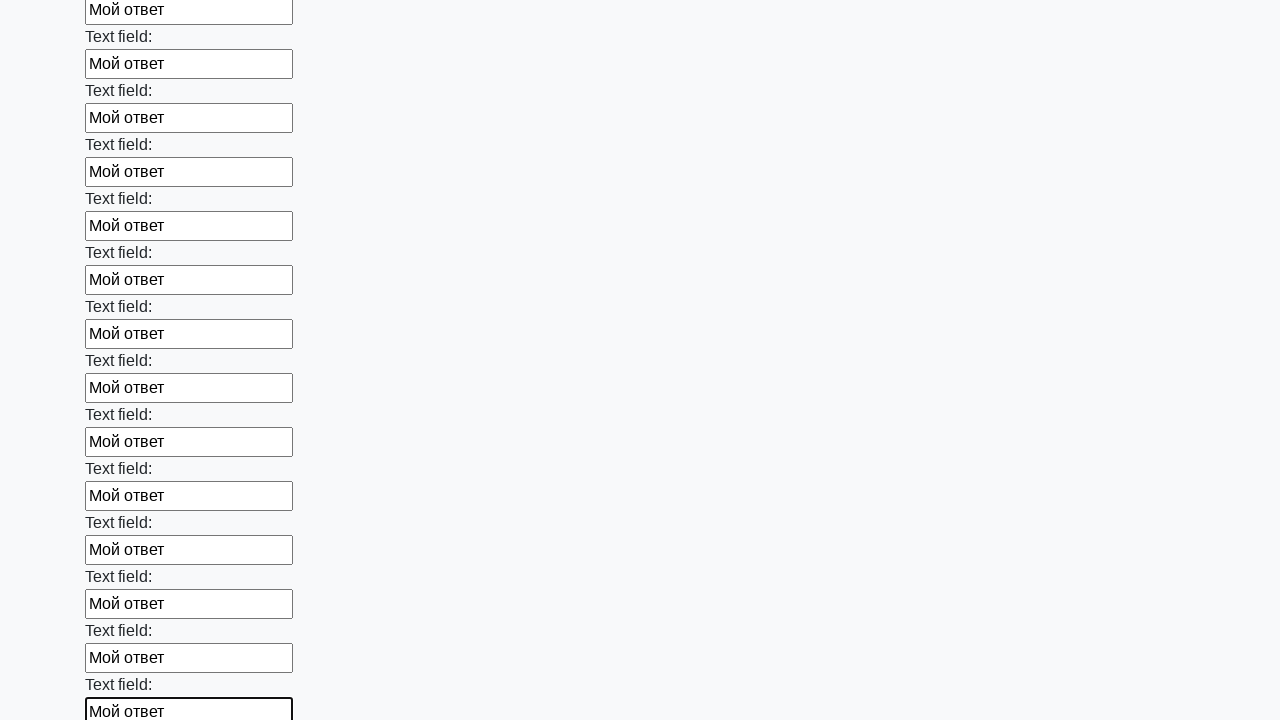

Filled an input field with text 'Мой ответ' on input >> nth=77
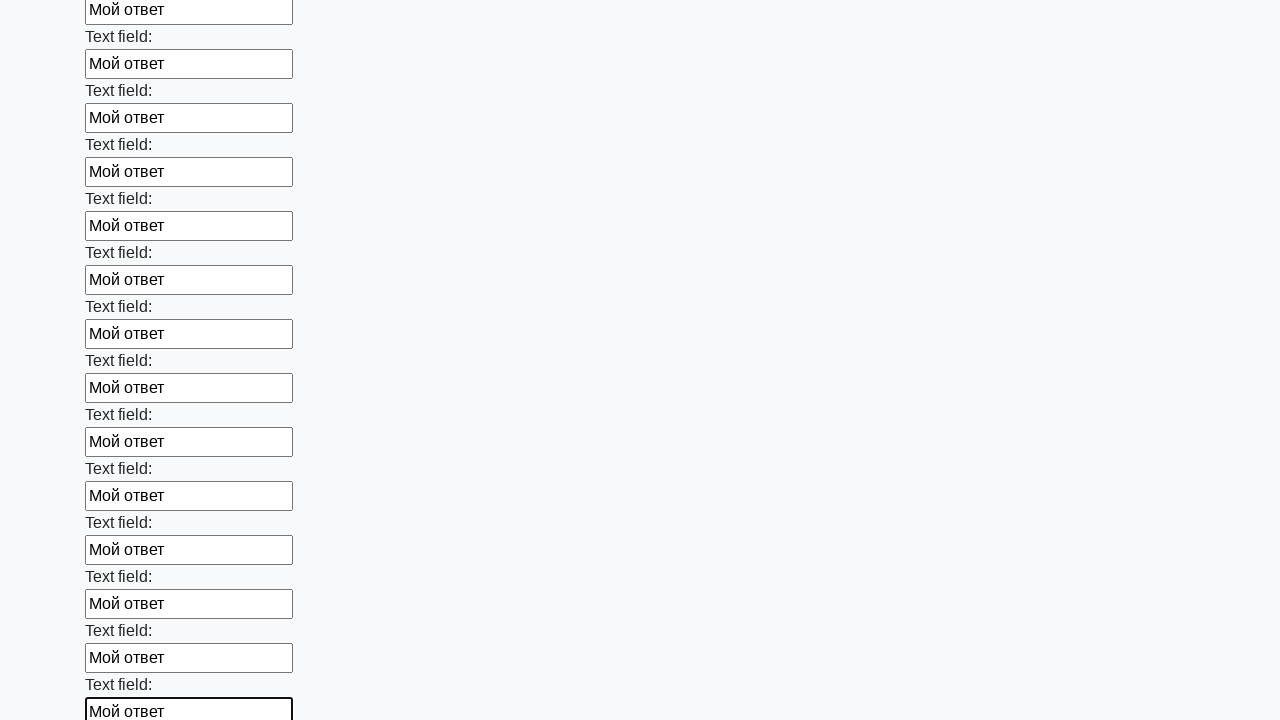

Filled an input field with text 'Мой ответ' on input >> nth=78
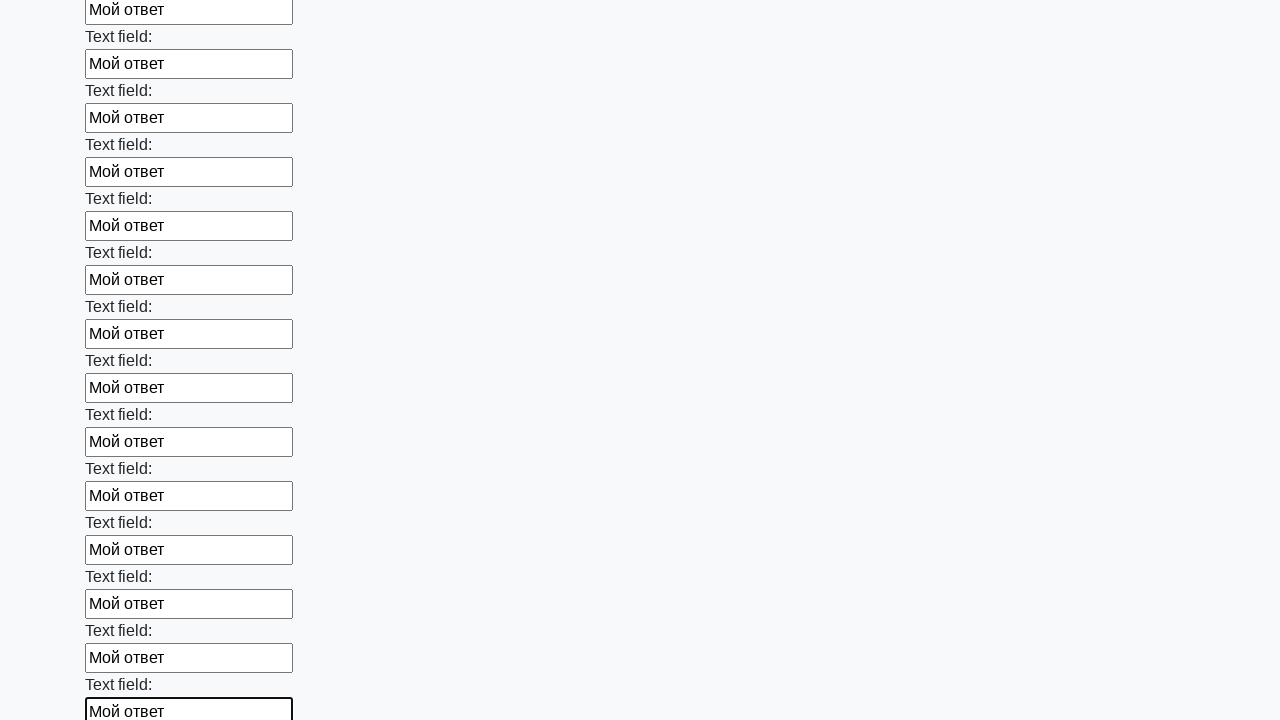

Filled an input field with text 'Мой ответ' on input >> nth=79
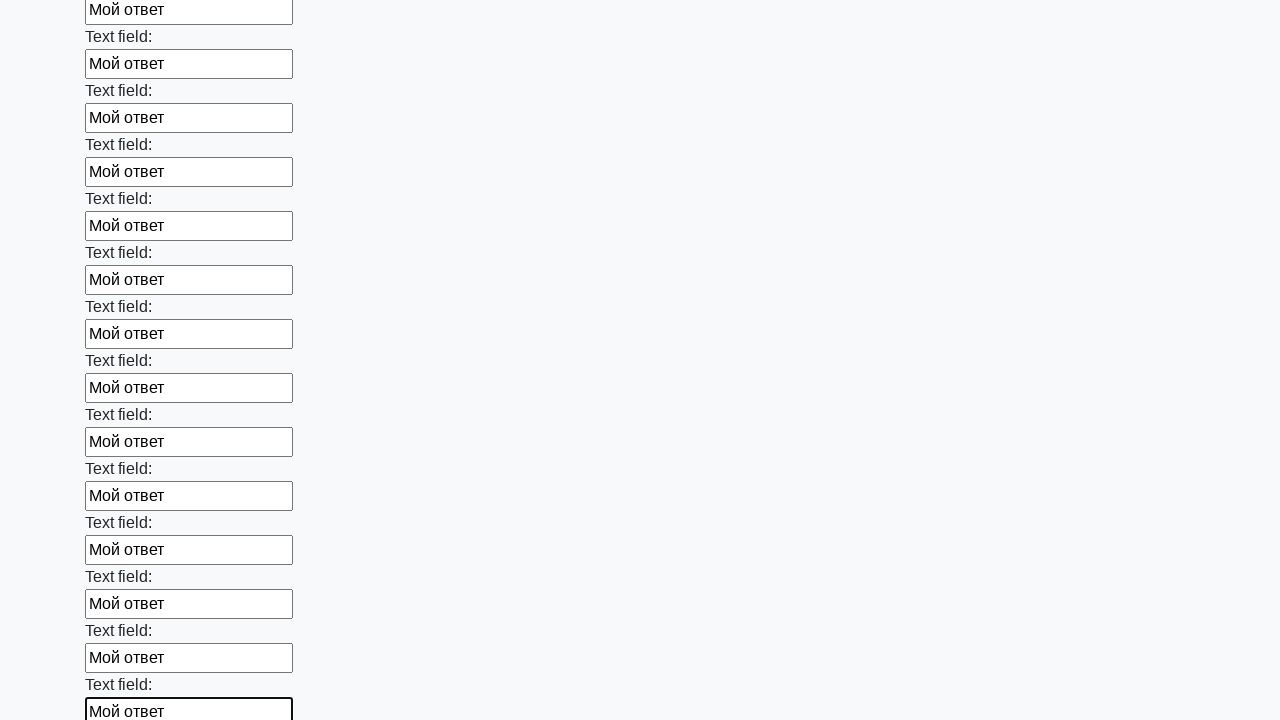

Filled an input field with text 'Мой ответ' on input >> nth=80
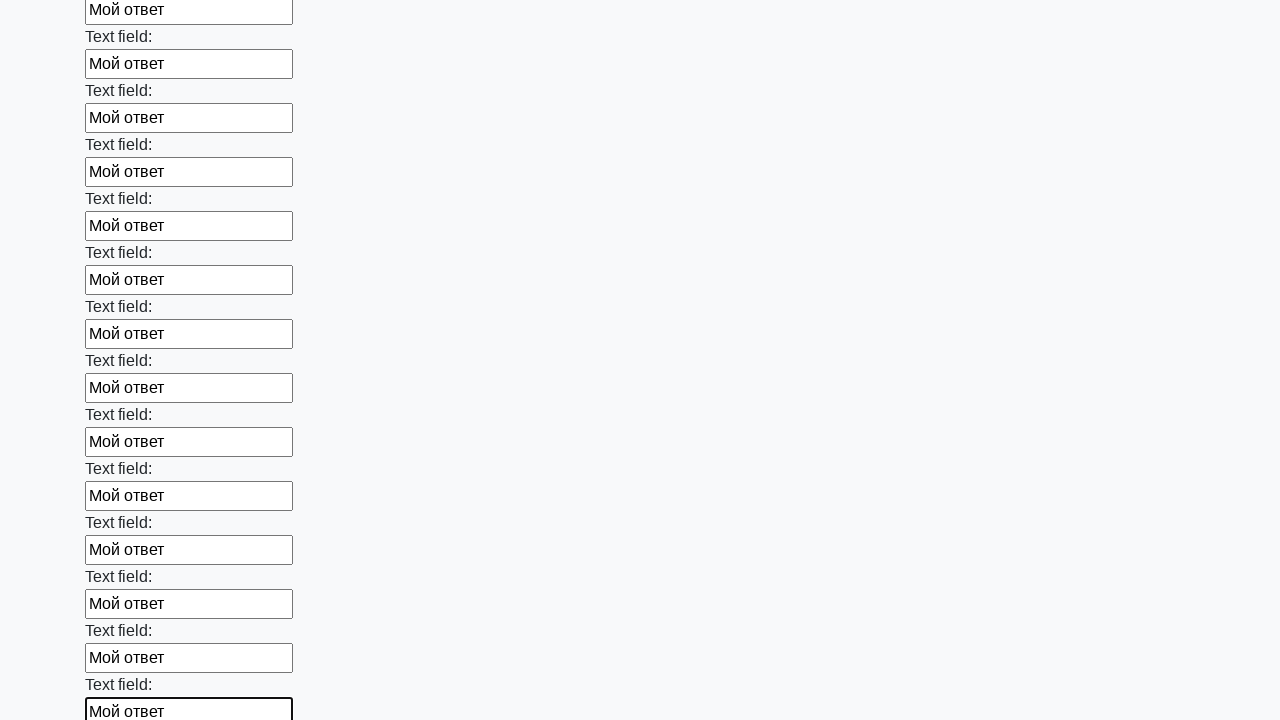

Filled an input field with text 'Мой ответ' on input >> nth=81
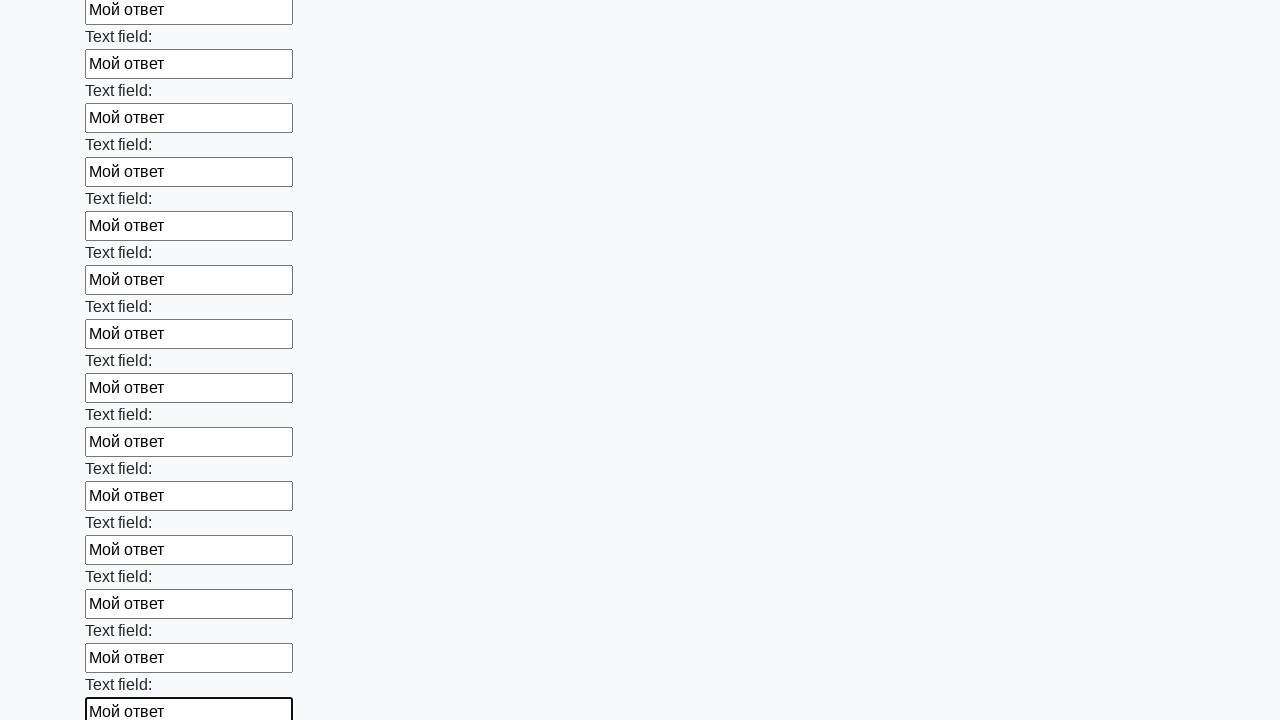

Filled an input field with text 'Мой ответ' on input >> nth=82
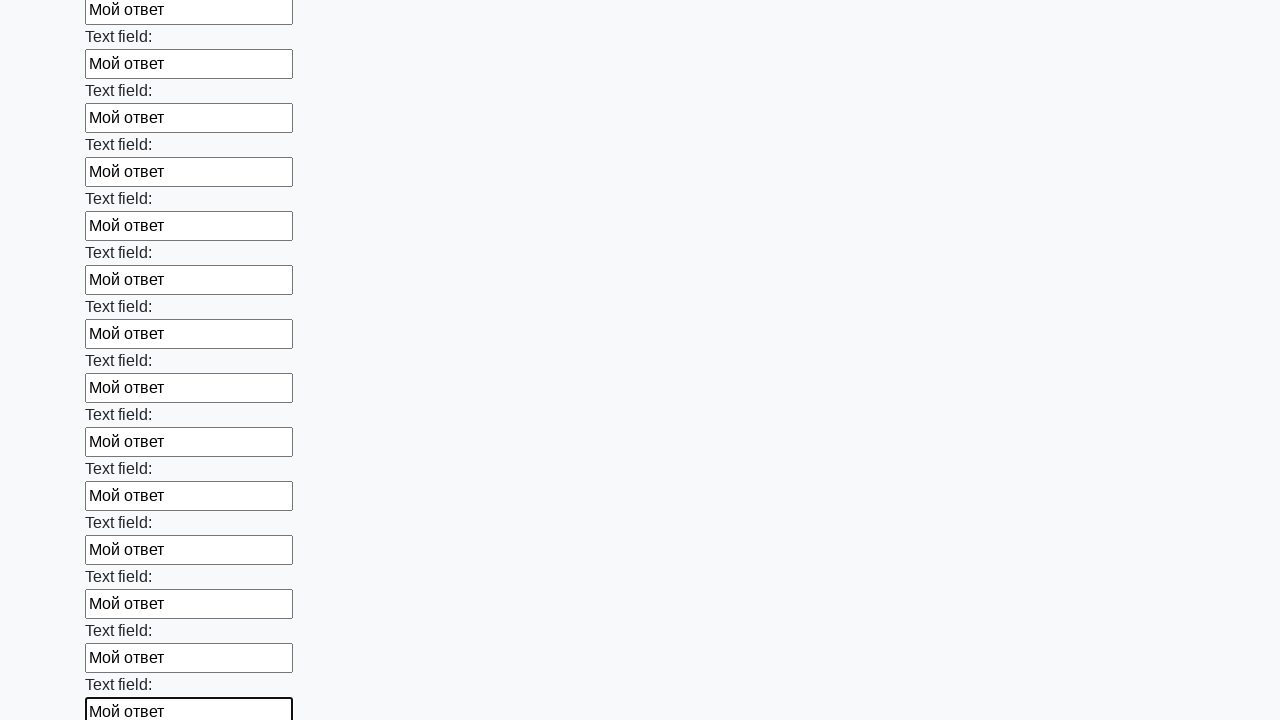

Filled an input field with text 'Мой ответ' on input >> nth=83
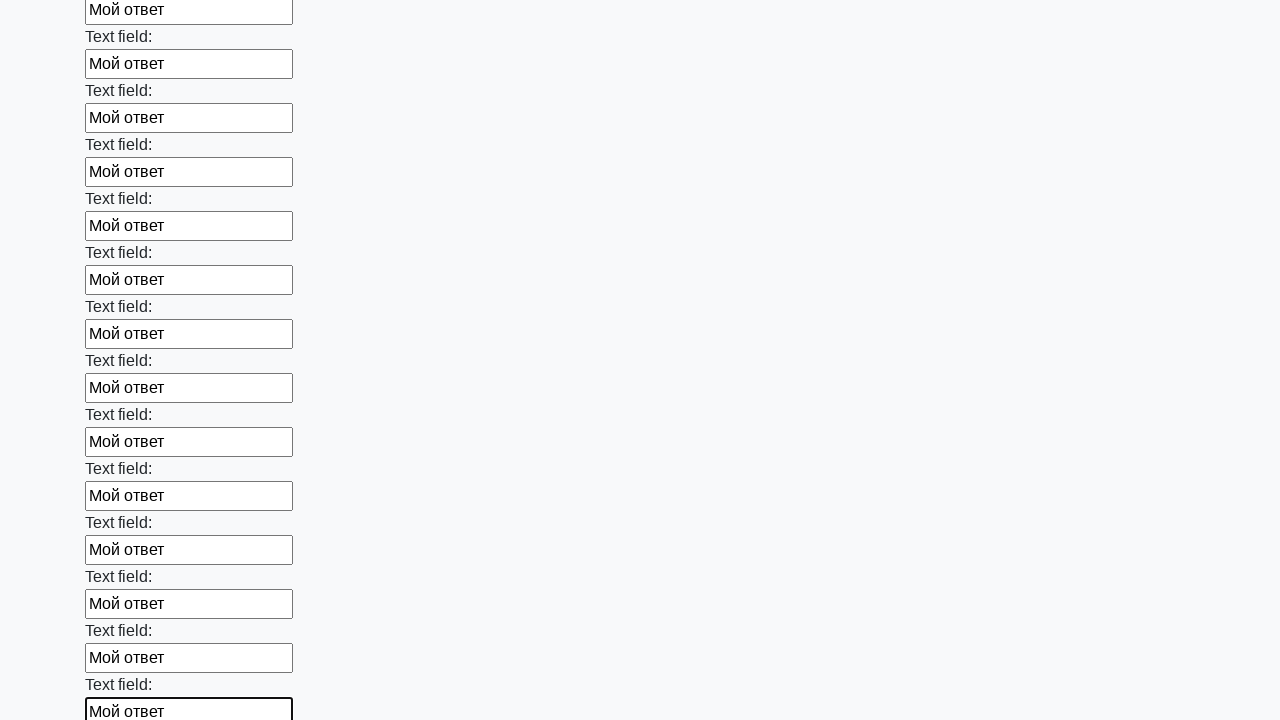

Filled an input field with text 'Мой ответ' on input >> nth=84
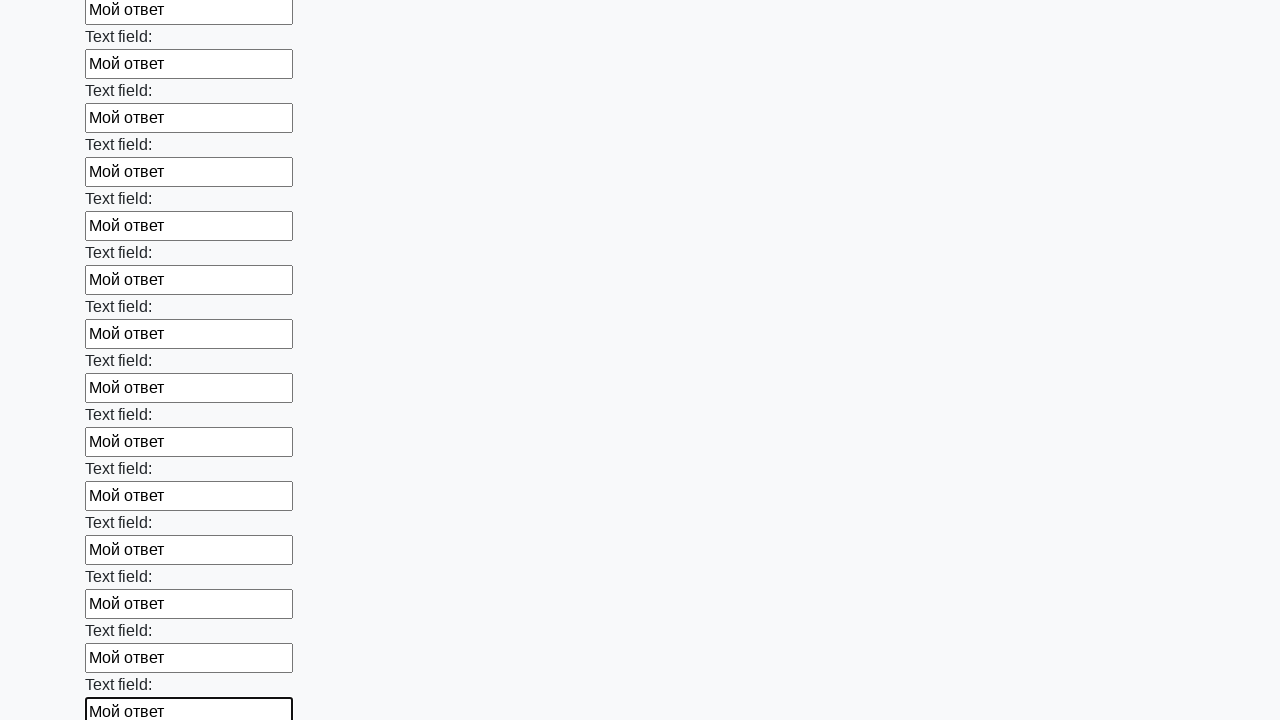

Filled an input field with text 'Мой ответ' on input >> nth=85
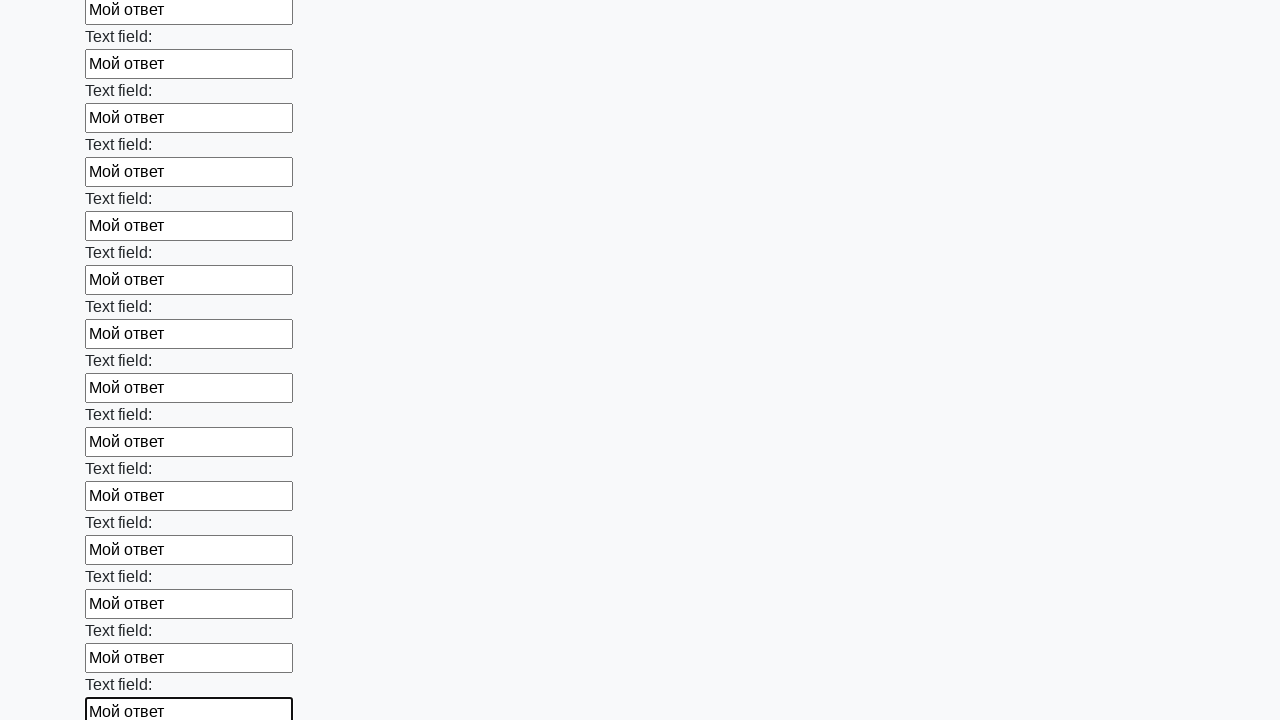

Filled an input field with text 'Мой ответ' on input >> nth=86
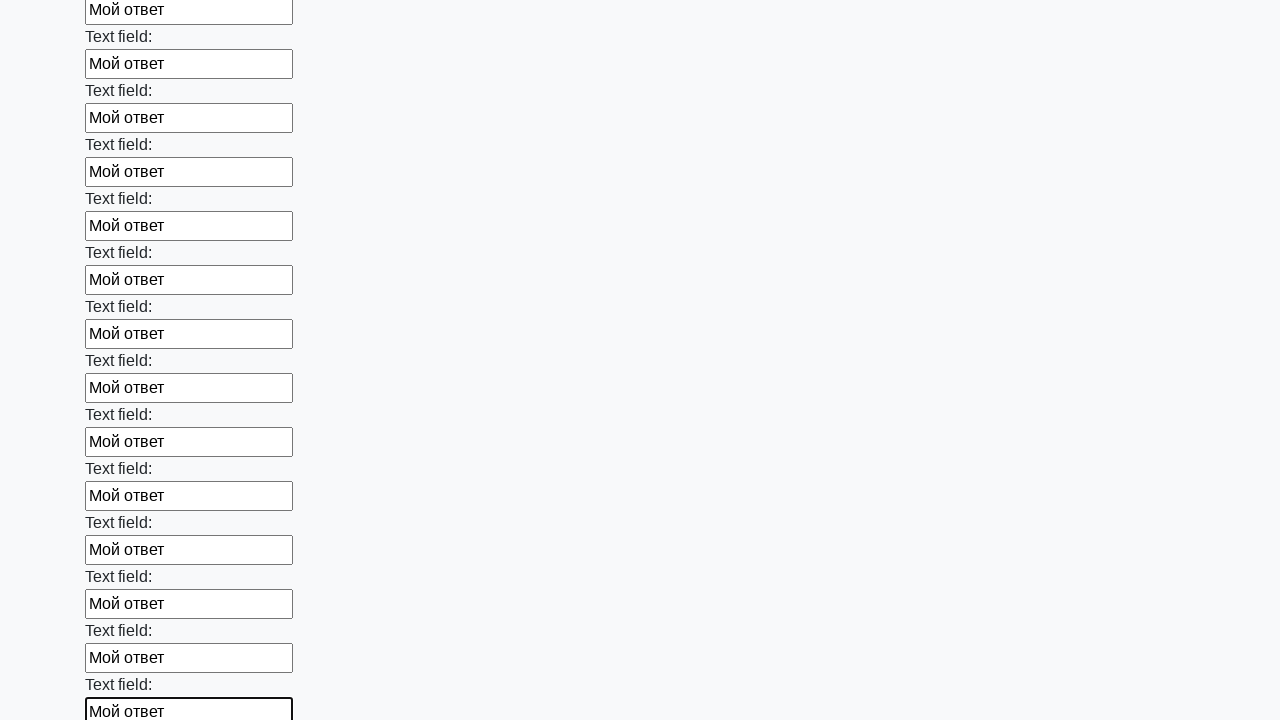

Filled an input field with text 'Мой ответ' on input >> nth=87
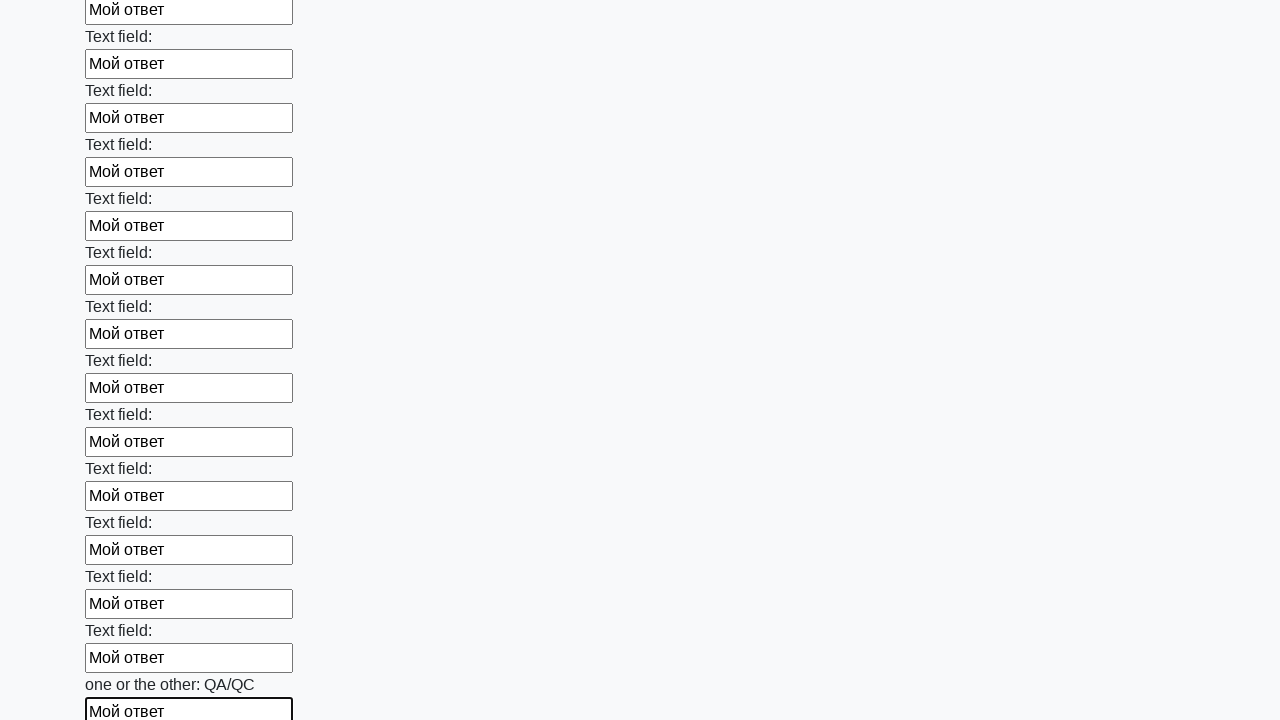

Filled an input field with text 'Мой ответ' on input >> nth=88
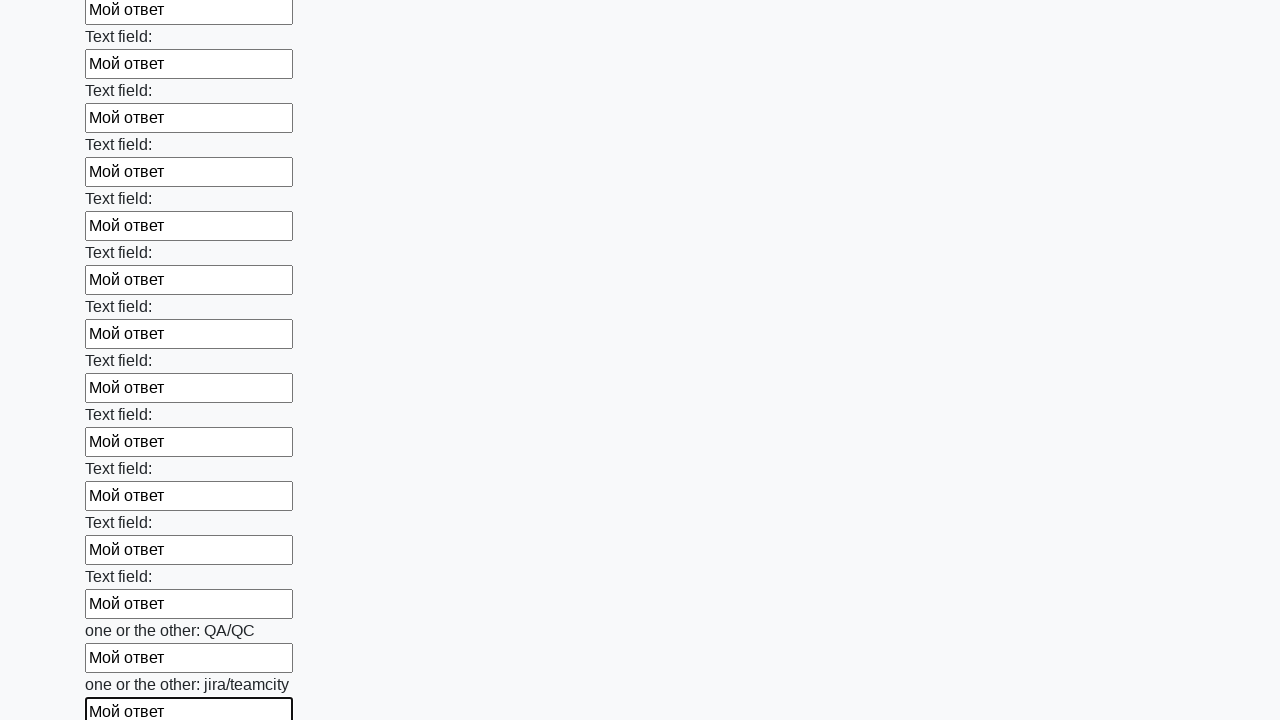

Filled an input field with text 'Мой ответ' on input >> nth=89
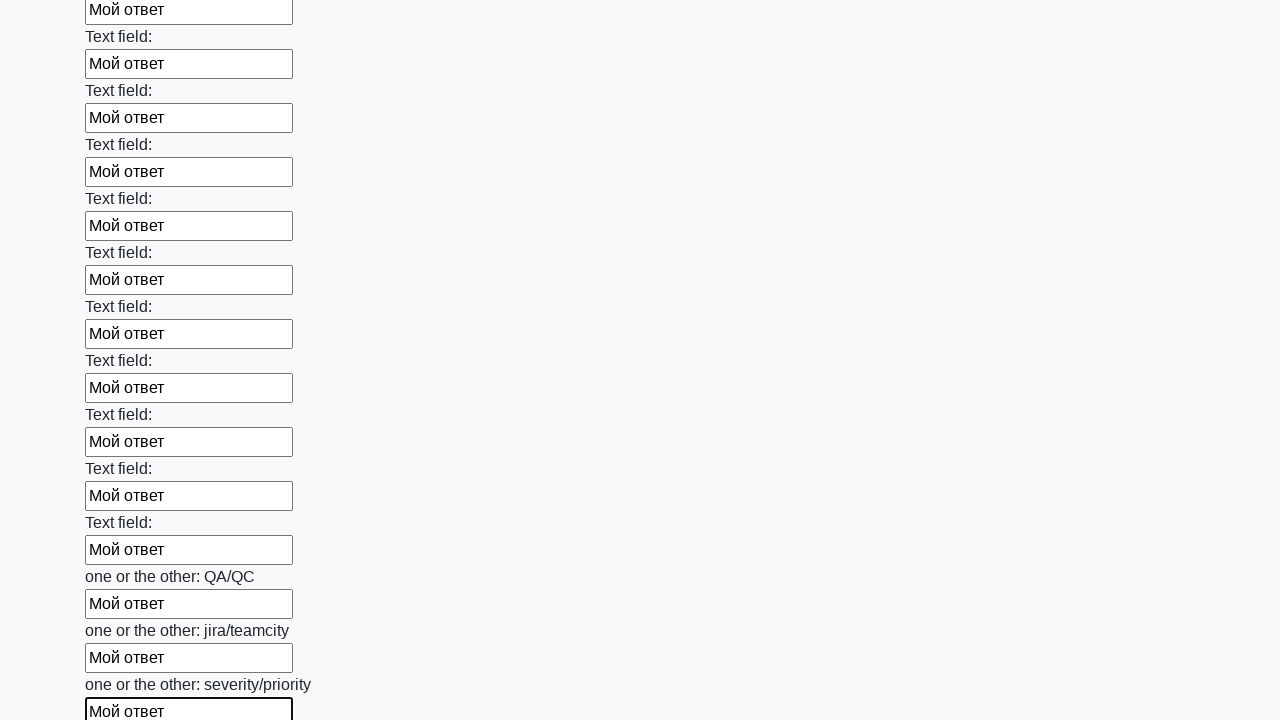

Filled an input field with text 'Мой ответ' on input >> nth=90
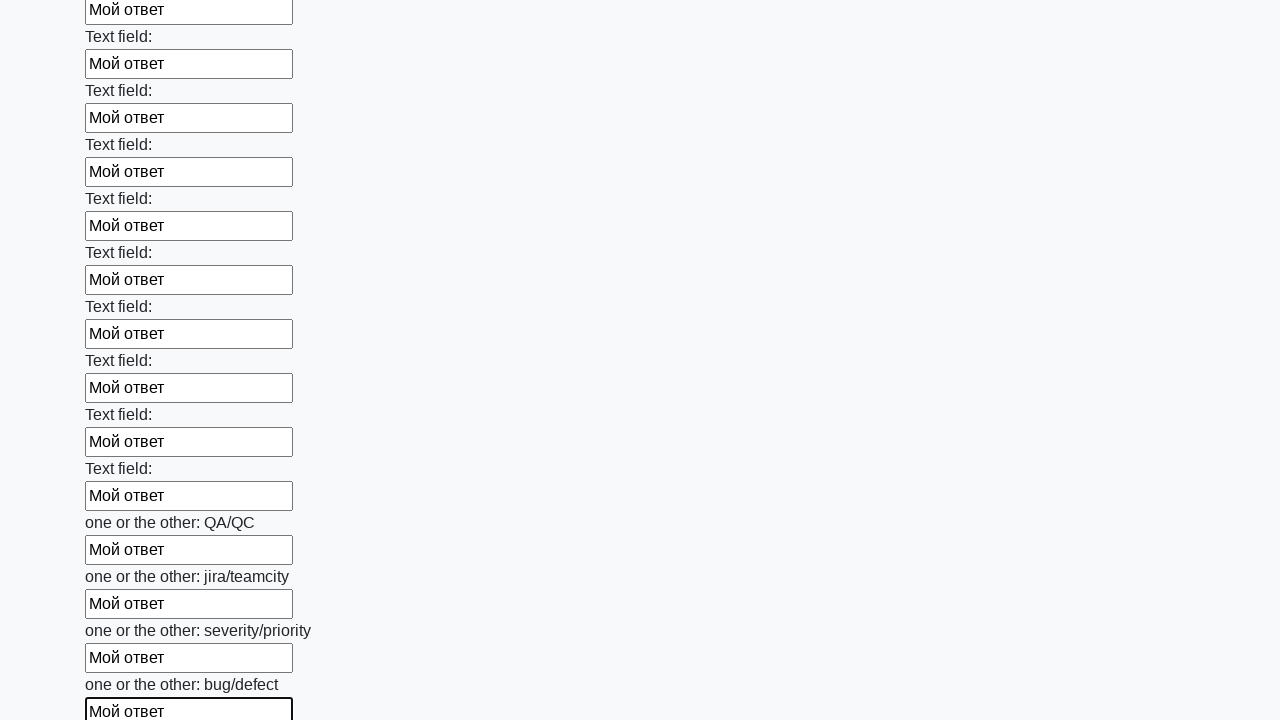

Filled an input field with text 'Мой ответ' on input >> nth=91
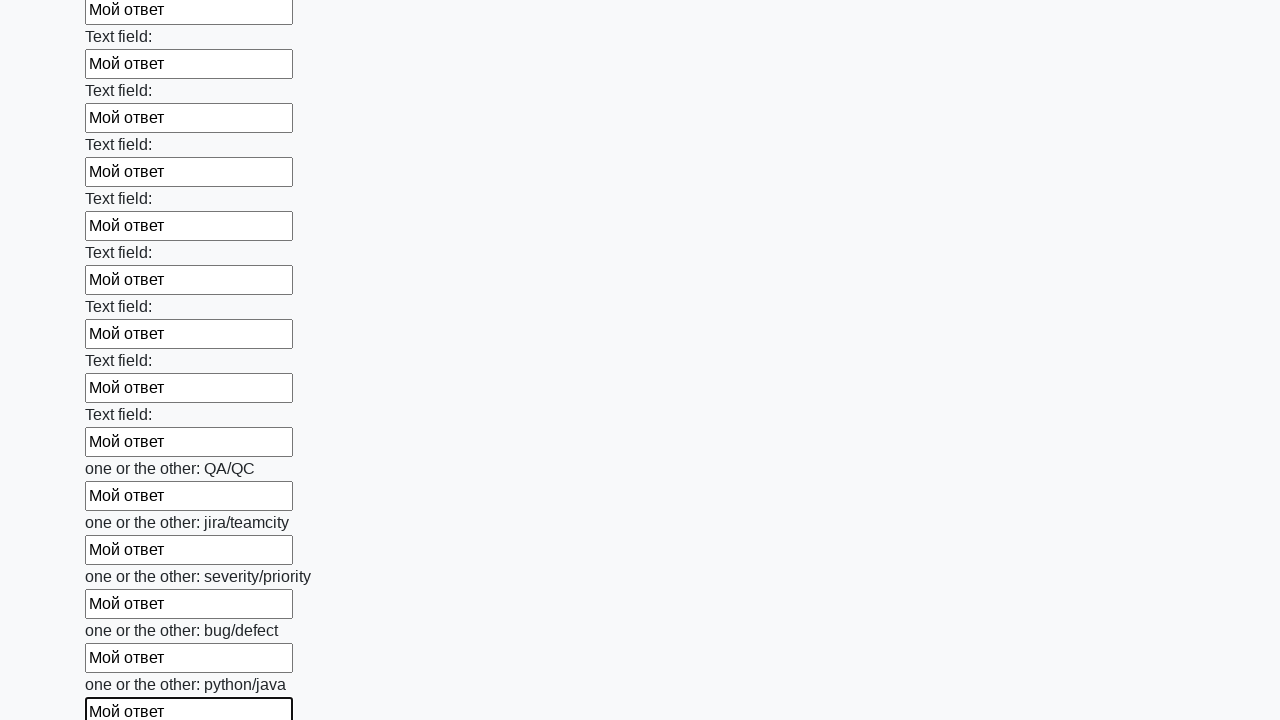

Filled an input field with text 'Мой ответ' on input >> nth=92
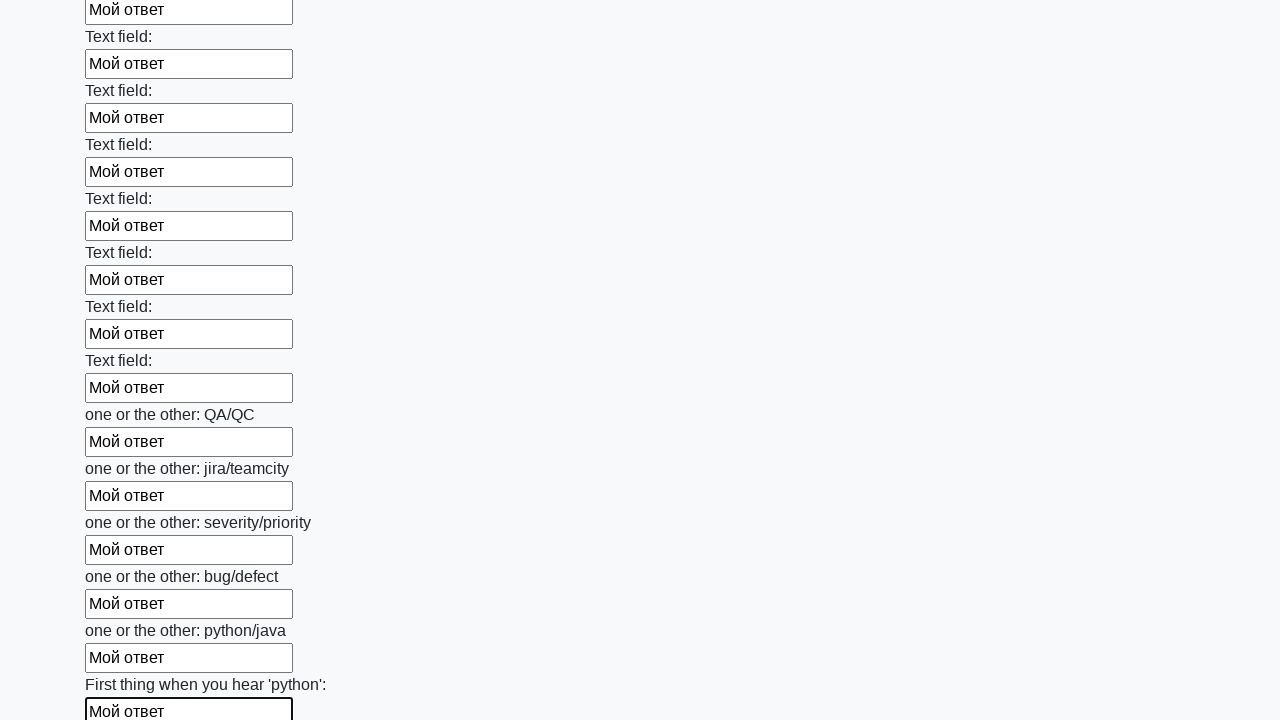

Filled an input field with text 'Мой ответ' on input >> nth=93
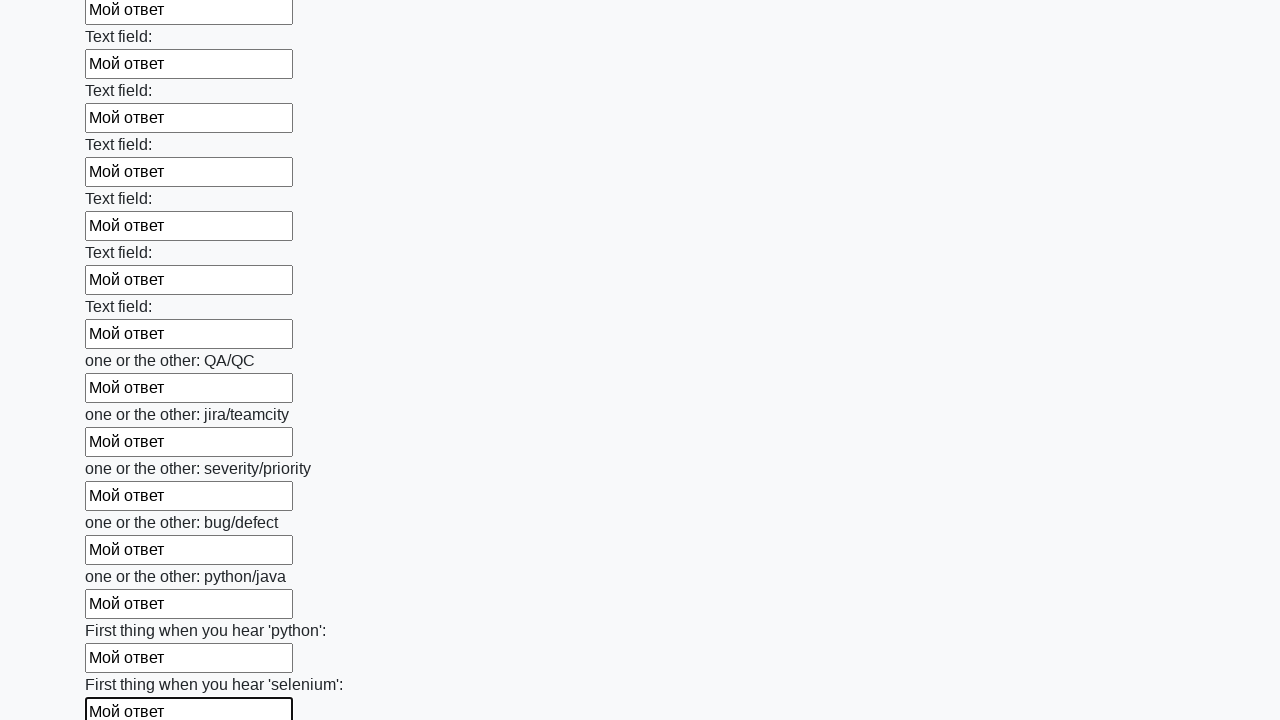

Filled an input field with text 'Мой ответ' on input >> nth=94
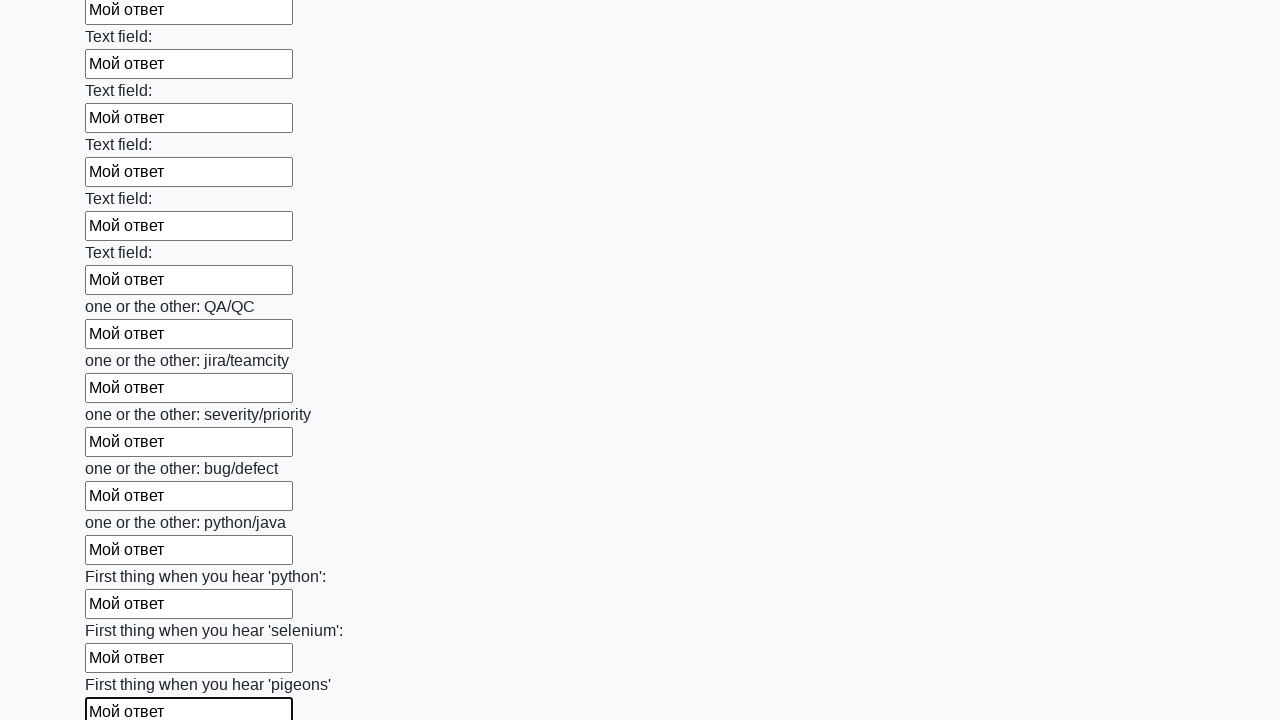

Filled an input field with text 'Мой ответ' on input >> nth=95
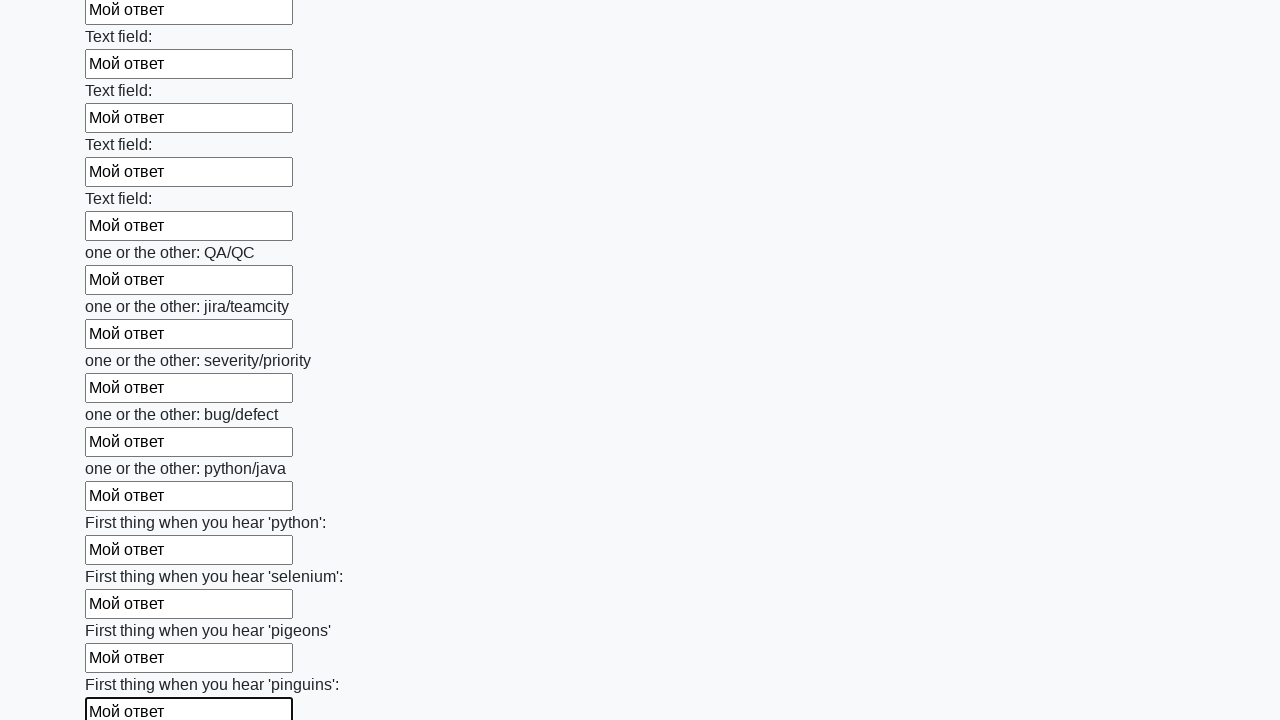

Filled an input field with text 'Мой ответ' on input >> nth=96
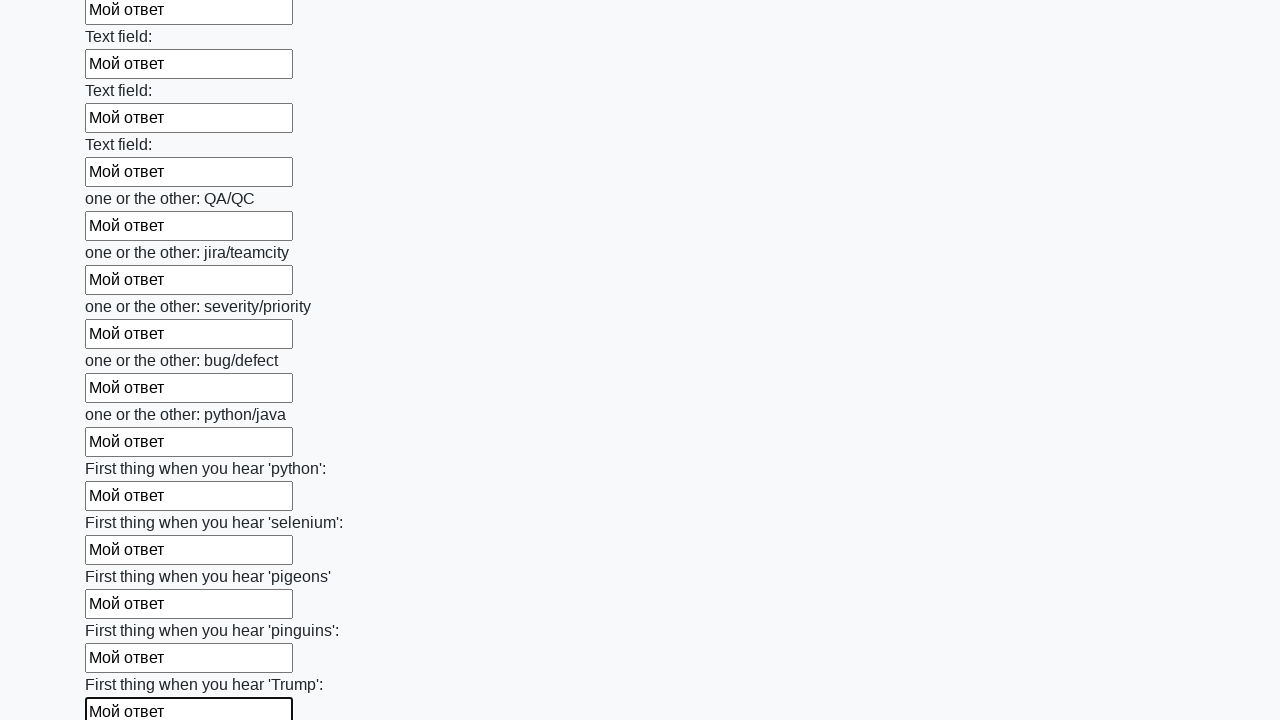

Filled an input field with text 'Мой ответ' on input >> nth=97
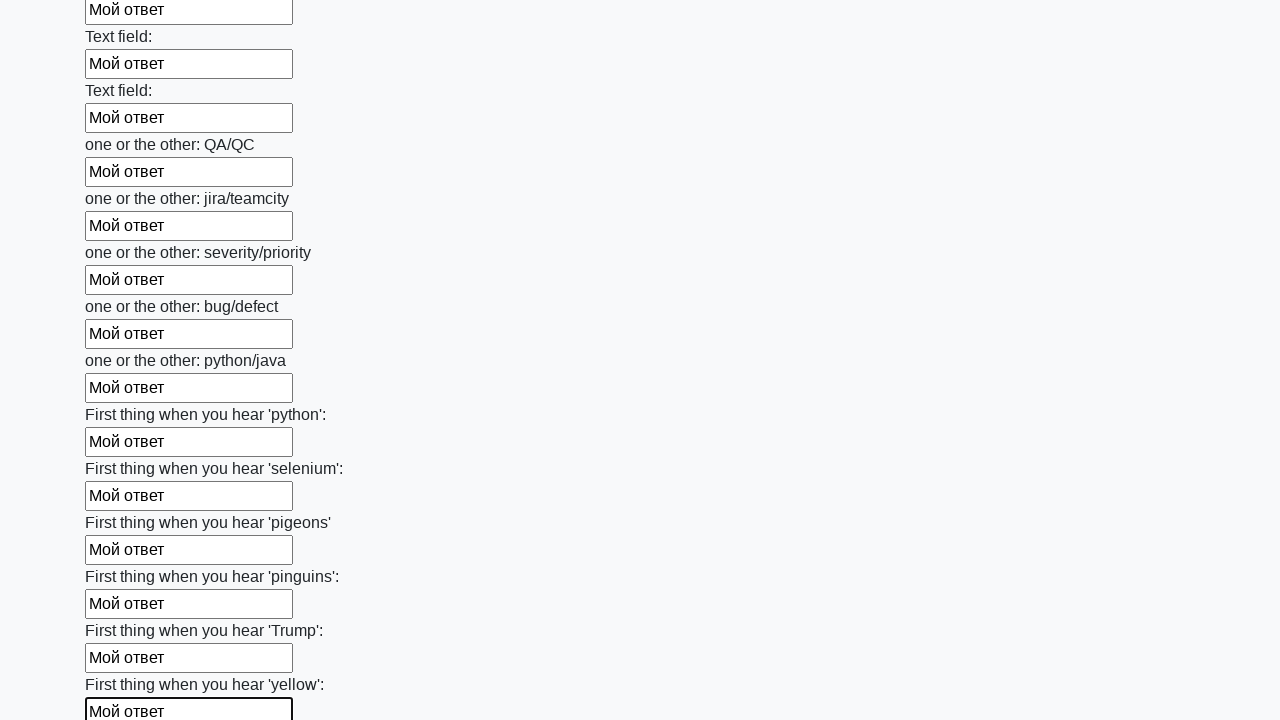

Filled an input field with text 'Мой ответ' on input >> nth=98
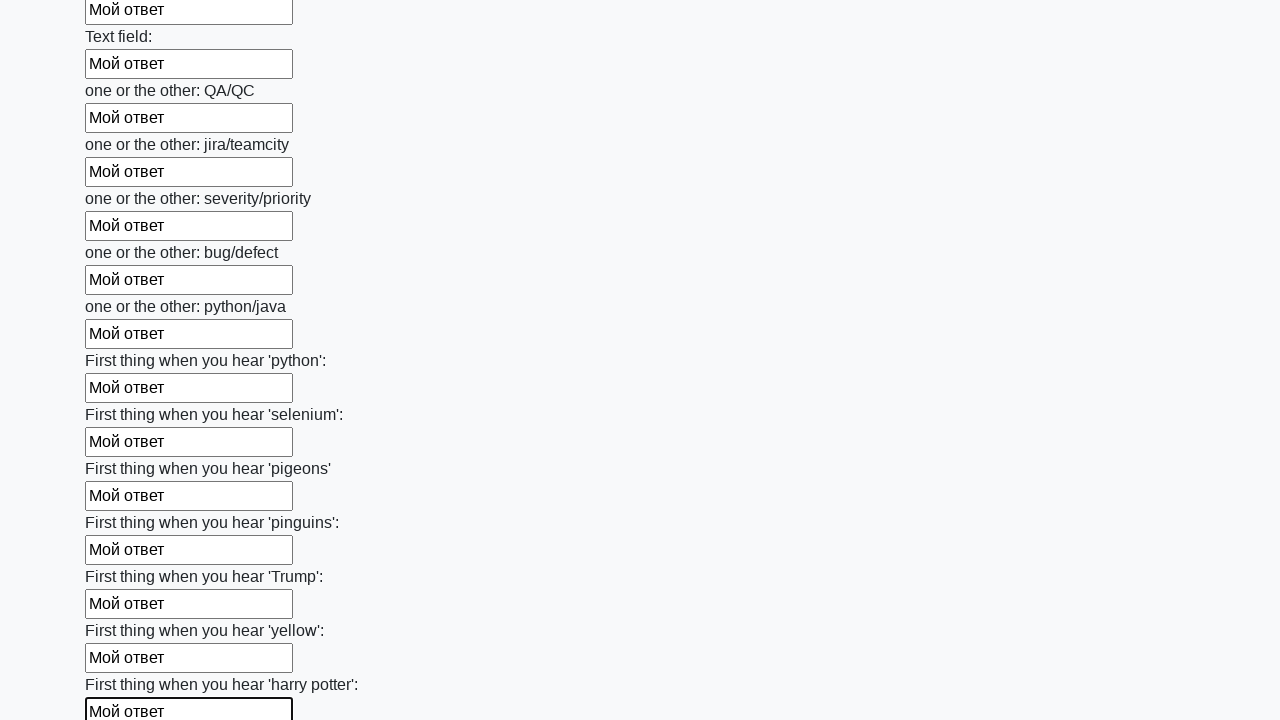

Filled an input field with text 'Мой ответ' on input >> nth=99
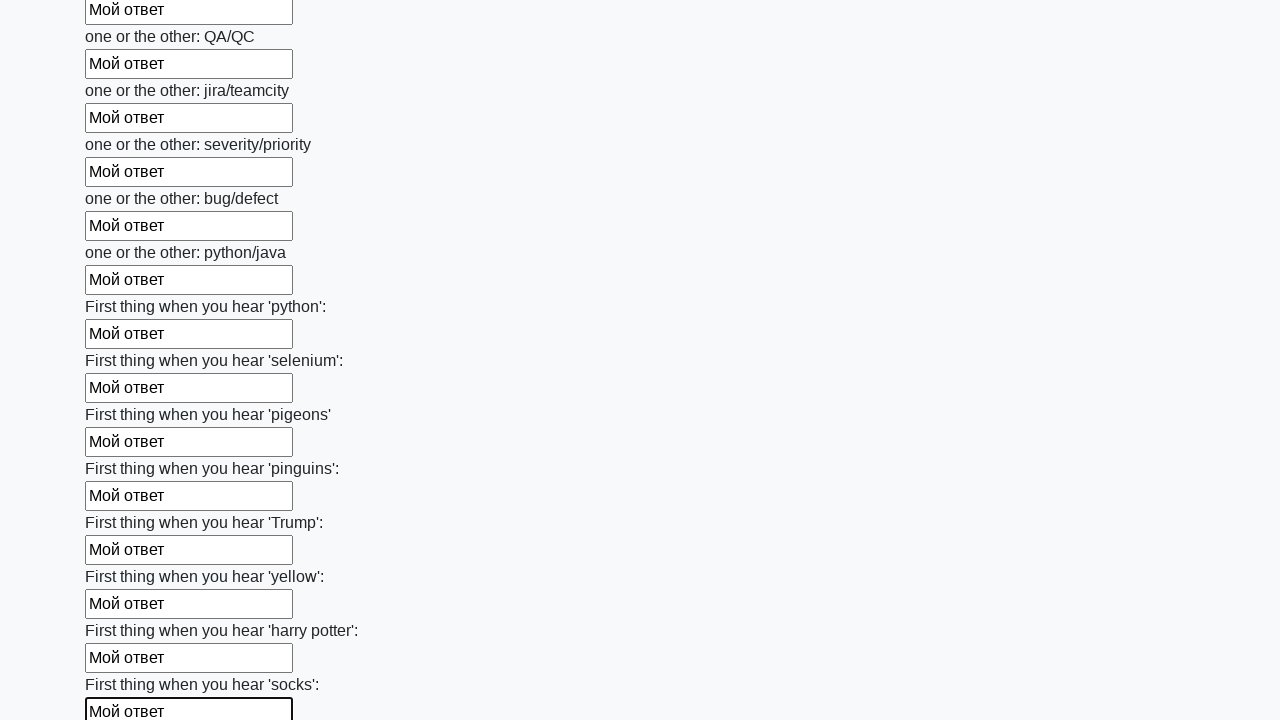

Clicked the submit button at (123, 611) on button.btn
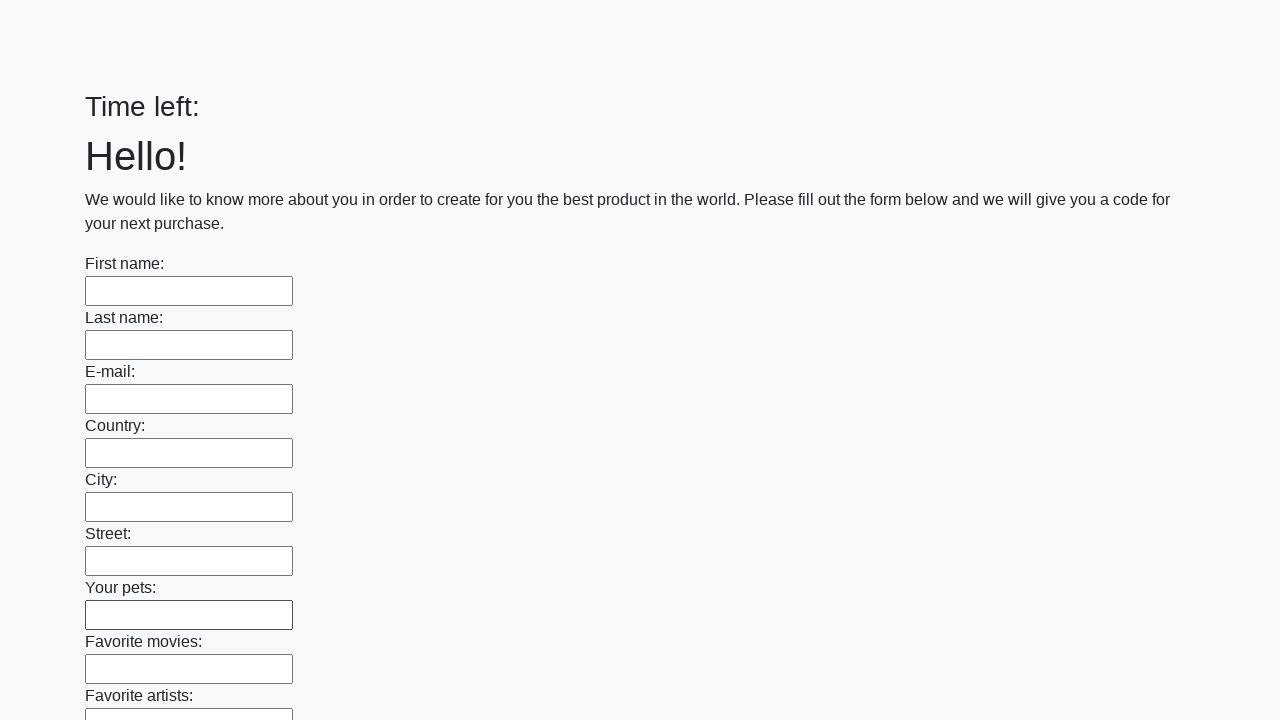

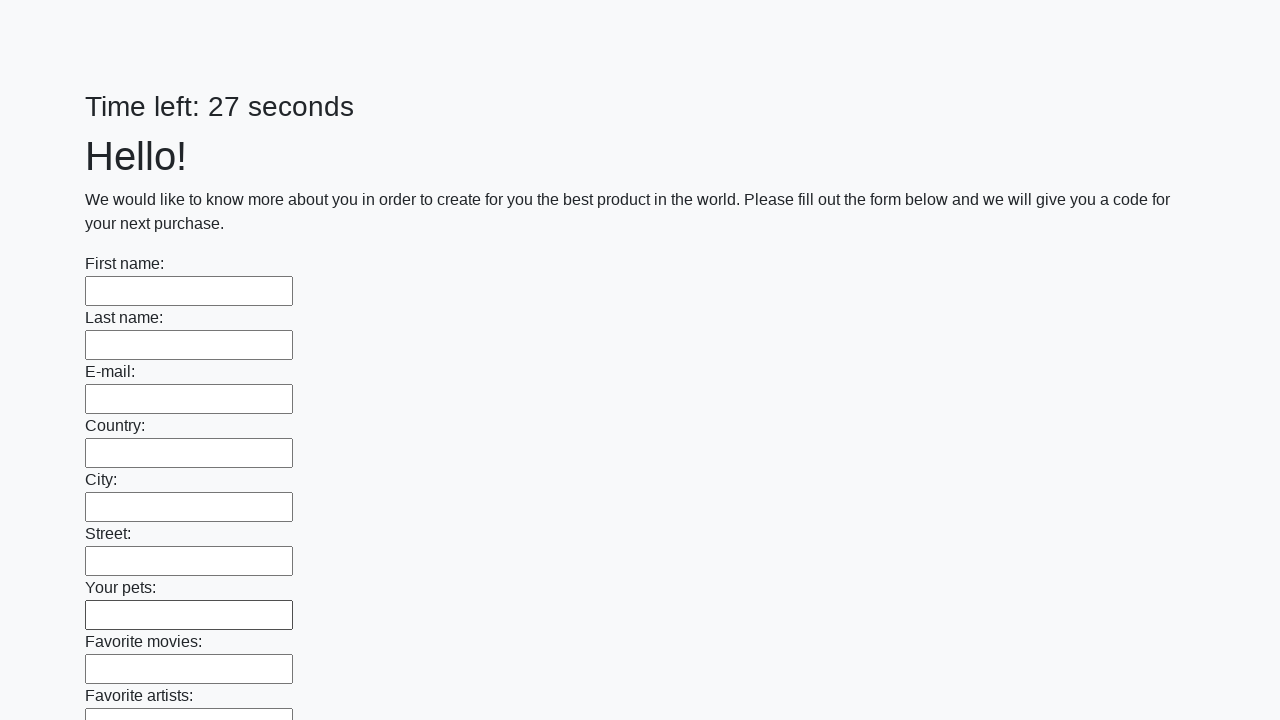